Tests multiple checkbox functionality by selecting all checkboxes, verifying selection, deselecting all, verifying deselection, and then selecting a specific checkbox by value

Starting URL: https://automationfc.github.io/multiple-fields/

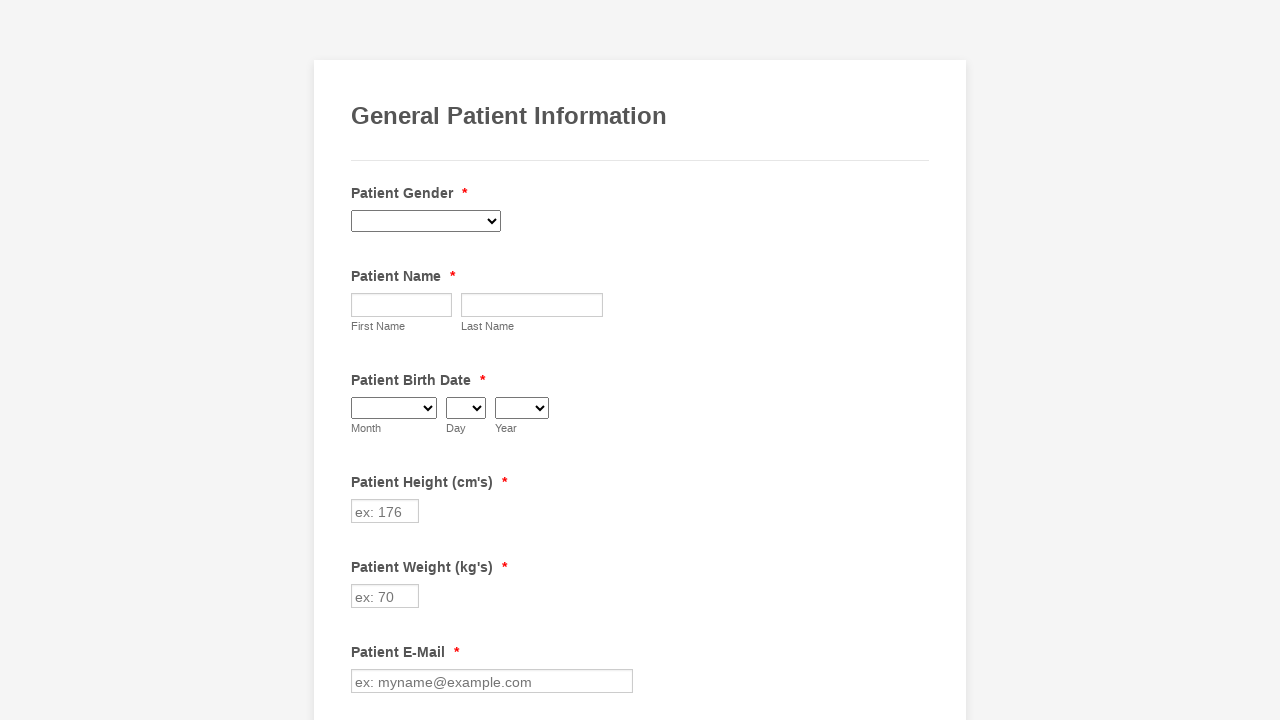

Waited for checkbox selector to load
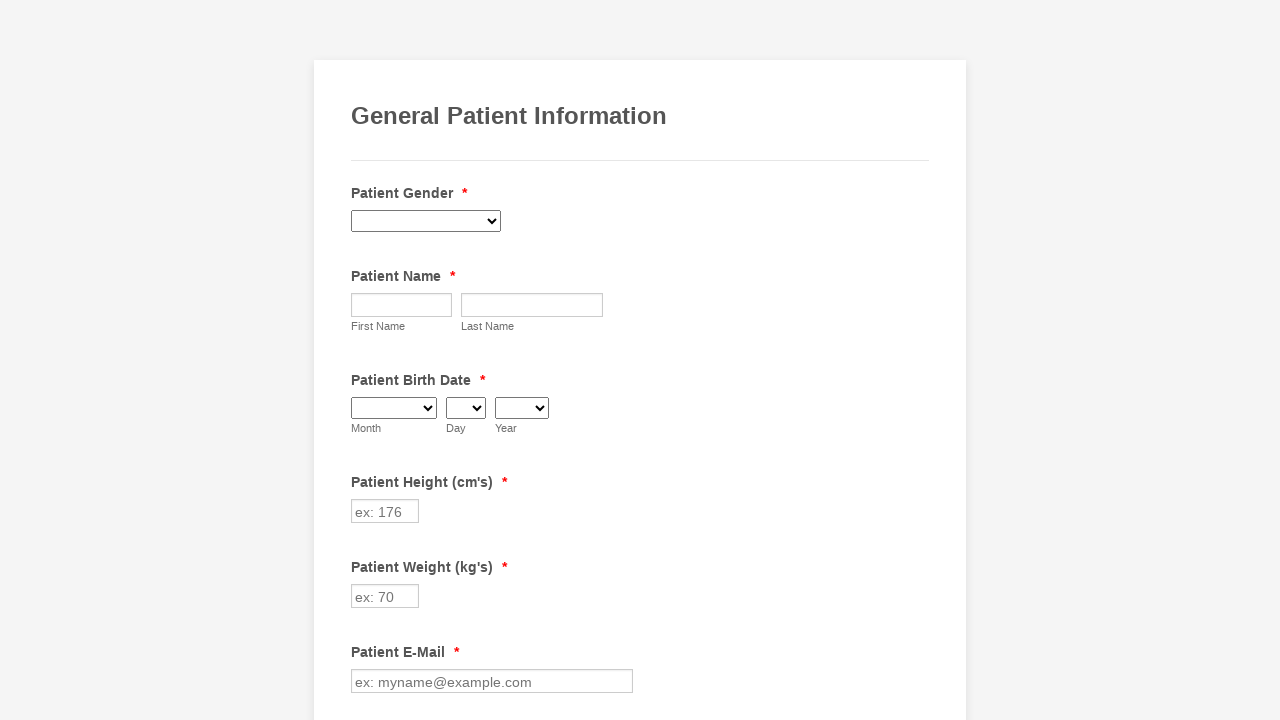

Located 29 checkboxes on the page
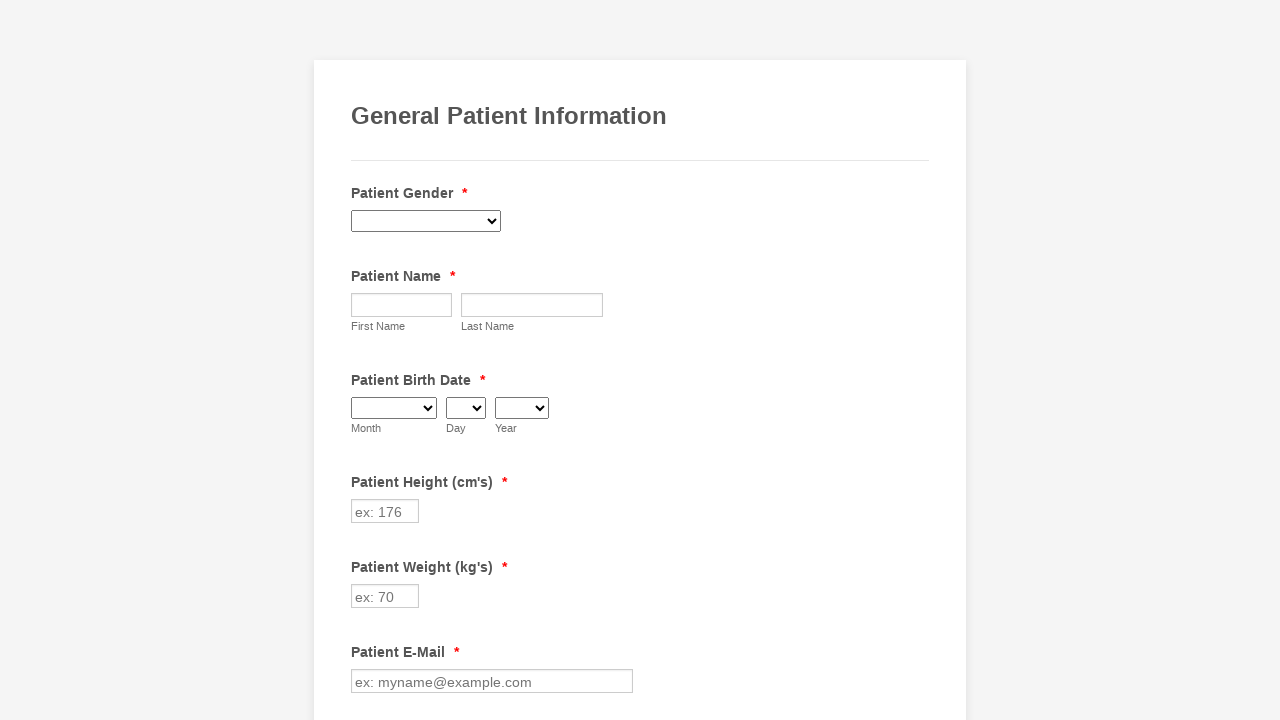

Selected checkbox 1 of 29 at (362, 360) on div.form-input-wide input[type='checkbox'] >> nth=0
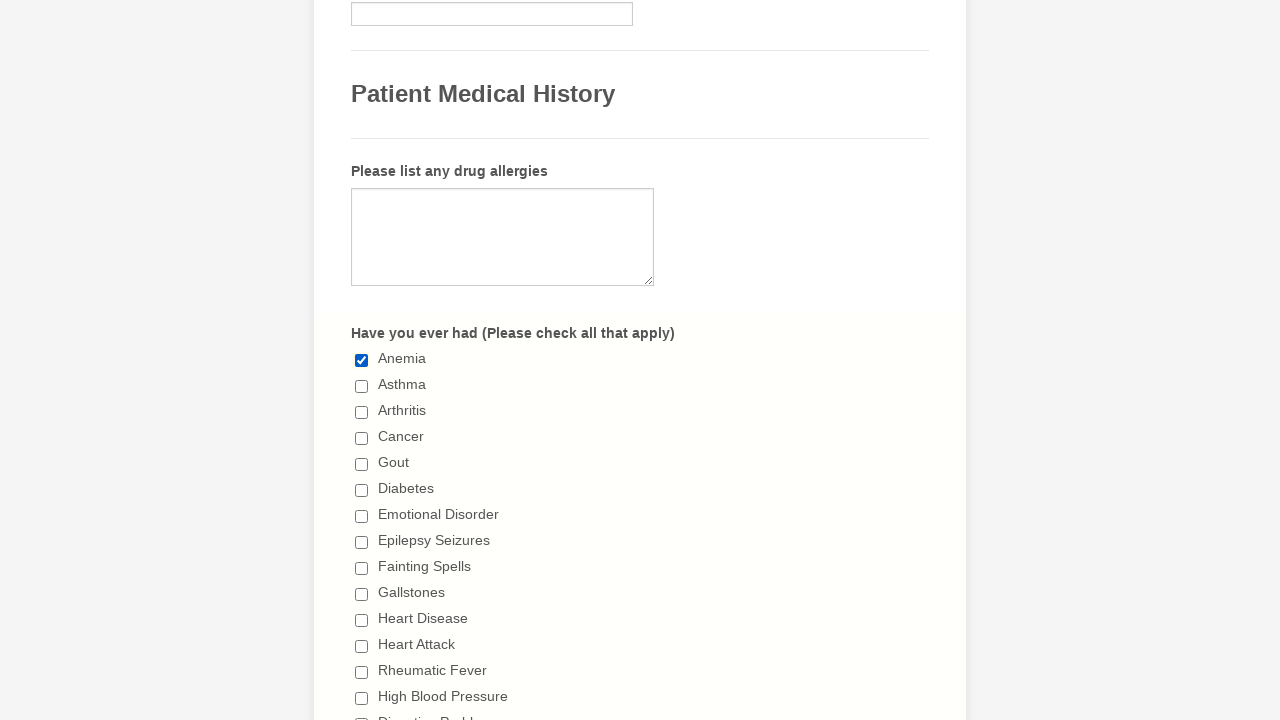

Selected checkbox 2 of 29 at (362, 386) on div.form-input-wide input[type='checkbox'] >> nth=1
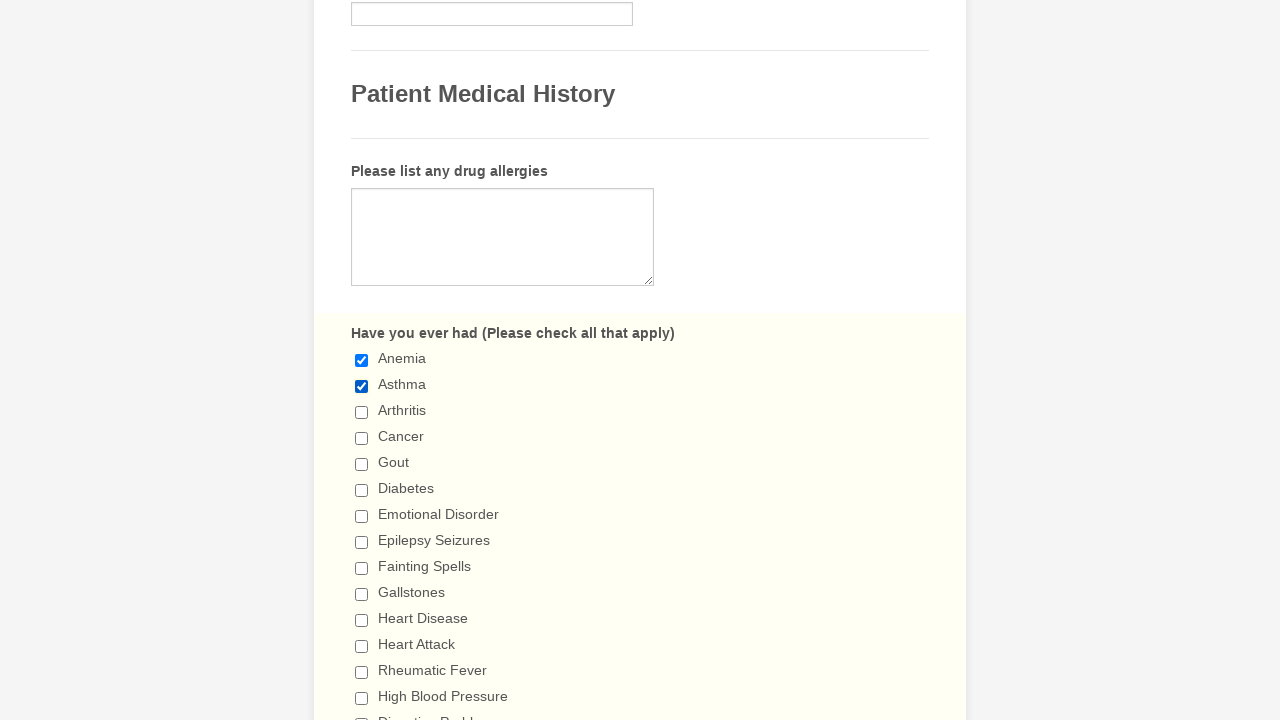

Selected checkbox 3 of 29 at (362, 412) on div.form-input-wide input[type='checkbox'] >> nth=2
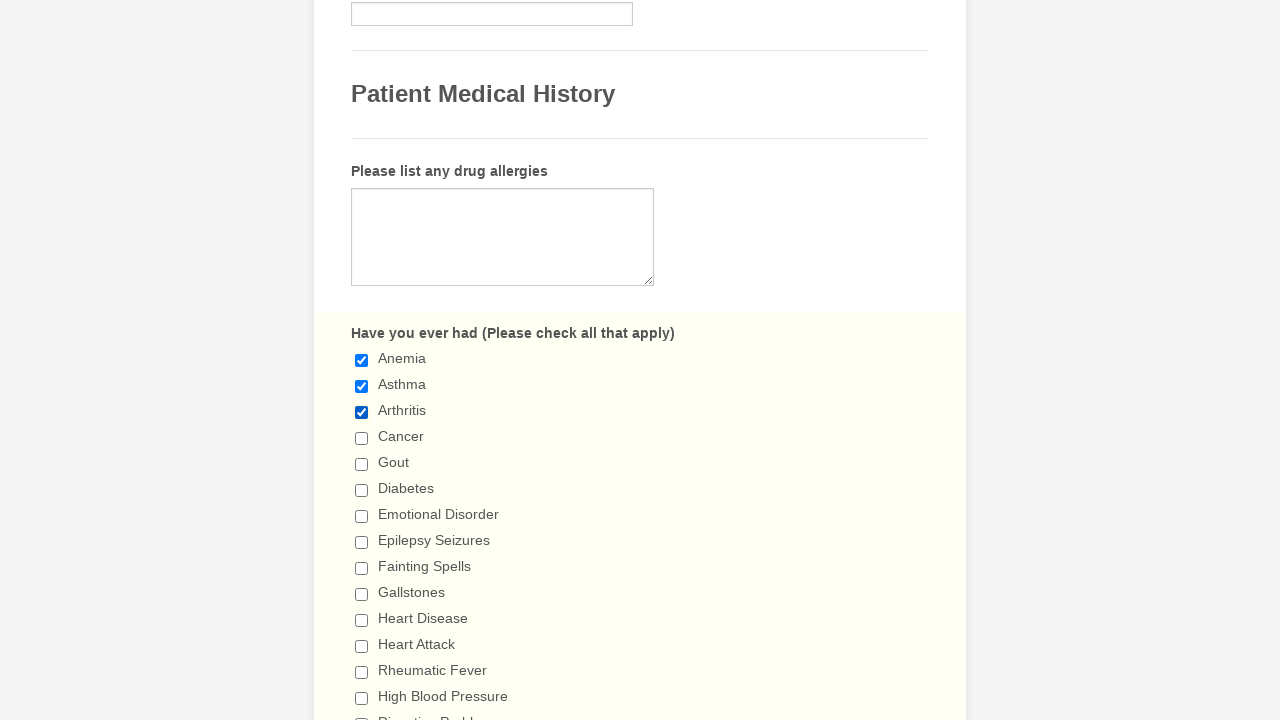

Selected checkbox 4 of 29 at (362, 438) on div.form-input-wide input[type='checkbox'] >> nth=3
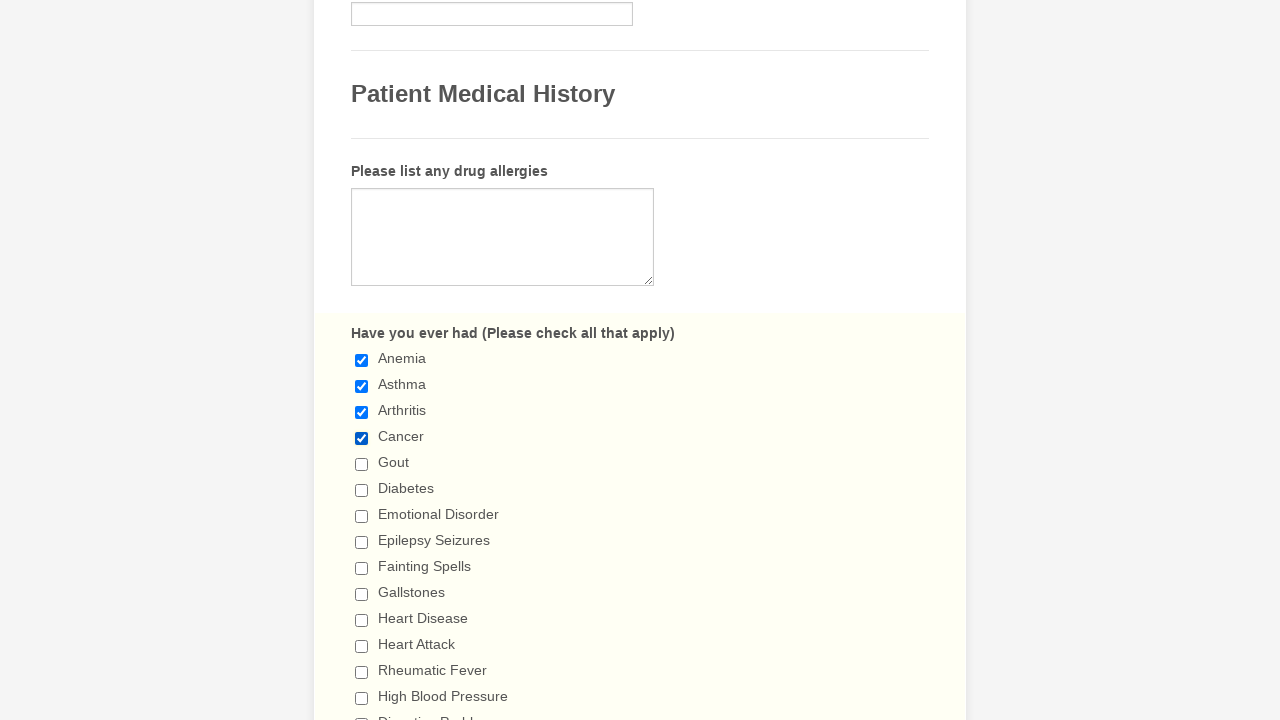

Selected checkbox 5 of 29 at (362, 464) on div.form-input-wide input[type='checkbox'] >> nth=4
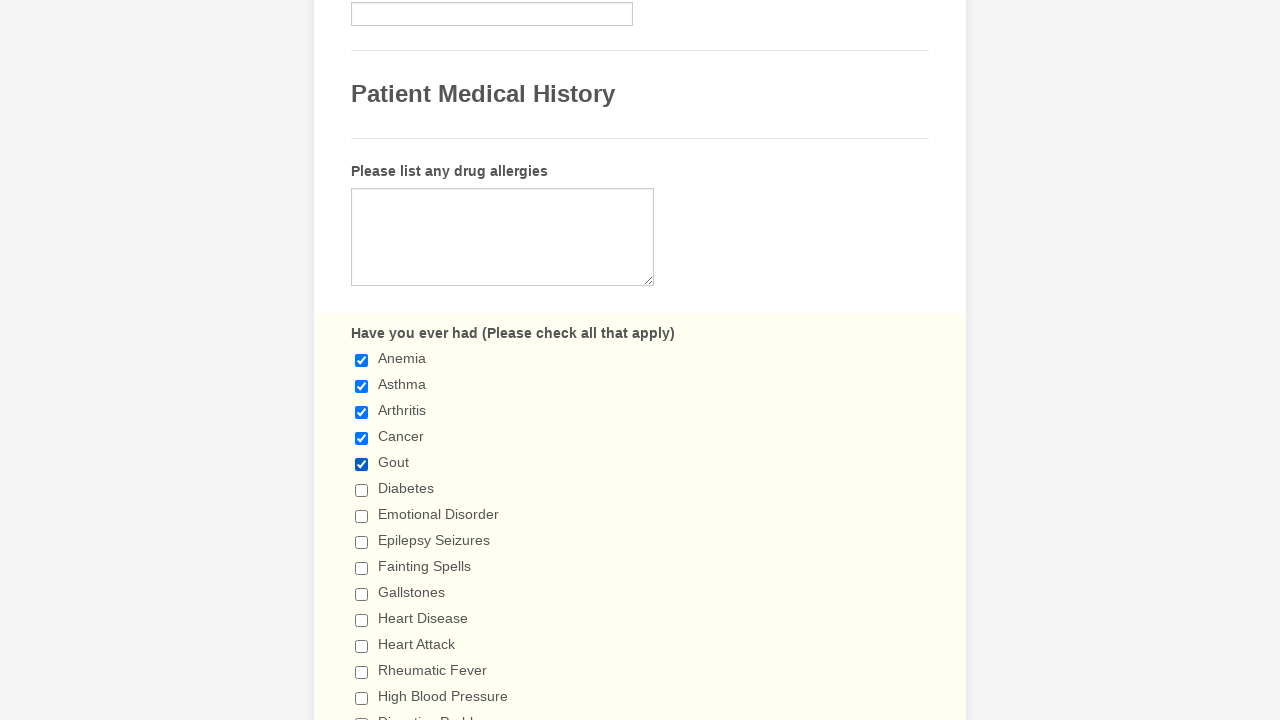

Selected checkbox 6 of 29 at (362, 490) on div.form-input-wide input[type='checkbox'] >> nth=5
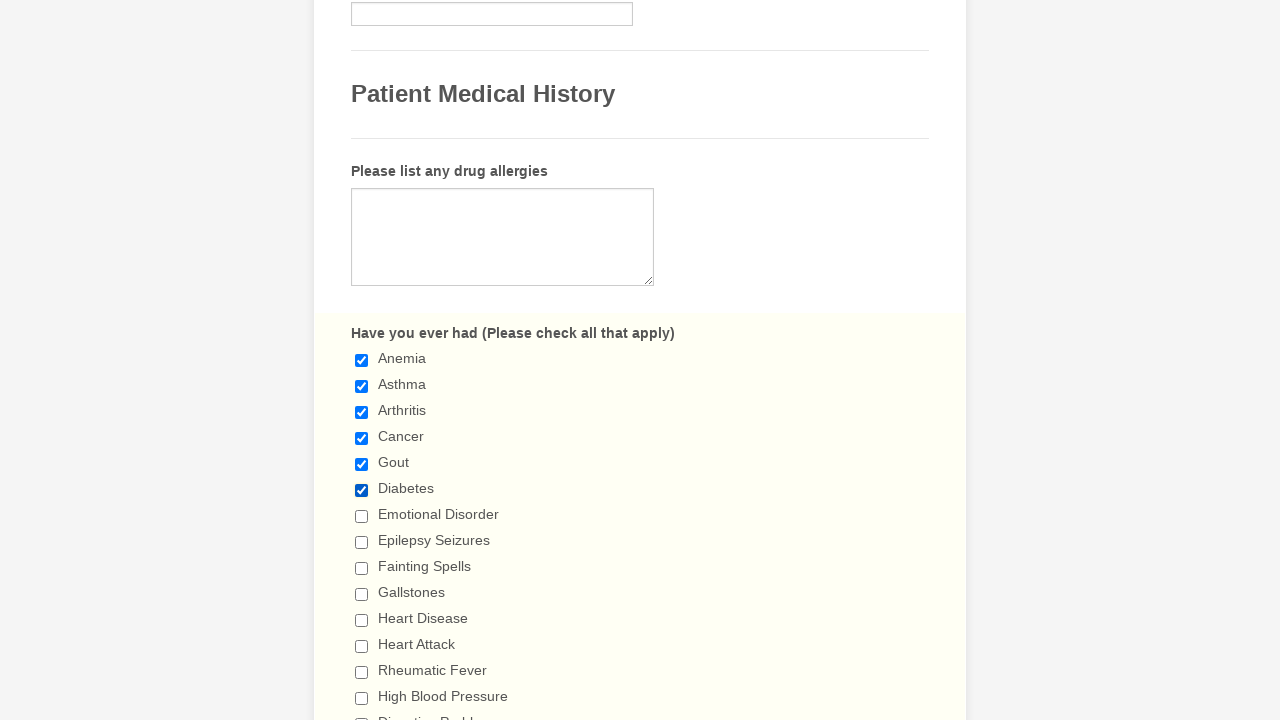

Selected checkbox 7 of 29 at (362, 516) on div.form-input-wide input[type='checkbox'] >> nth=6
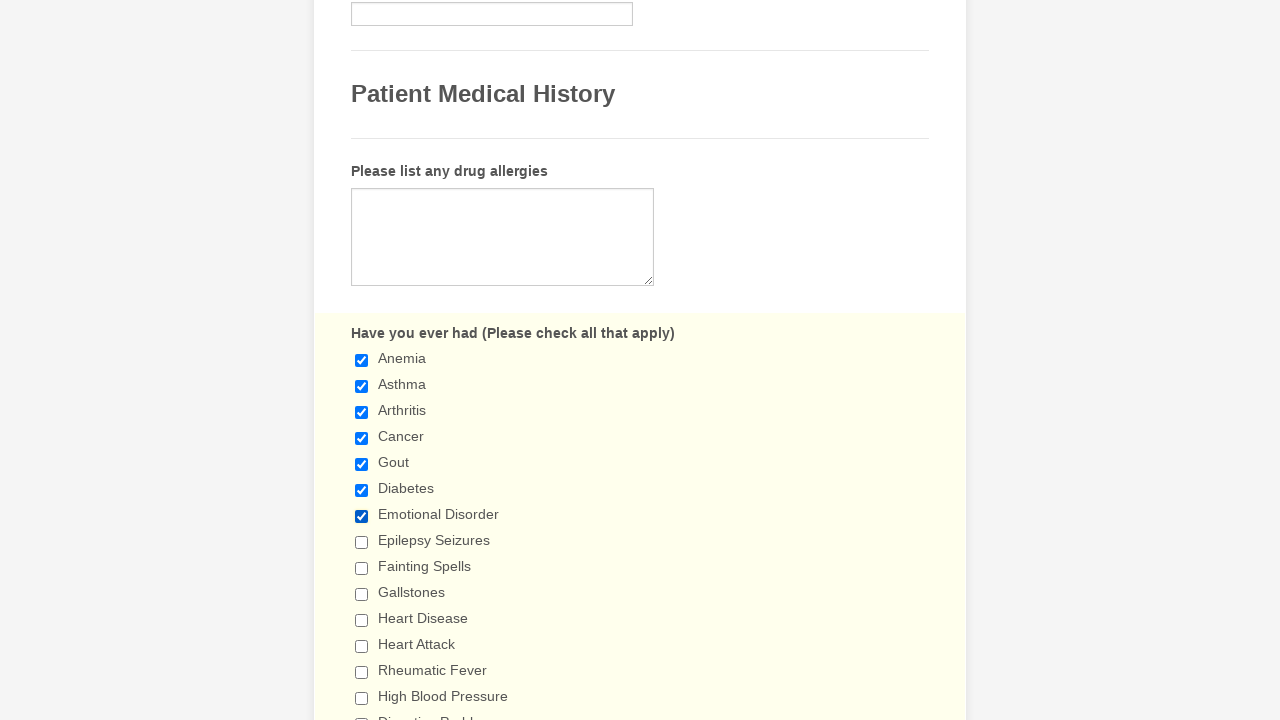

Selected checkbox 8 of 29 at (362, 542) on div.form-input-wide input[type='checkbox'] >> nth=7
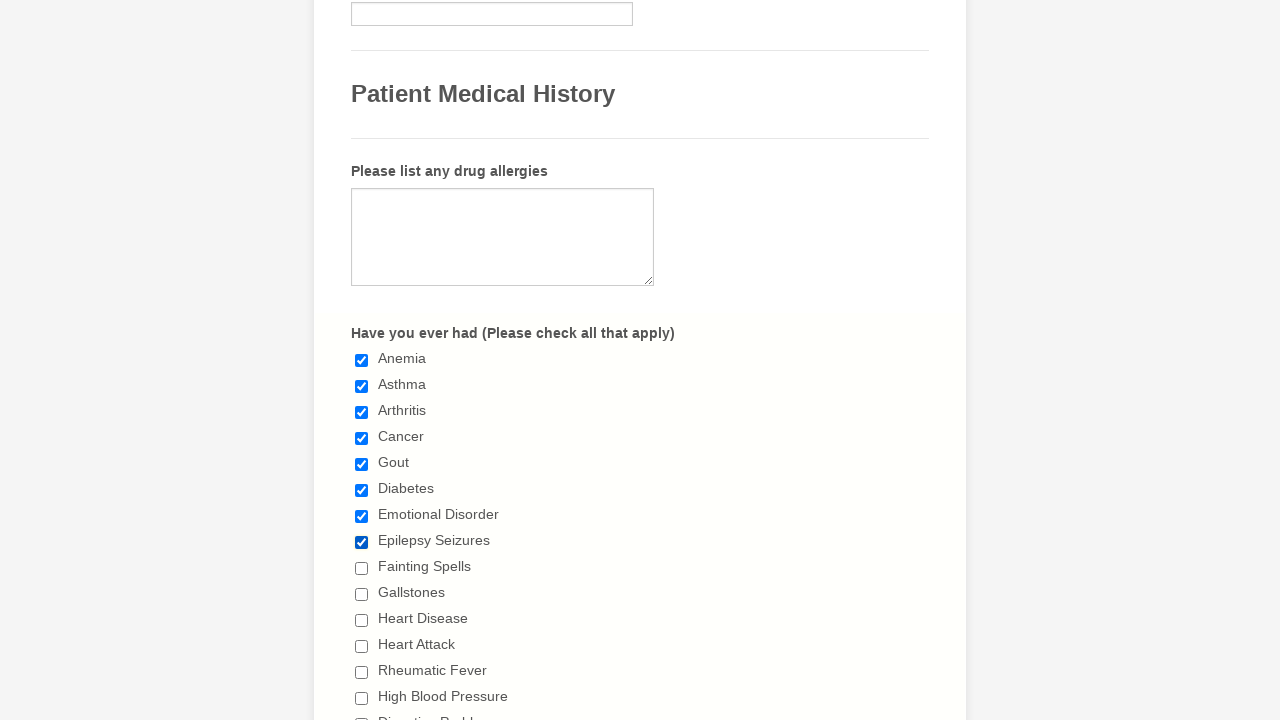

Selected checkbox 9 of 29 at (362, 568) on div.form-input-wide input[type='checkbox'] >> nth=8
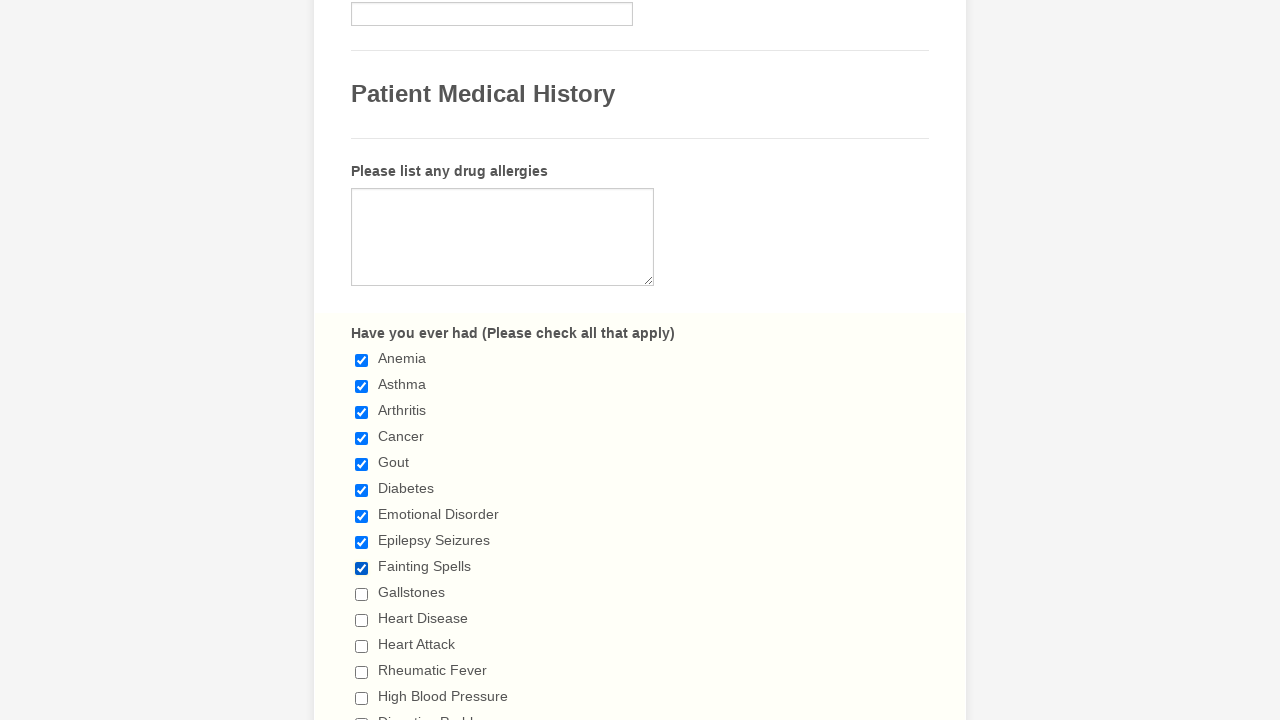

Selected checkbox 10 of 29 at (362, 594) on div.form-input-wide input[type='checkbox'] >> nth=9
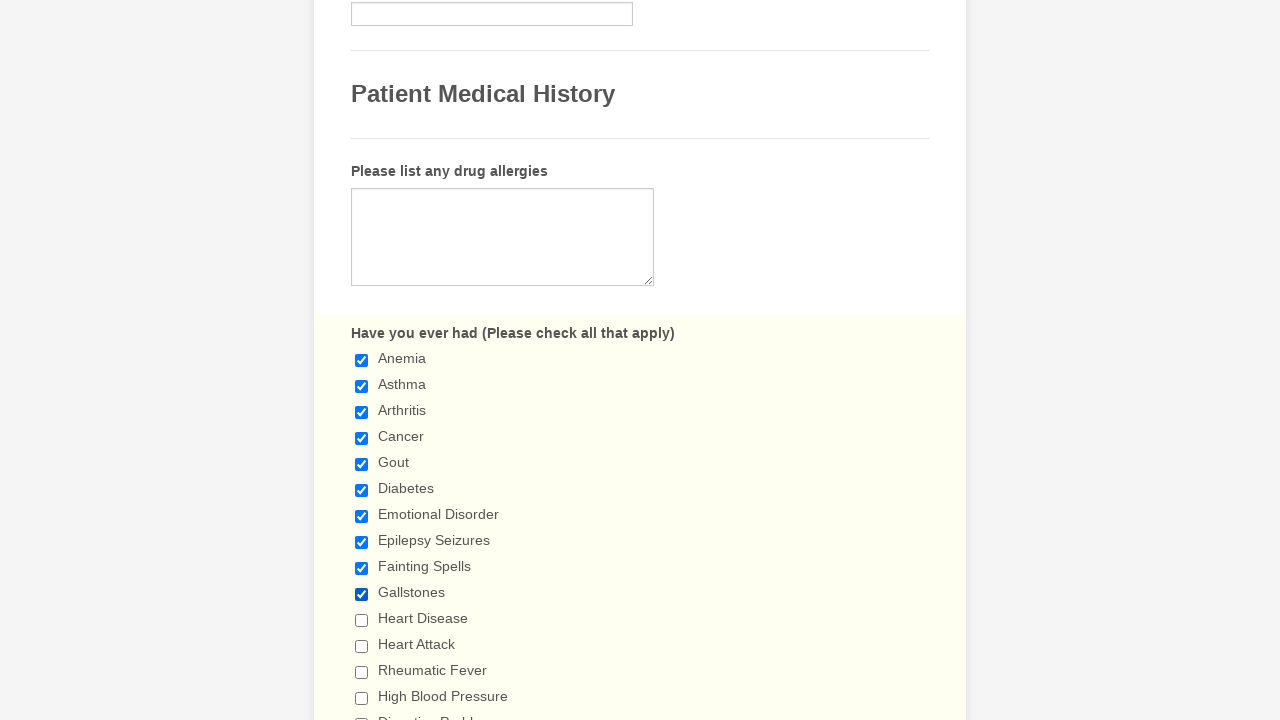

Selected checkbox 11 of 29 at (362, 620) on div.form-input-wide input[type='checkbox'] >> nth=10
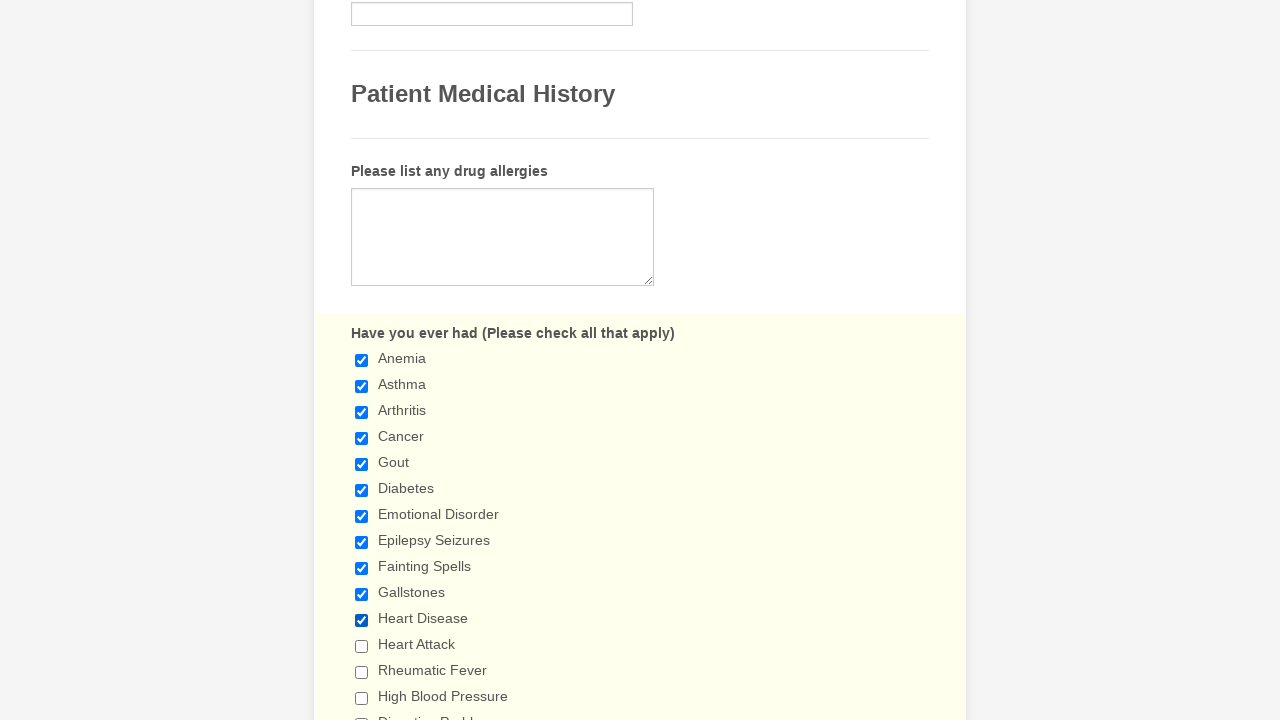

Selected checkbox 12 of 29 at (362, 646) on div.form-input-wide input[type='checkbox'] >> nth=11
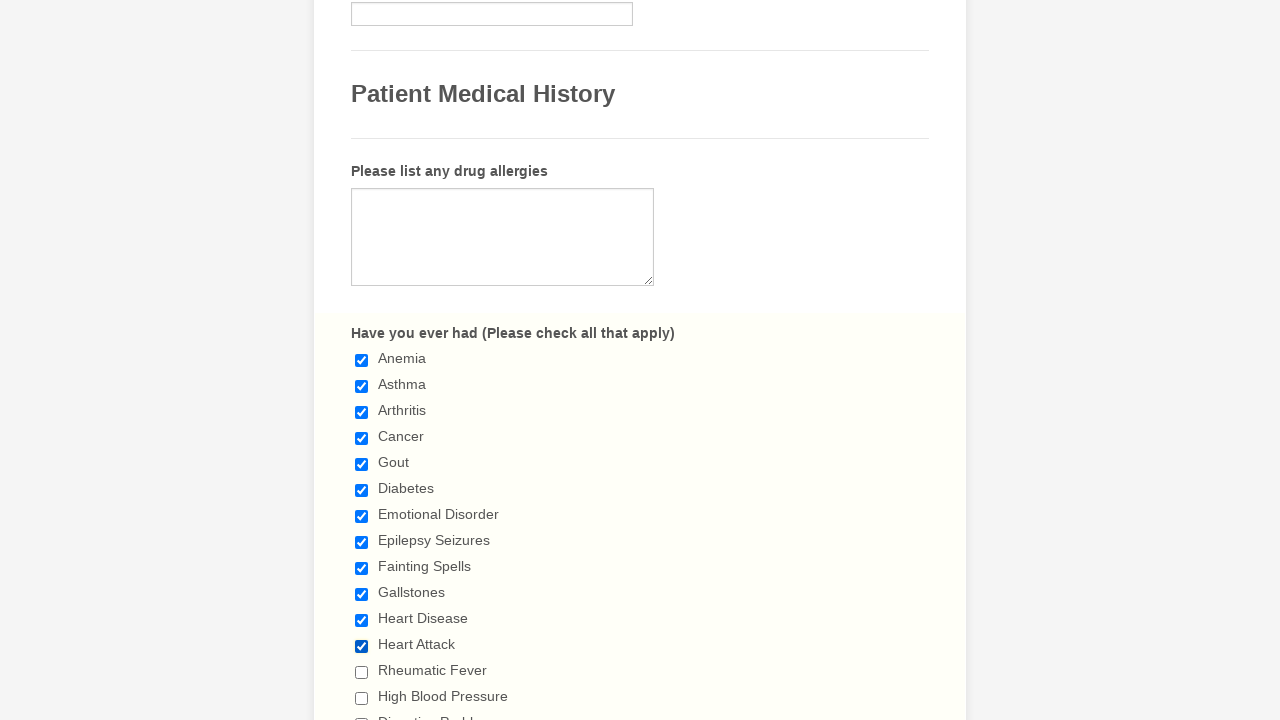

Selected checkbox 13 of 29 at (362, 672) on div.form-input-wide input[type='checkbox'] >> nth=12
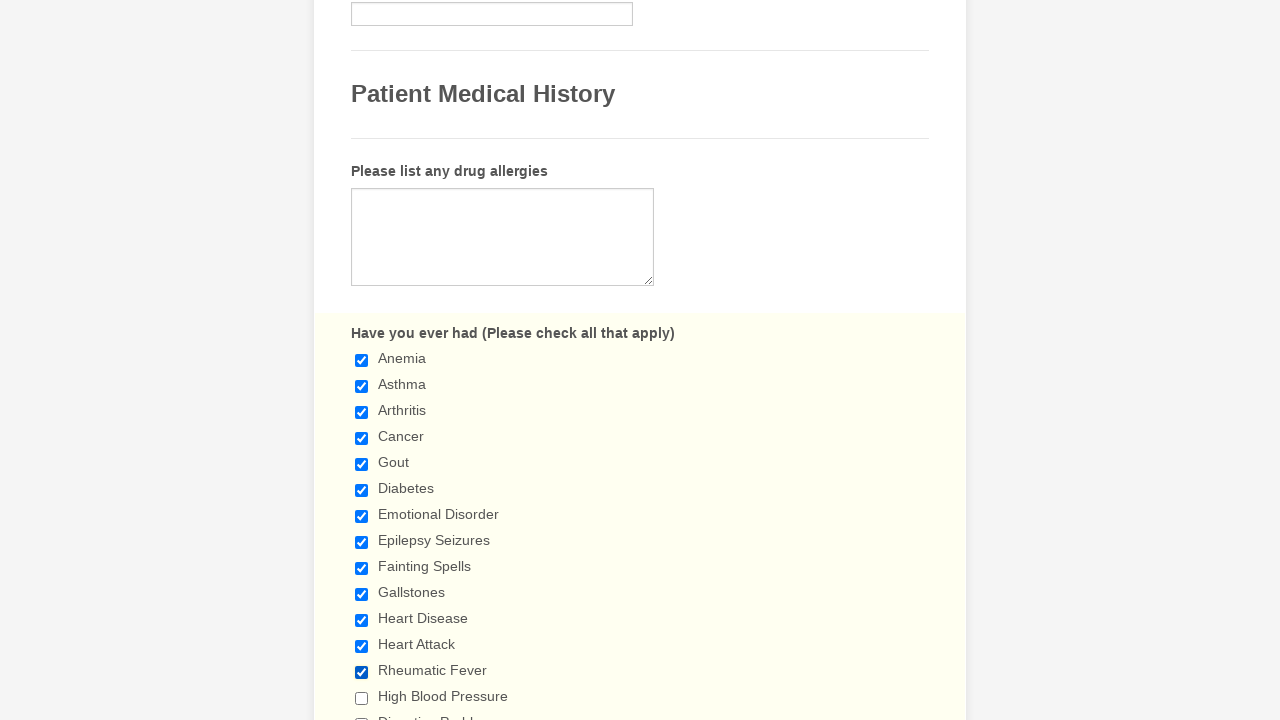

Selected checkbox 14 of 29 at (362, 698) on div.form-input-wide input[type='checkbox'] >> nth=13
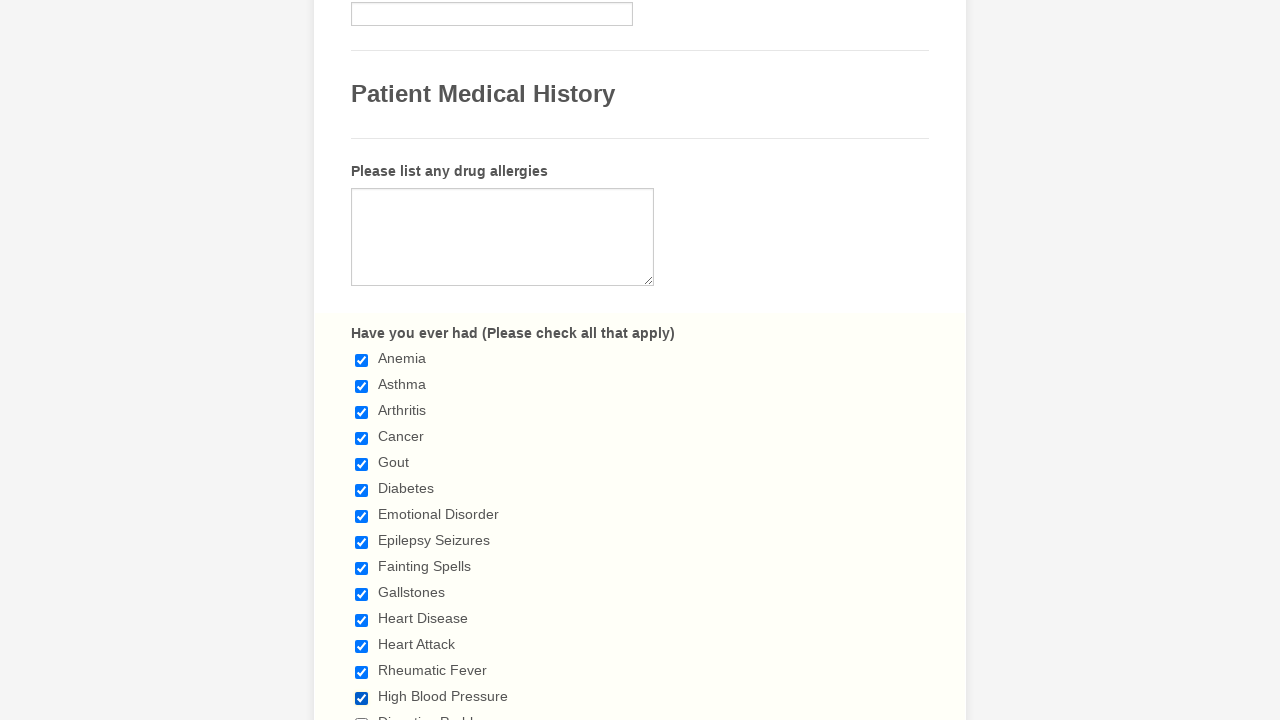

Selected checkbox 15 of 29 at (362, 714) on div.form-input-wide input[type='checkbox'] >> nth=14
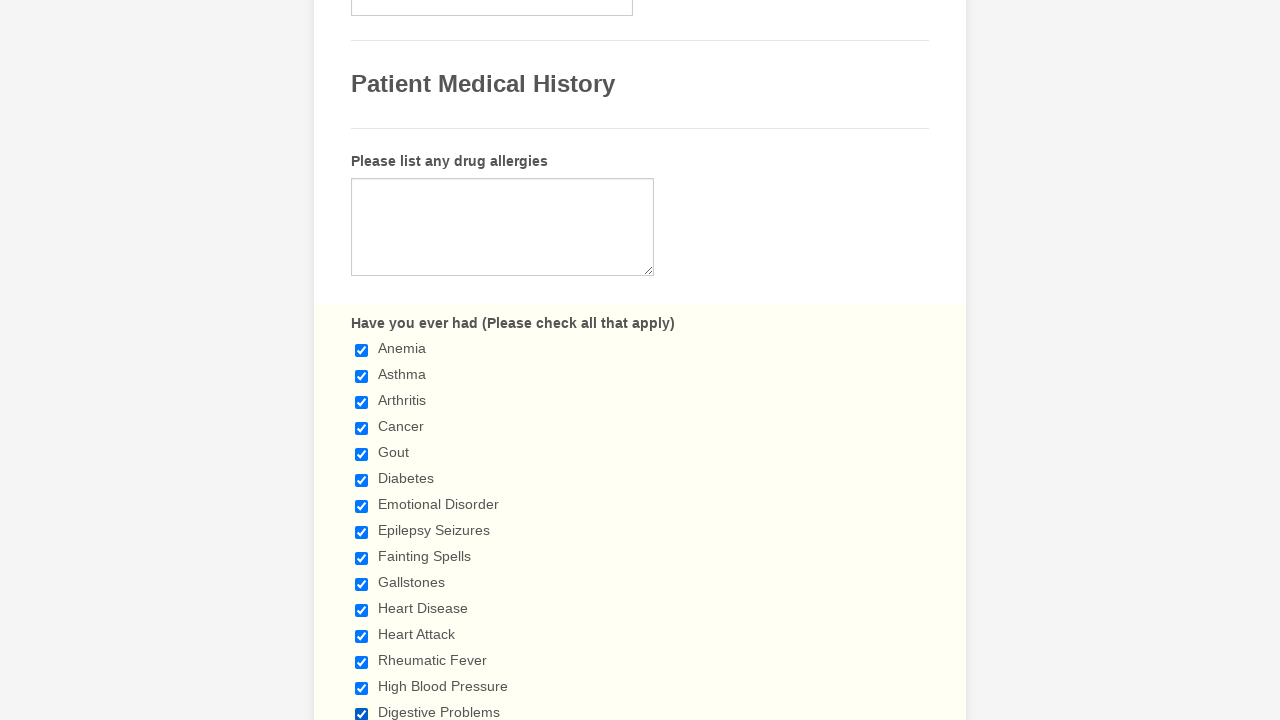

Selected checkbox 16 of 29 at (362, 360) on div.form-input-wide input[type='checkbox'] >> nth=15
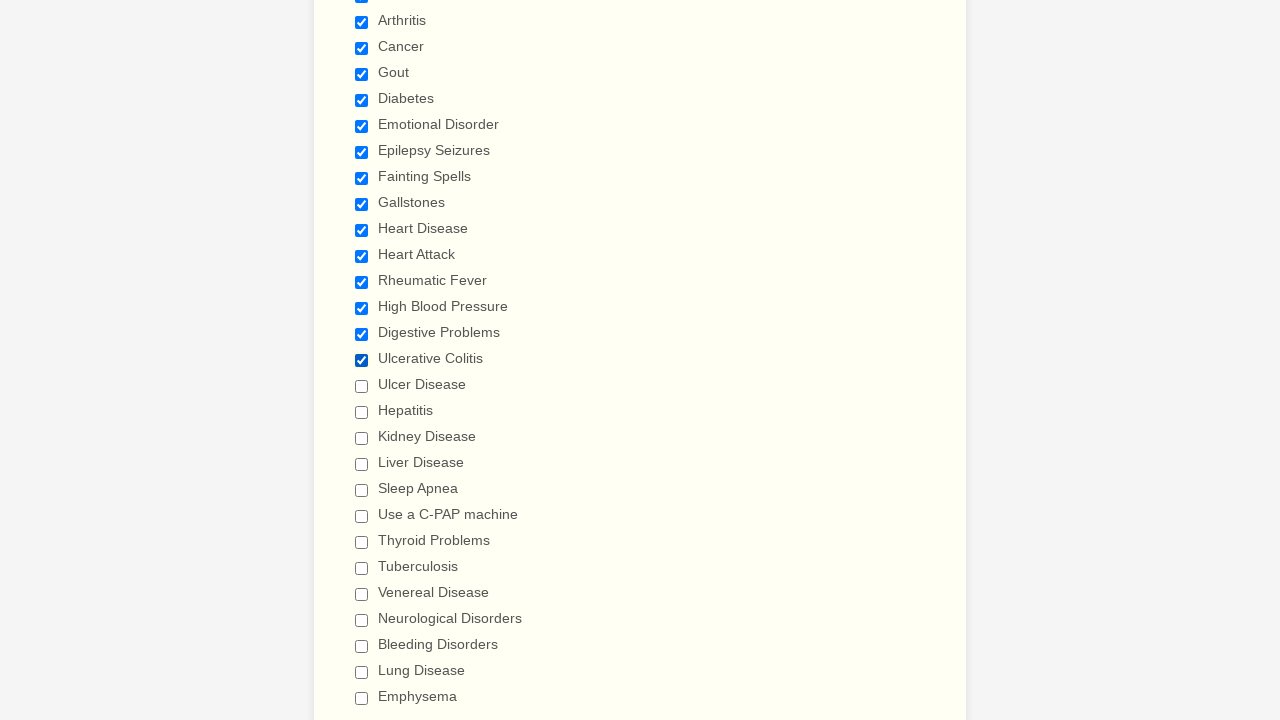

Selected checkbox 17 of 29 at (362, 386) on div.form-input-wide input[type='checkbox'] >> nth=16
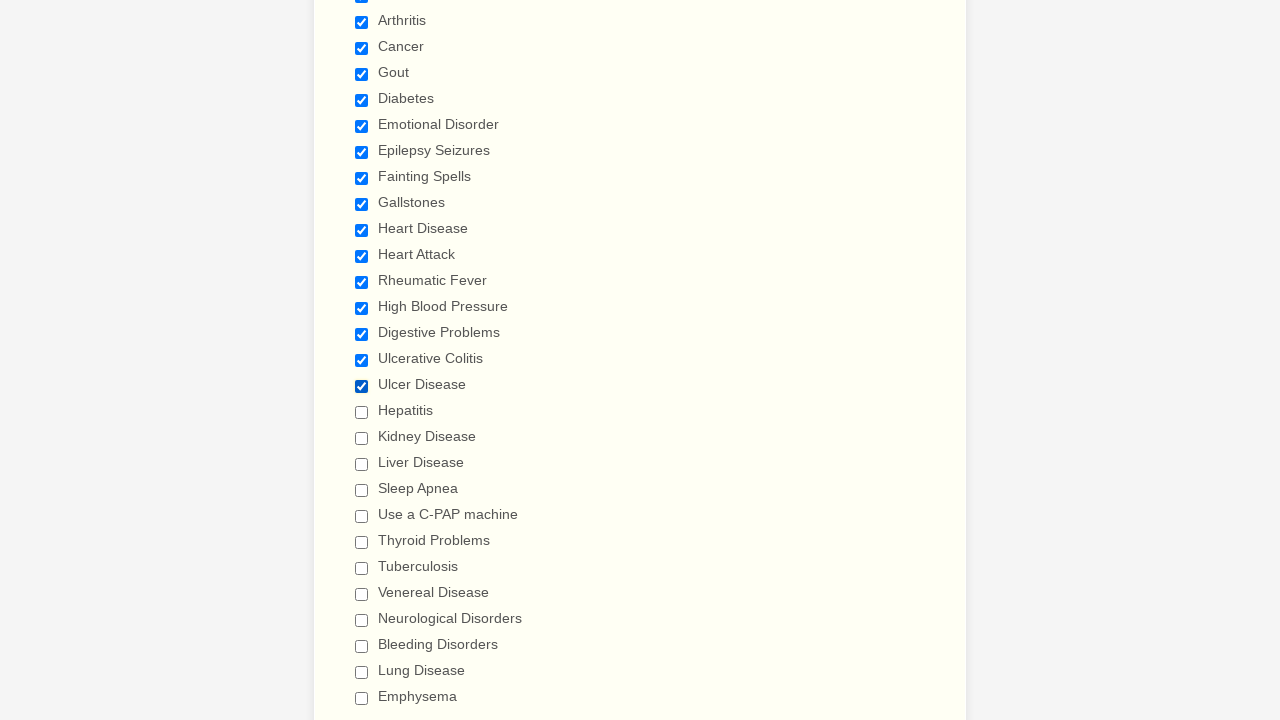

Selected checkbox 18 of 29 at (362, 412) on div.form-input-wide input[type='checkbox'] >> nth=17
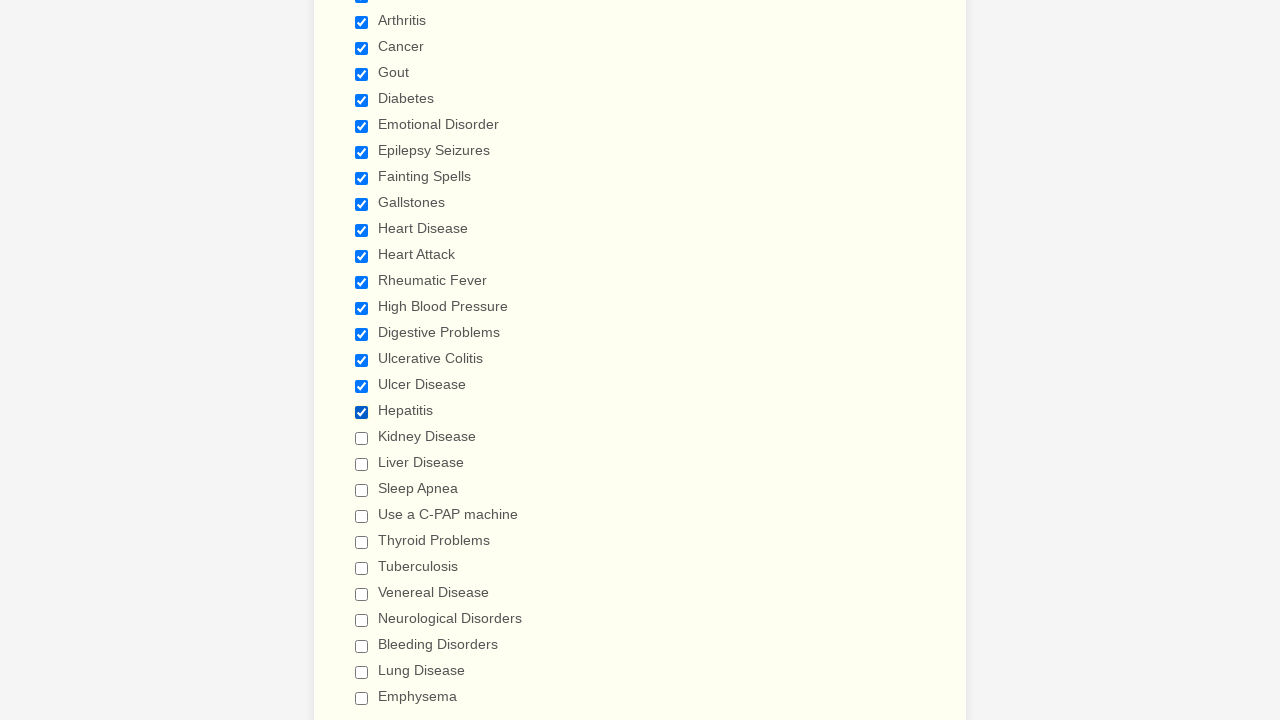

Selected checkbox 19 of 29 at (362, 438) on div.form-input-wide input[type='checkbox'] >> nth=18
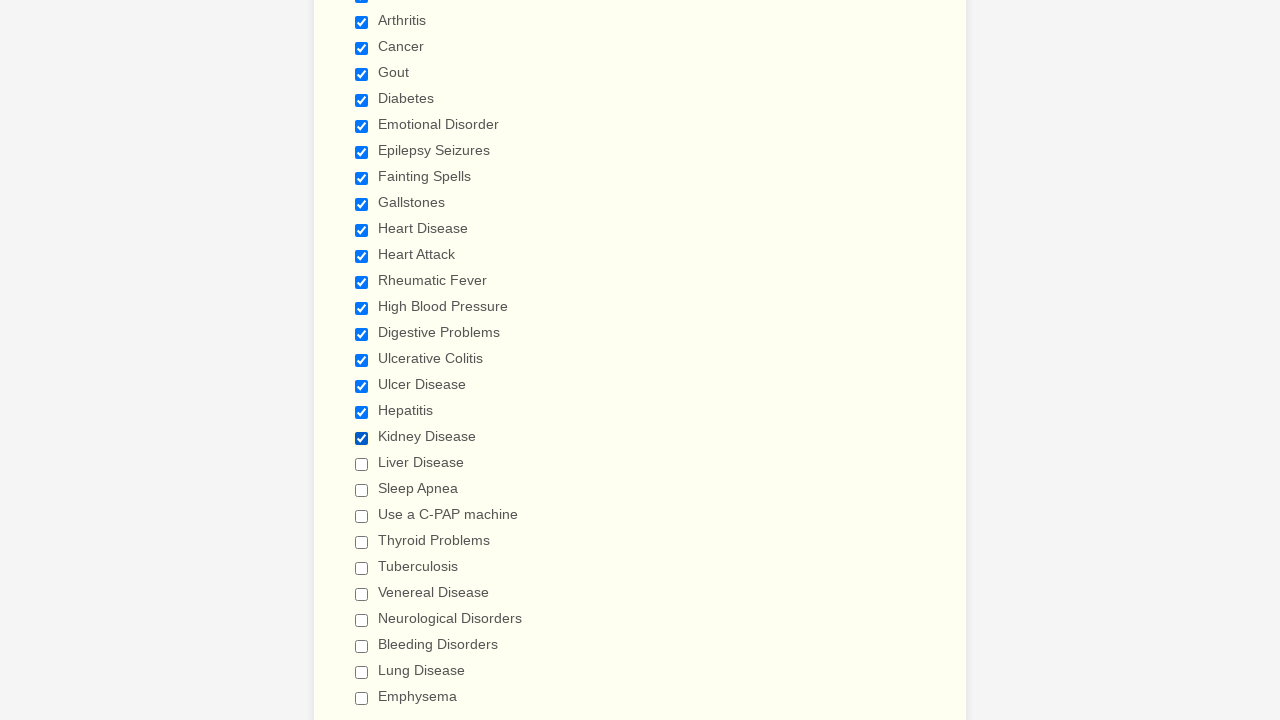

Selected checkbox 20 of 29 at (362, 464) on div.form-input-wide input[type='checkbox'] >> nth=19
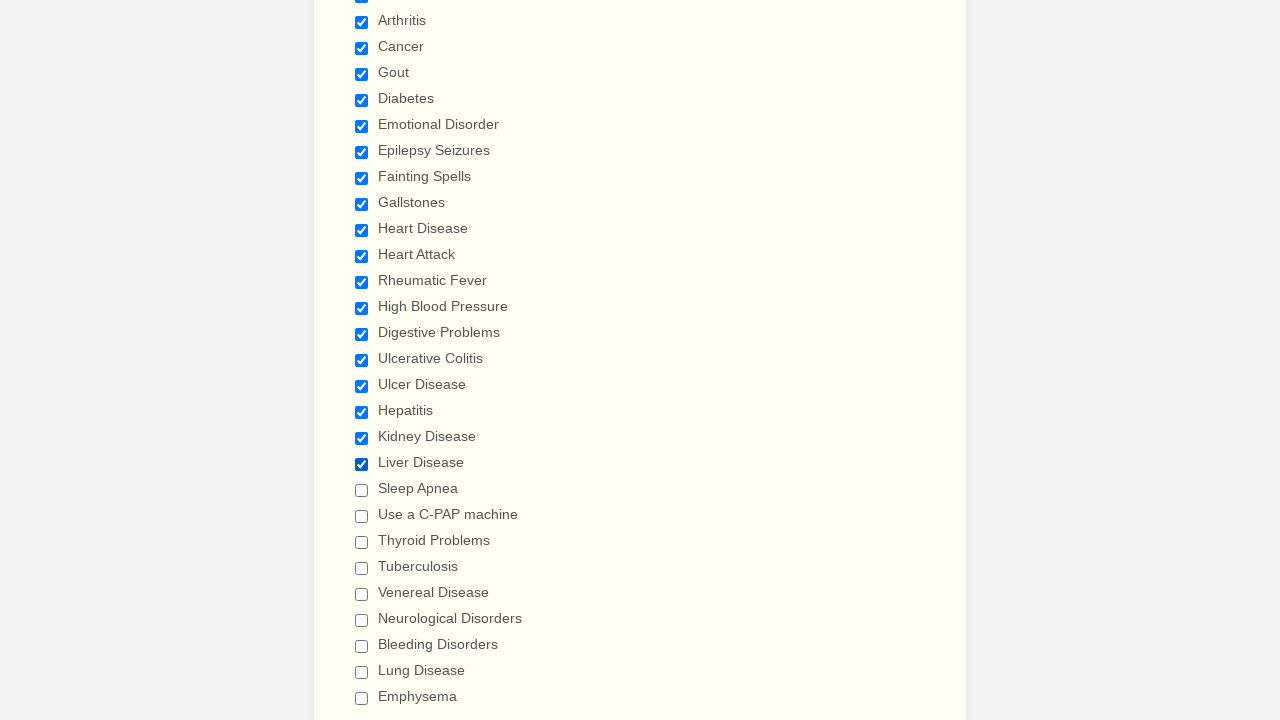

Selected checkbox 21 of 29 at (362, 490) on div.form-input-wide input[type='checkbox'] >> nth=20
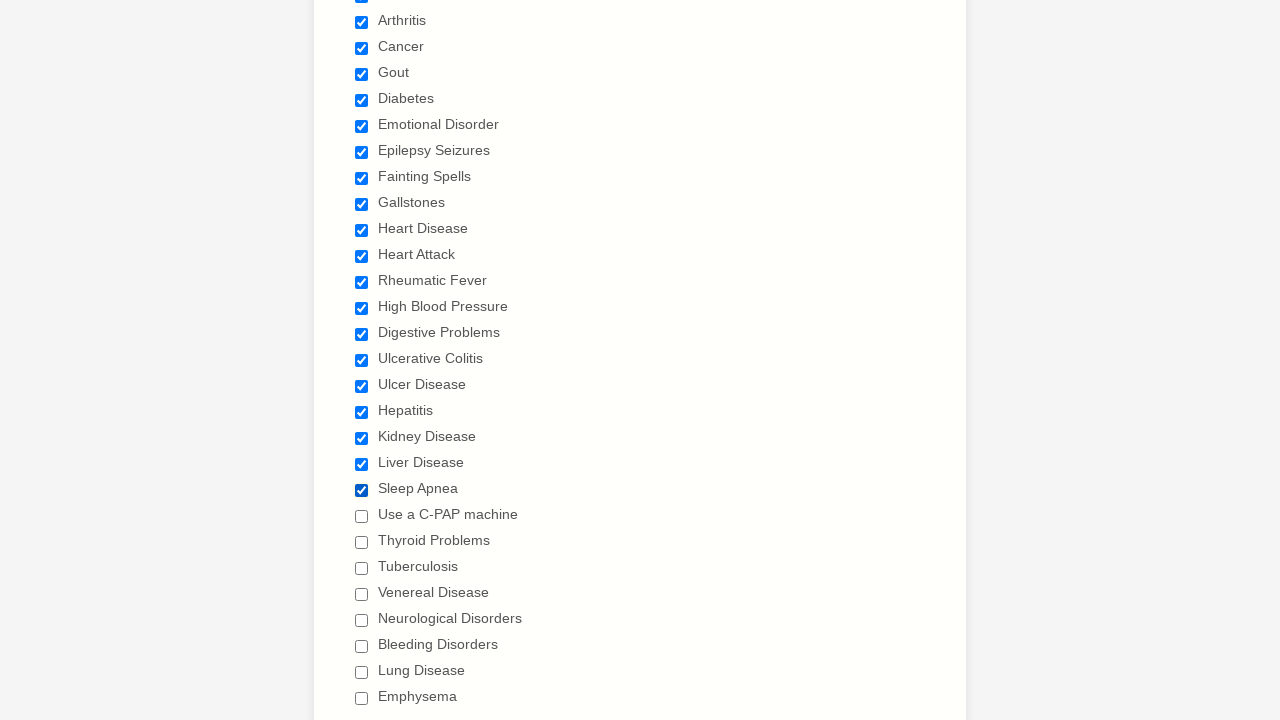

Selected checkbox 22 of 29 at (362, 516) on div.form-input-wide input[type='checkbox'] >> nth=21
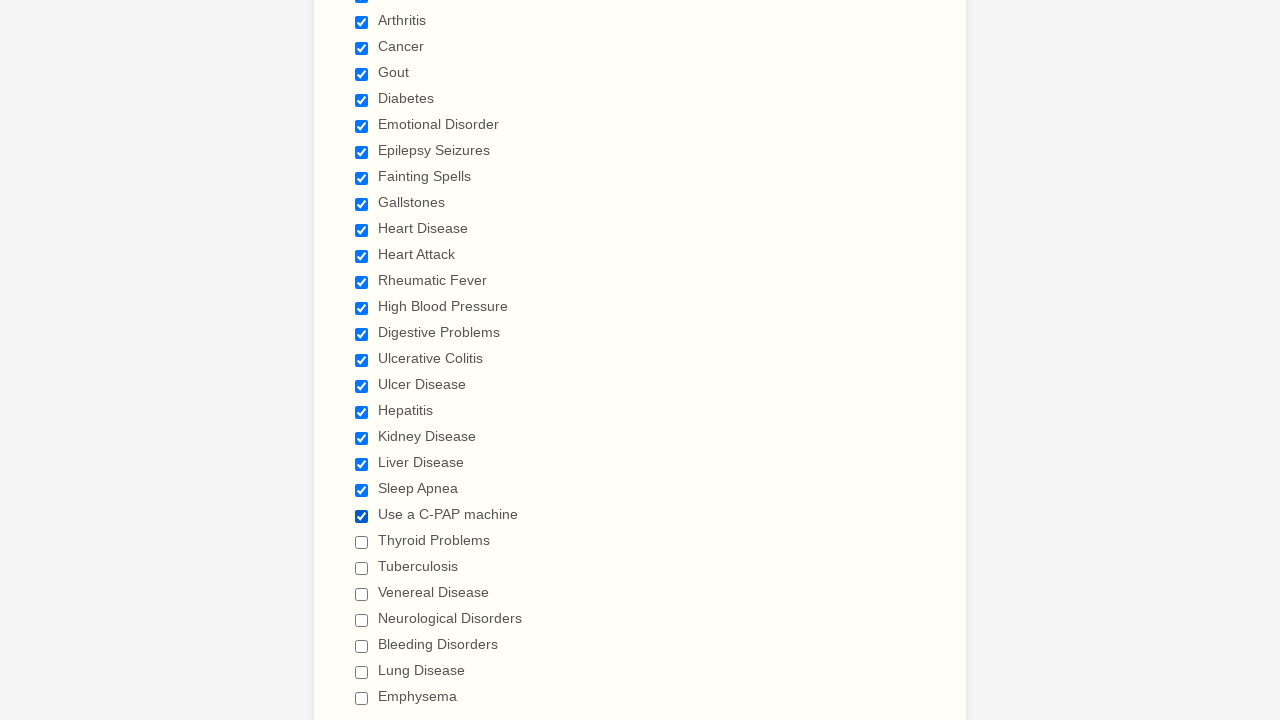

Selected checkbox 23 of 29 at (362, 542) on div.form-input-wide input[type='checkbox'] >> nth=22
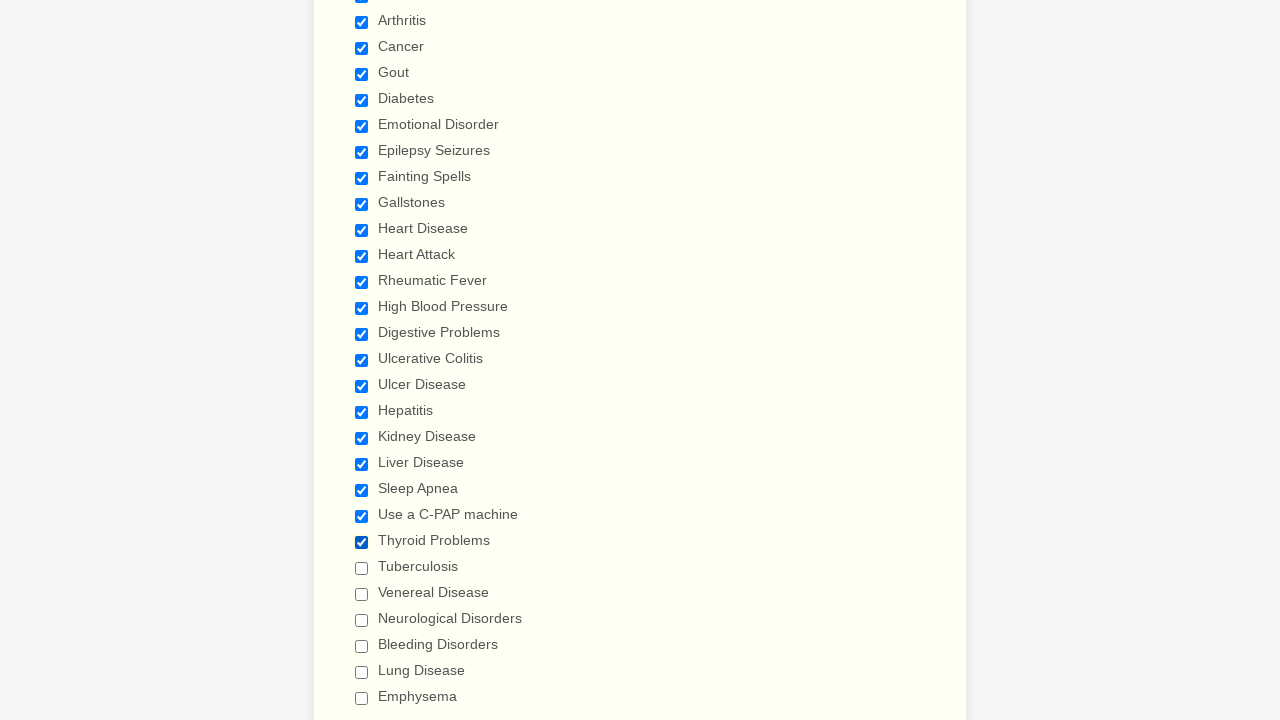

Selected checkbox 24 of 29 at (362, 568) on div.form-input-wide input[type='checkbox'] >> nth=23
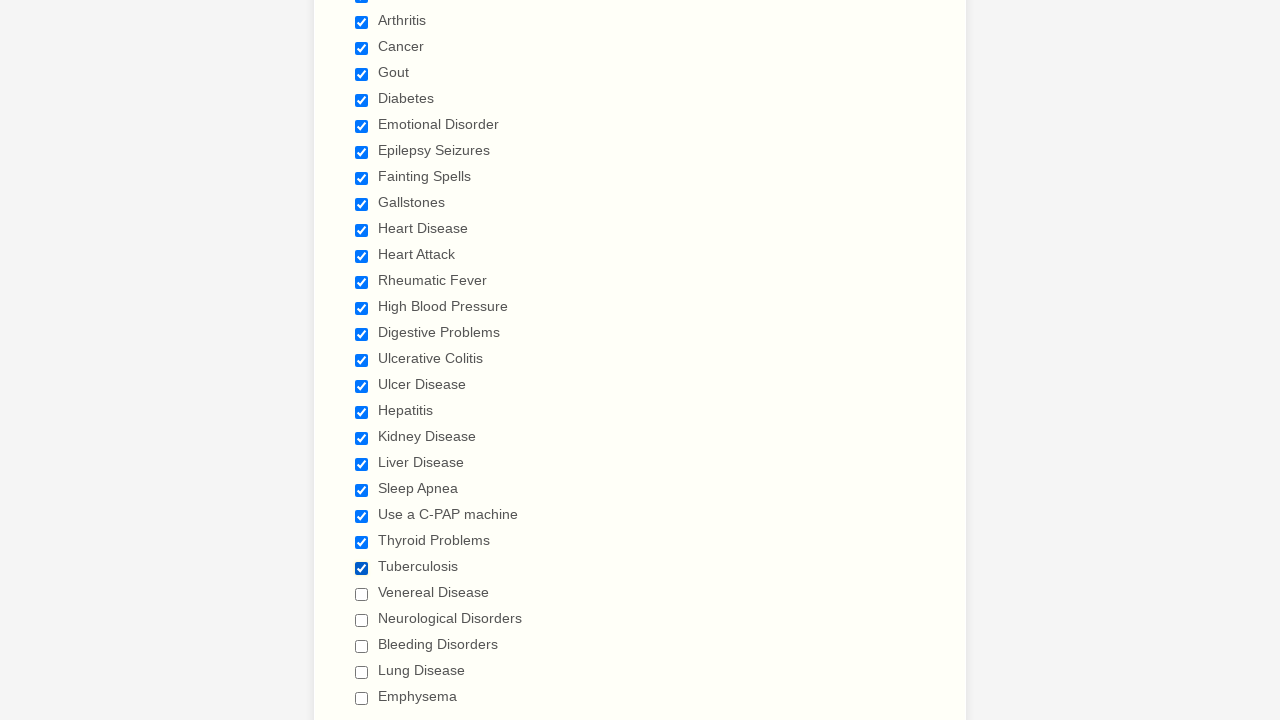

Selected checkbox 25 of 29 at (362, 594) on div.form-input-wide input[type='checkbox'] >> nth=24
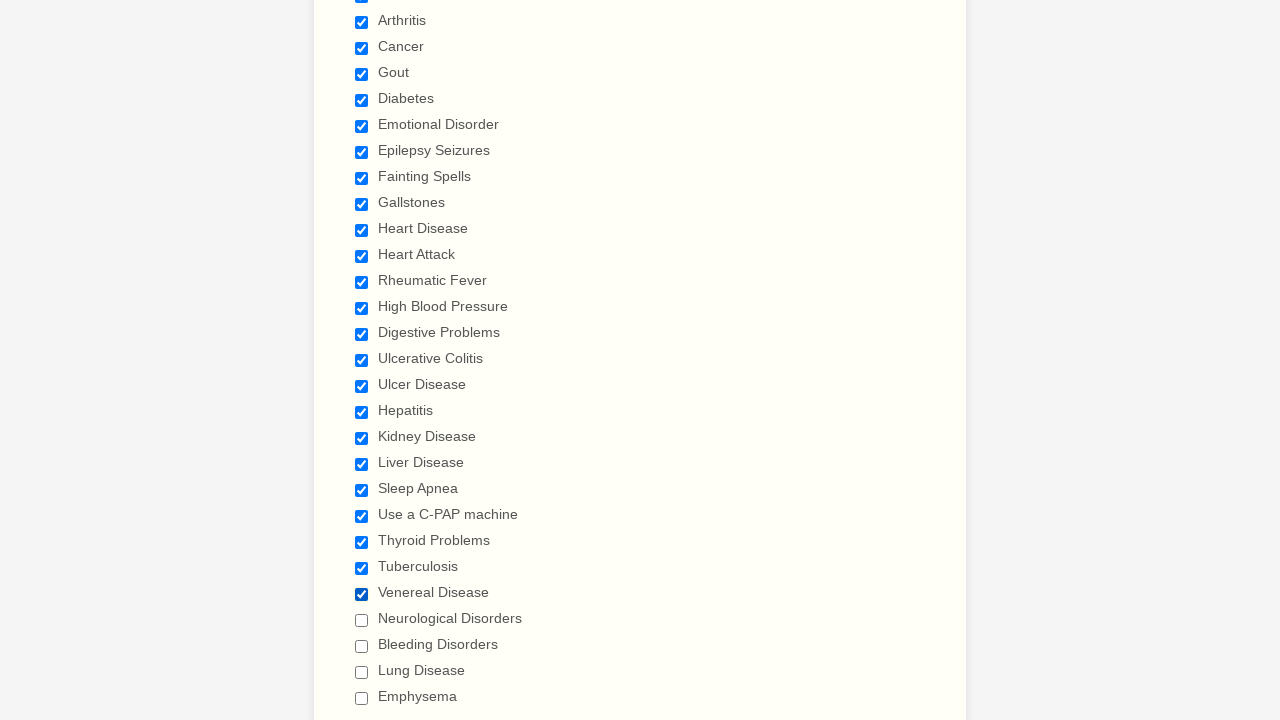

Selected checkbox 26 of 29 at (362, 620) on div.form-input-wide input[type='checkbox'] >> nth=25
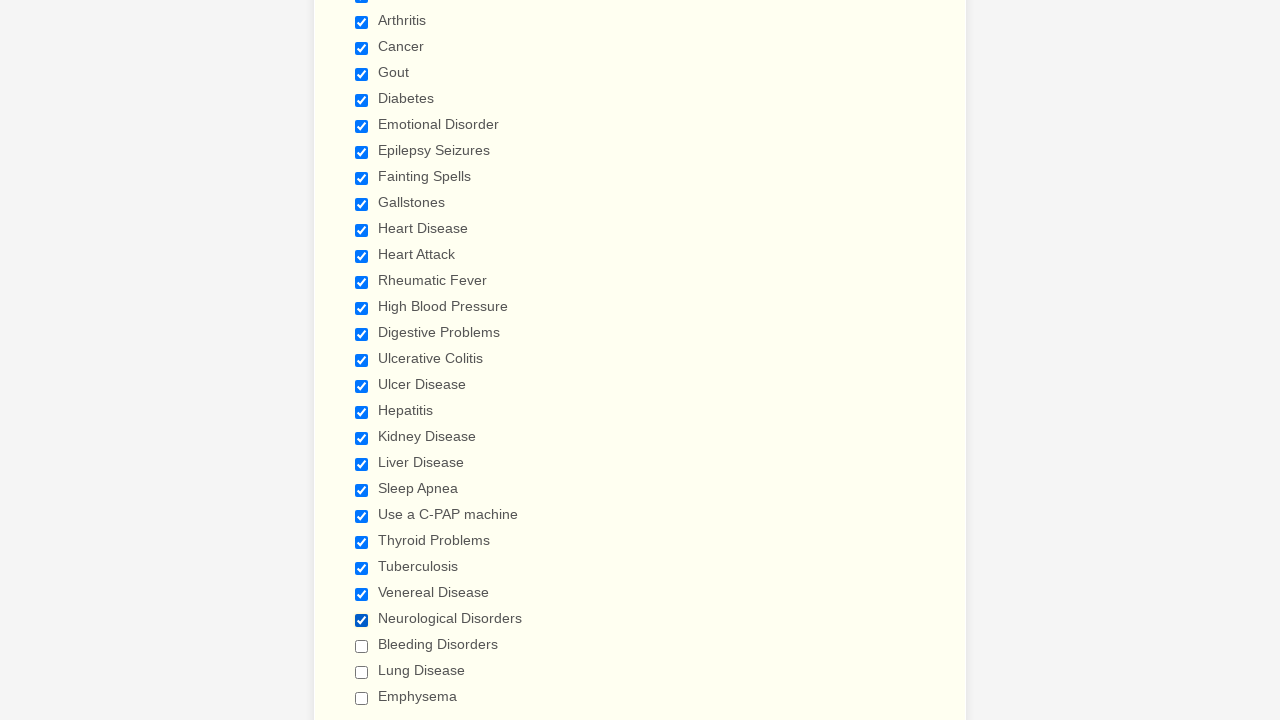

Selected checkbox 27 of 29 at (362, 646) on div.form-input-wide input[type='checkbox'] >> nth=26
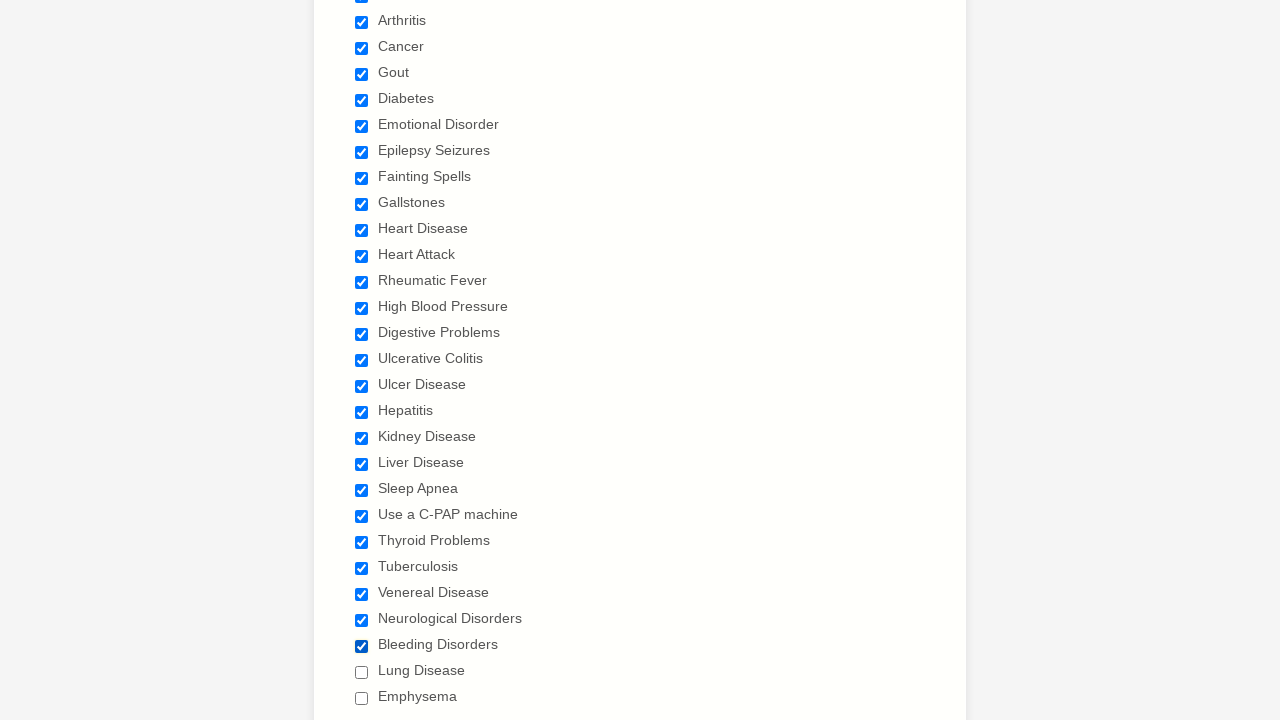

Selected checkbox 28 of 29 at (362, 672) on div.form-input-wide input[type='checkbox'] >> nth=27
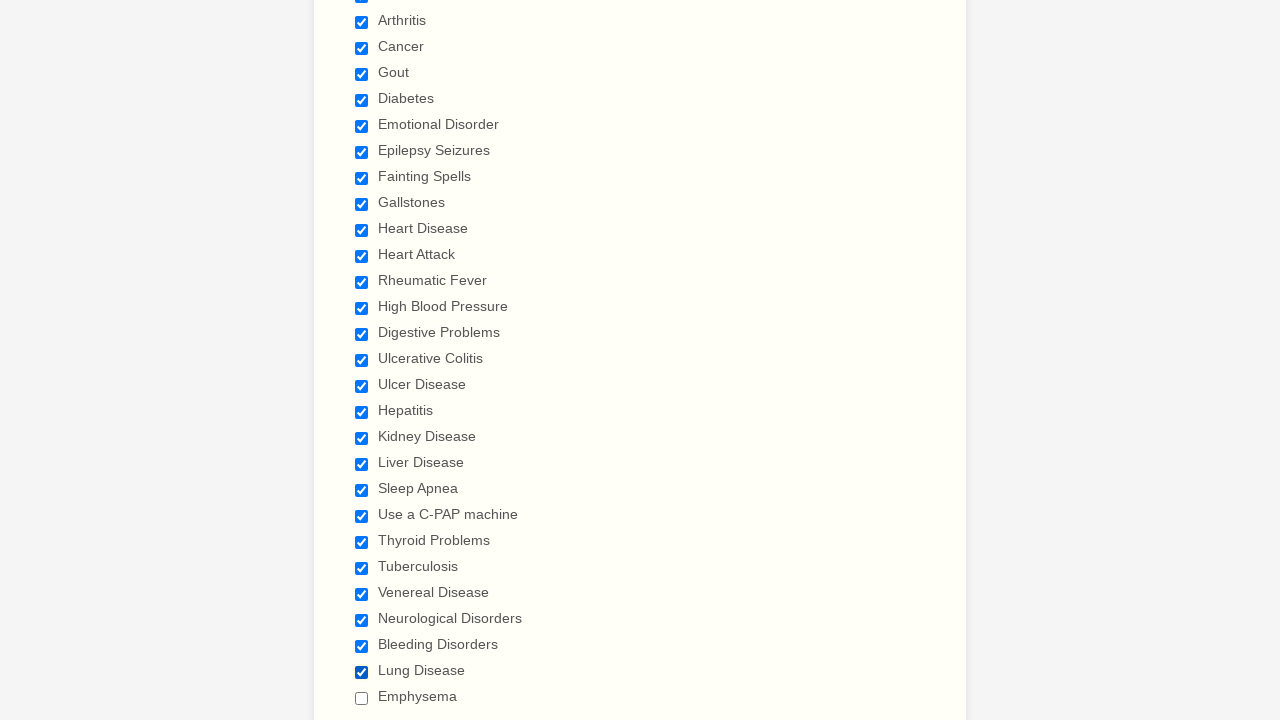

Selected checkbox 29 of 29 at (362, 698) on div.form-input-wide input[type='checkbox'] >> nth=28
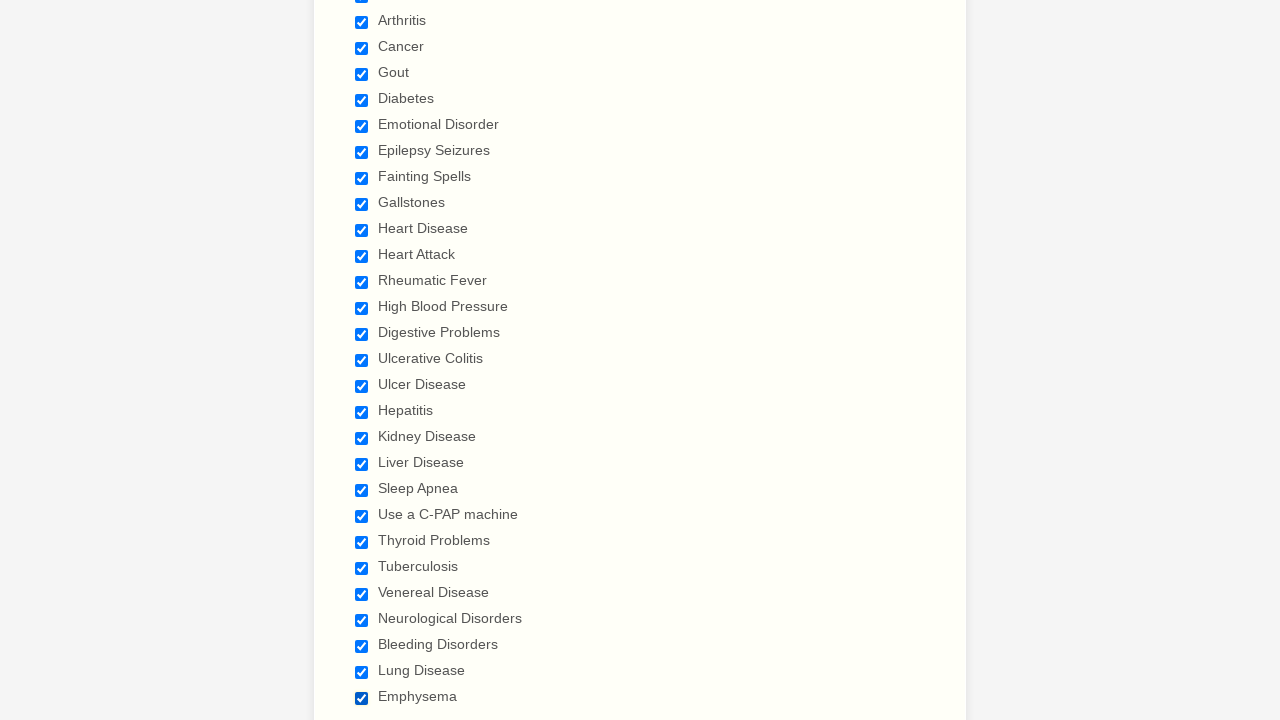

Verified checkbox 1 of 29 is selected
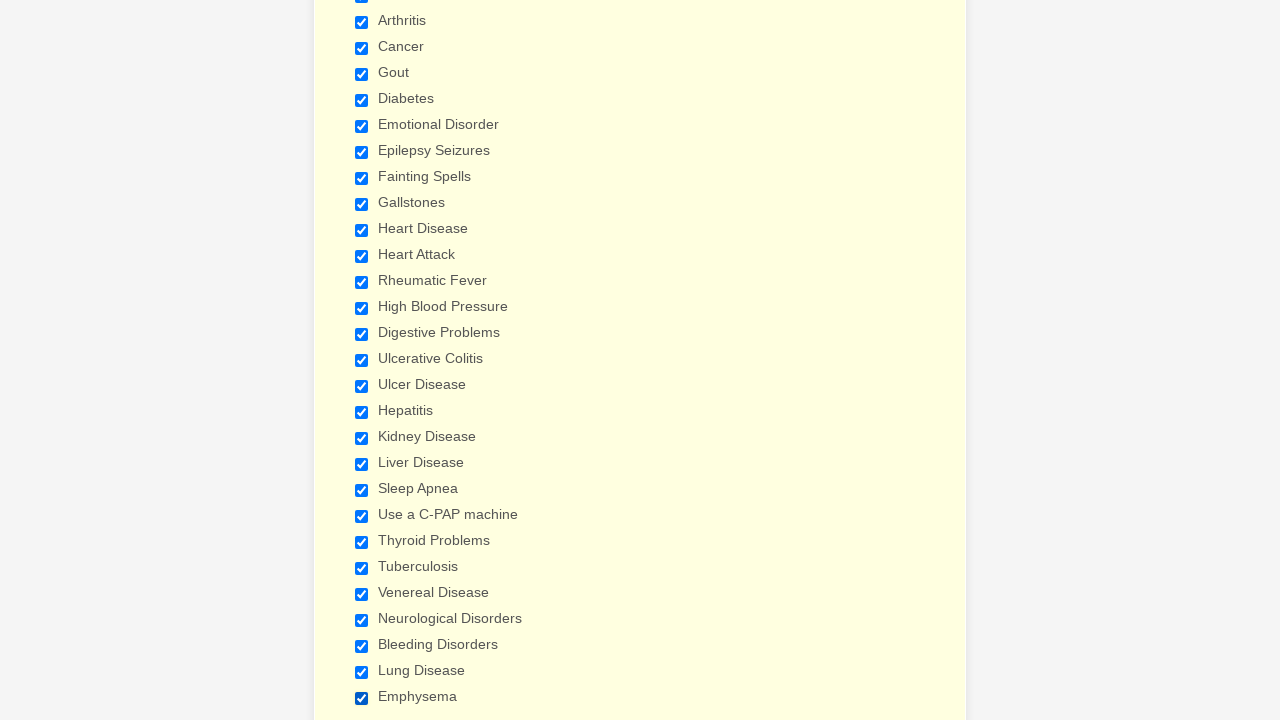

Verified checkbox 2 of 29 is selected
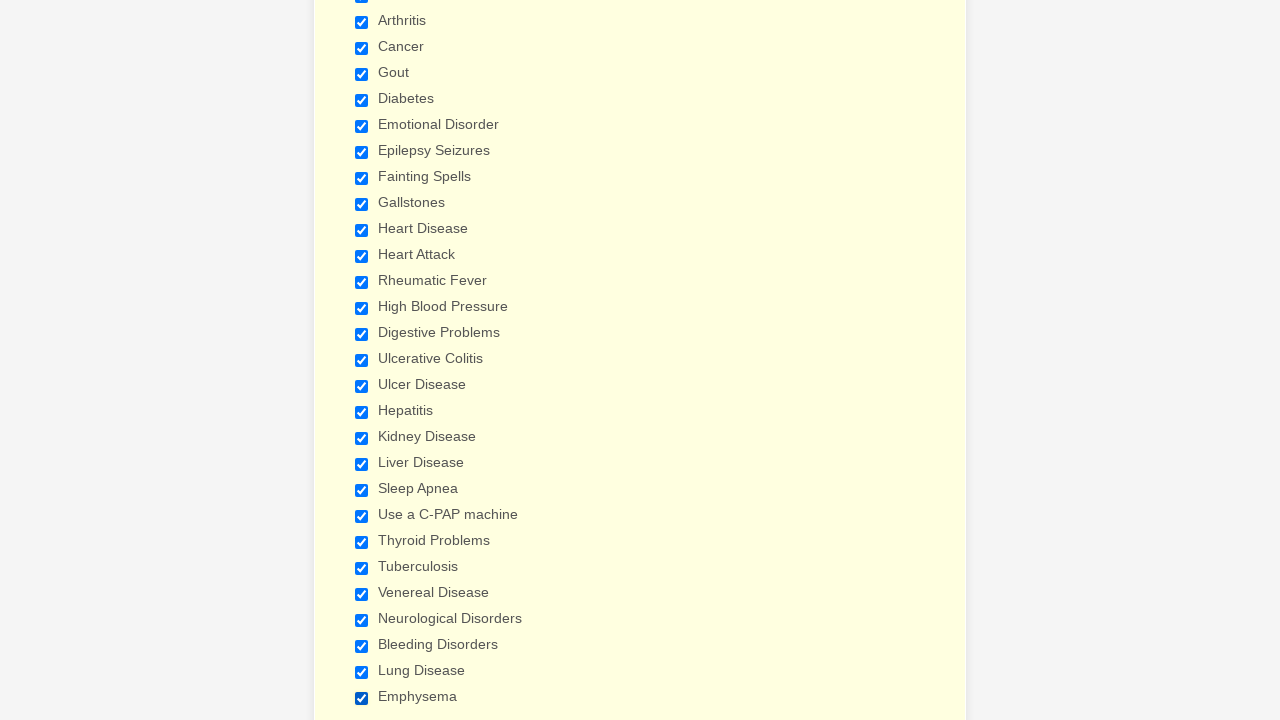

Verified checkbox 3 of 29 is selected
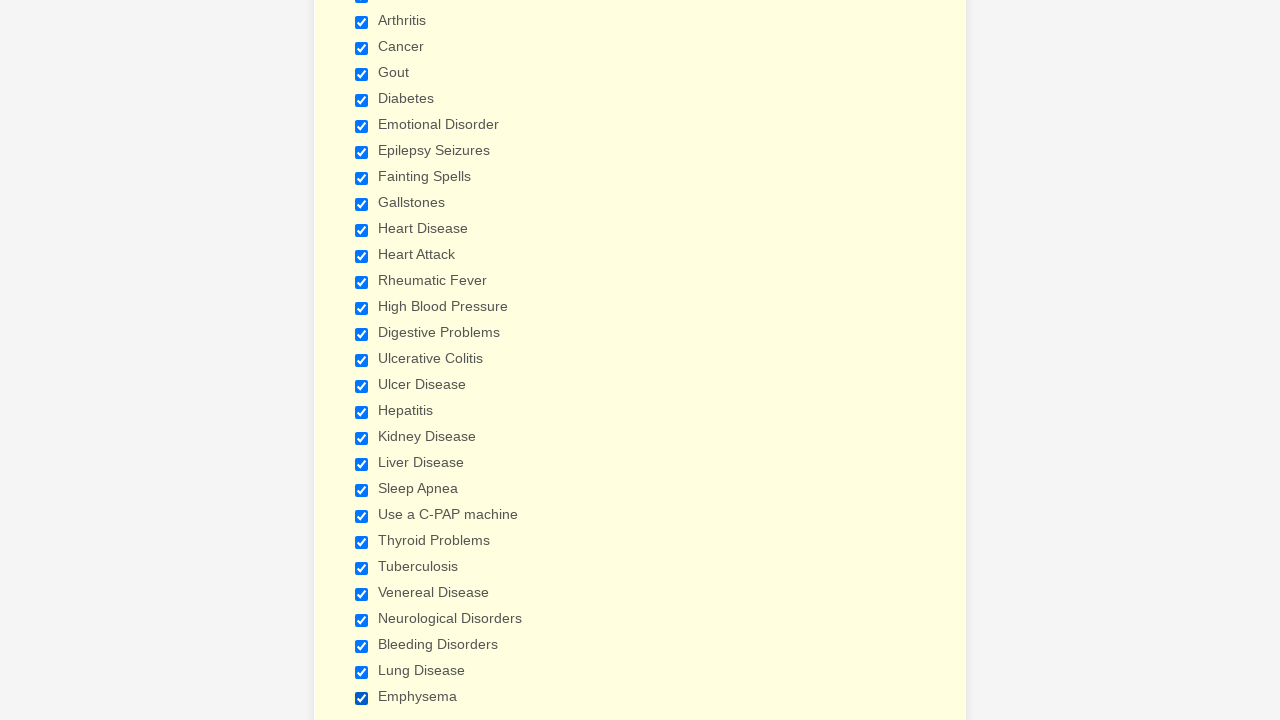

Verified checkbox 4 of 29 is selected
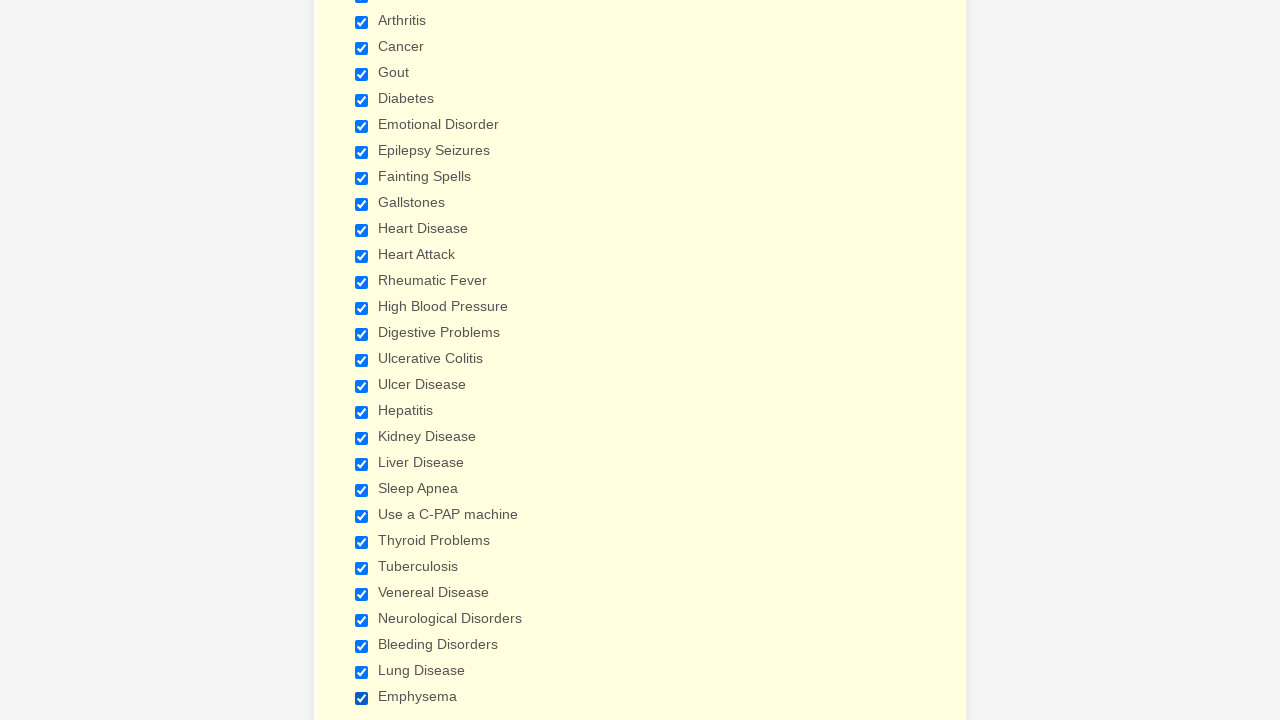

Verified checkbox 5 of 29 is selected
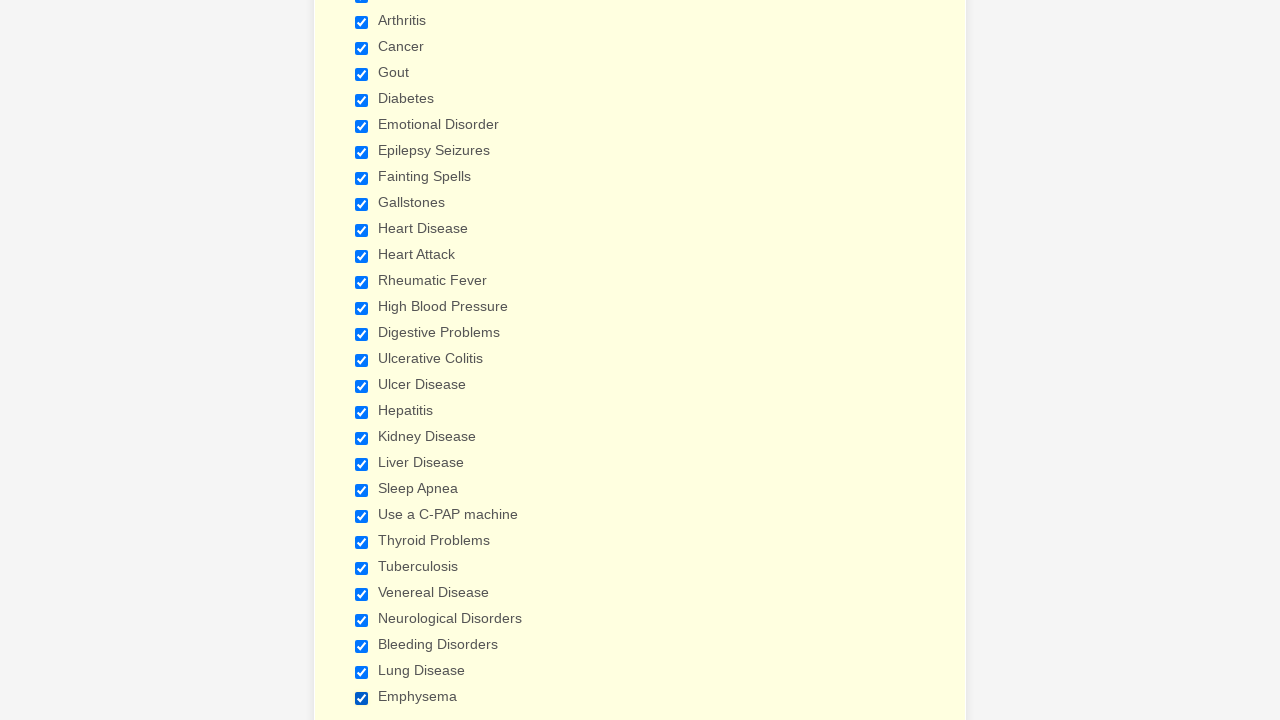

Verified checkbox 6 of 29 is selected
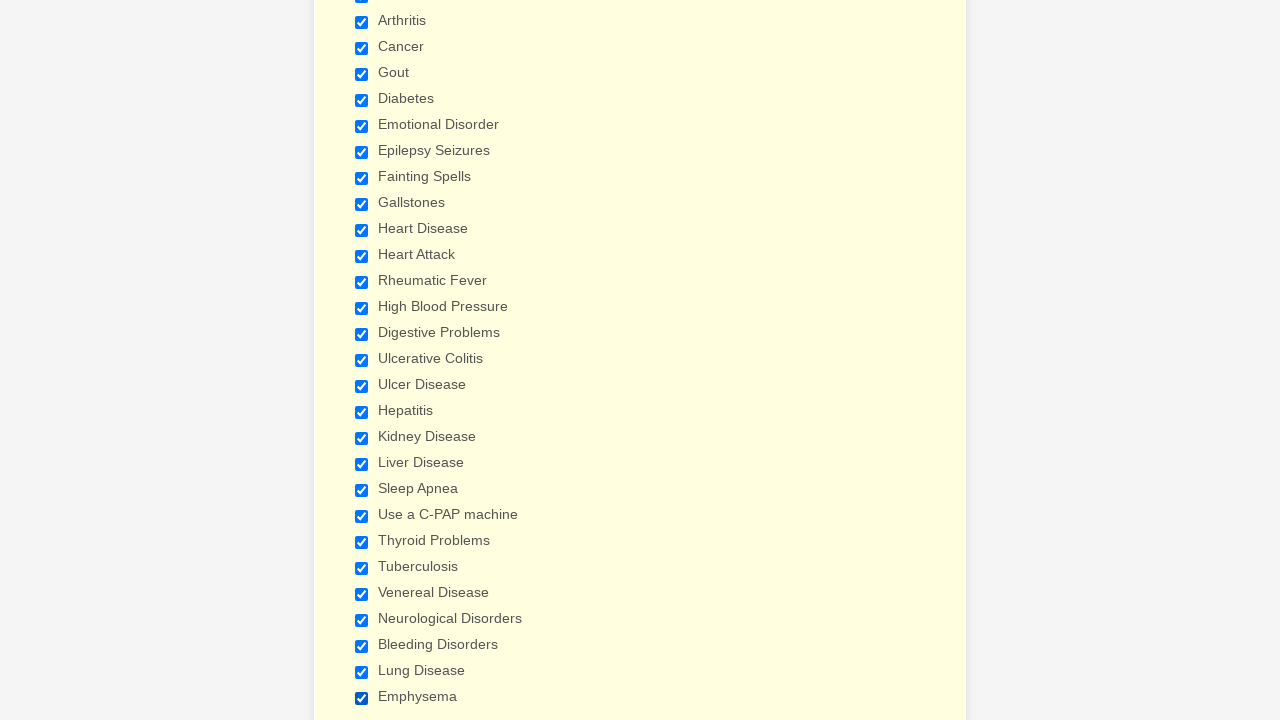

Verified checkbox 7 of 29 is selected
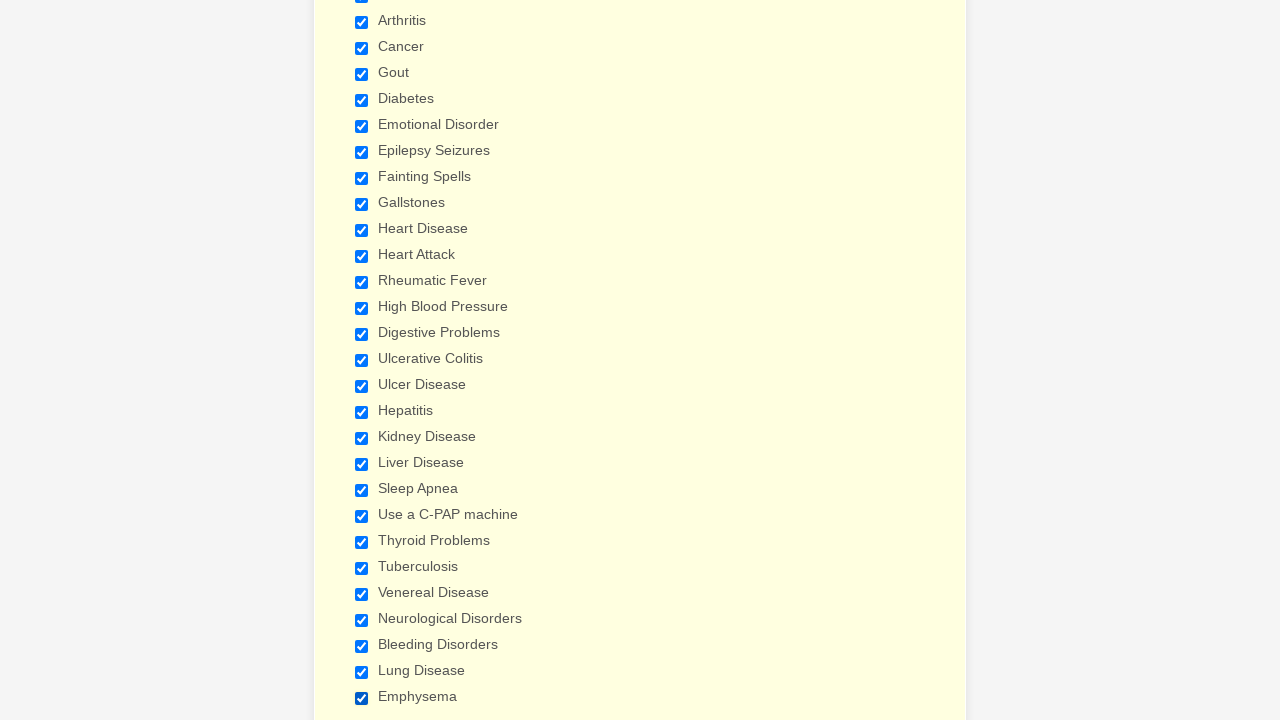

Verified checkbox 8 of 29 is selected
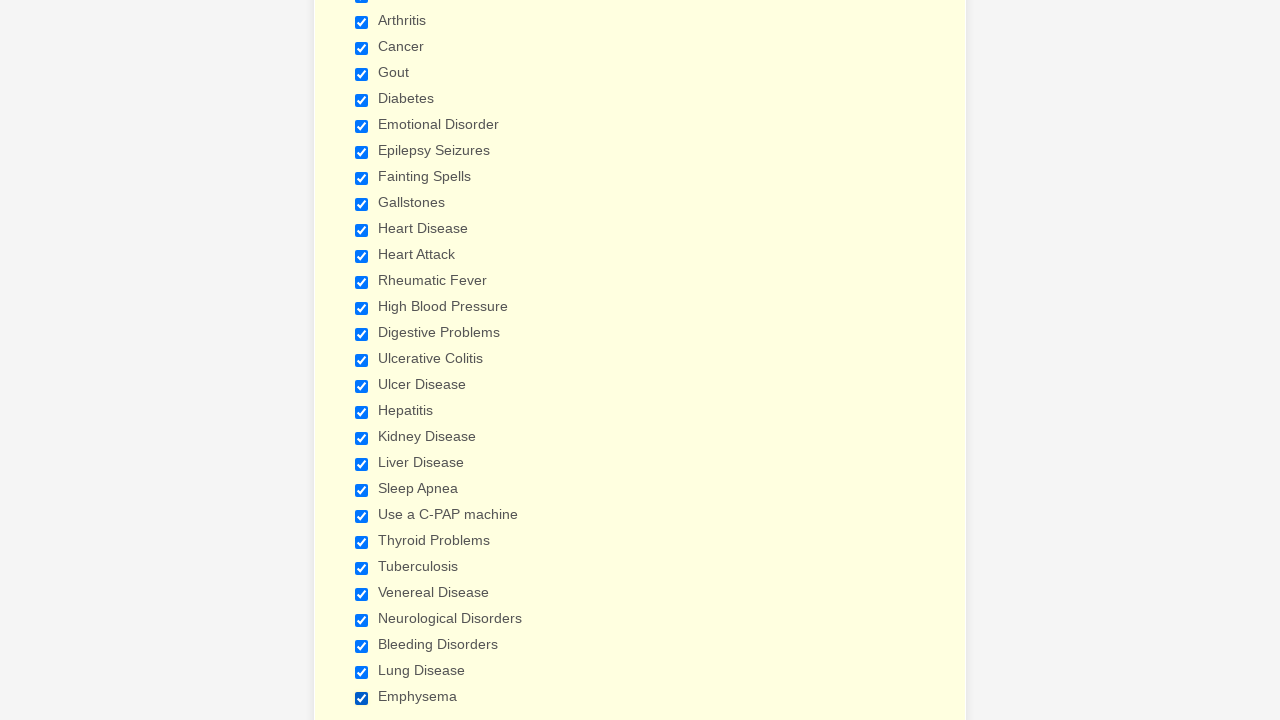

Verified checkbox 9 of 29 is selected
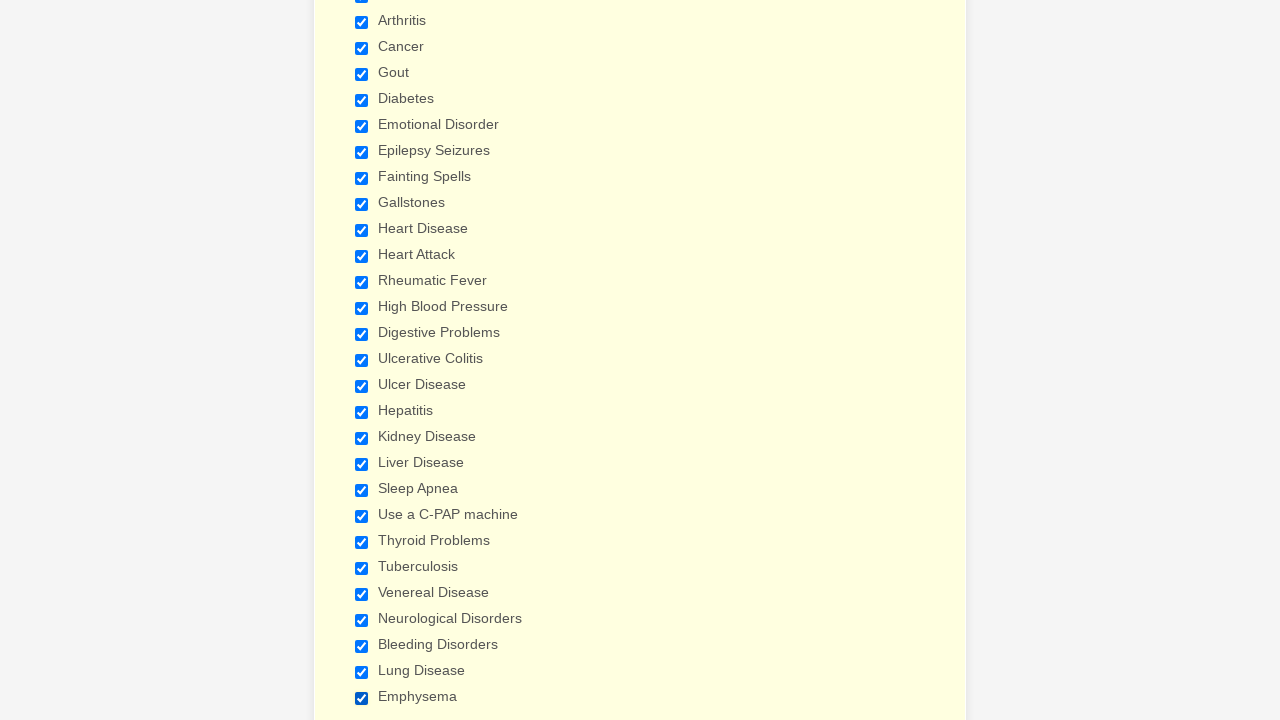

Verified checkbox 10 of 29 is selected
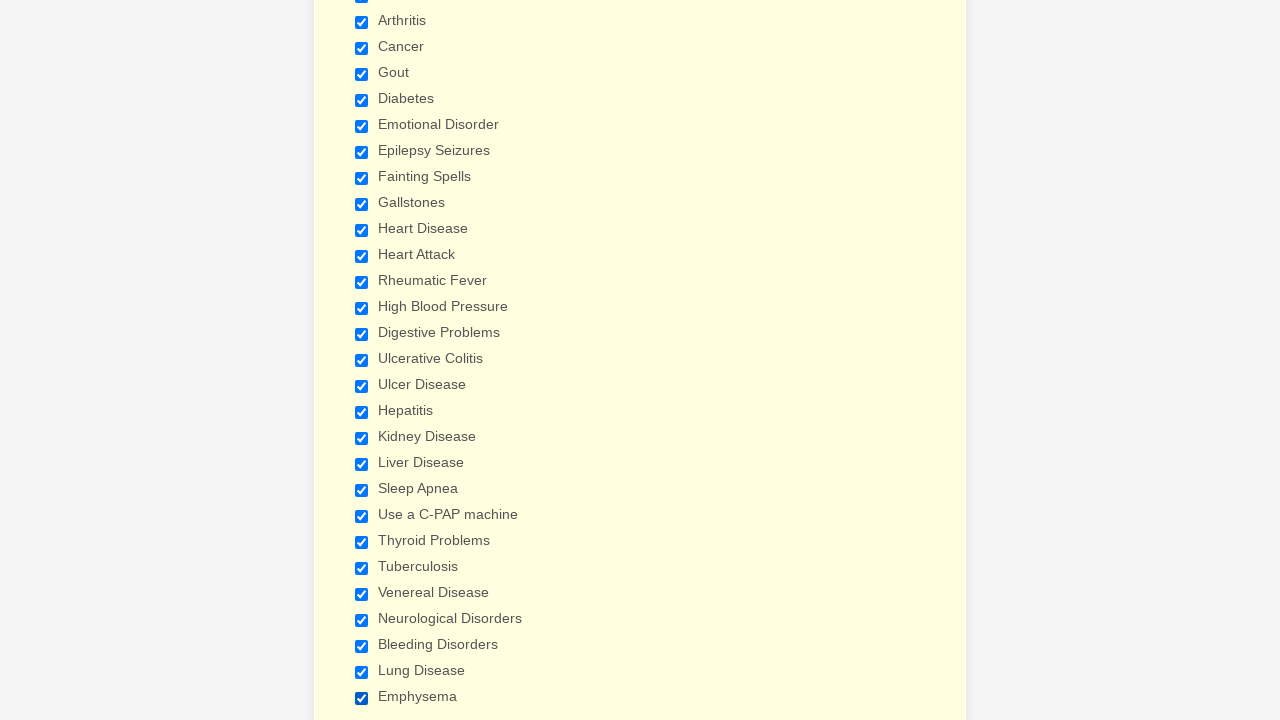

Verified checkbox 11 of 29 is selected
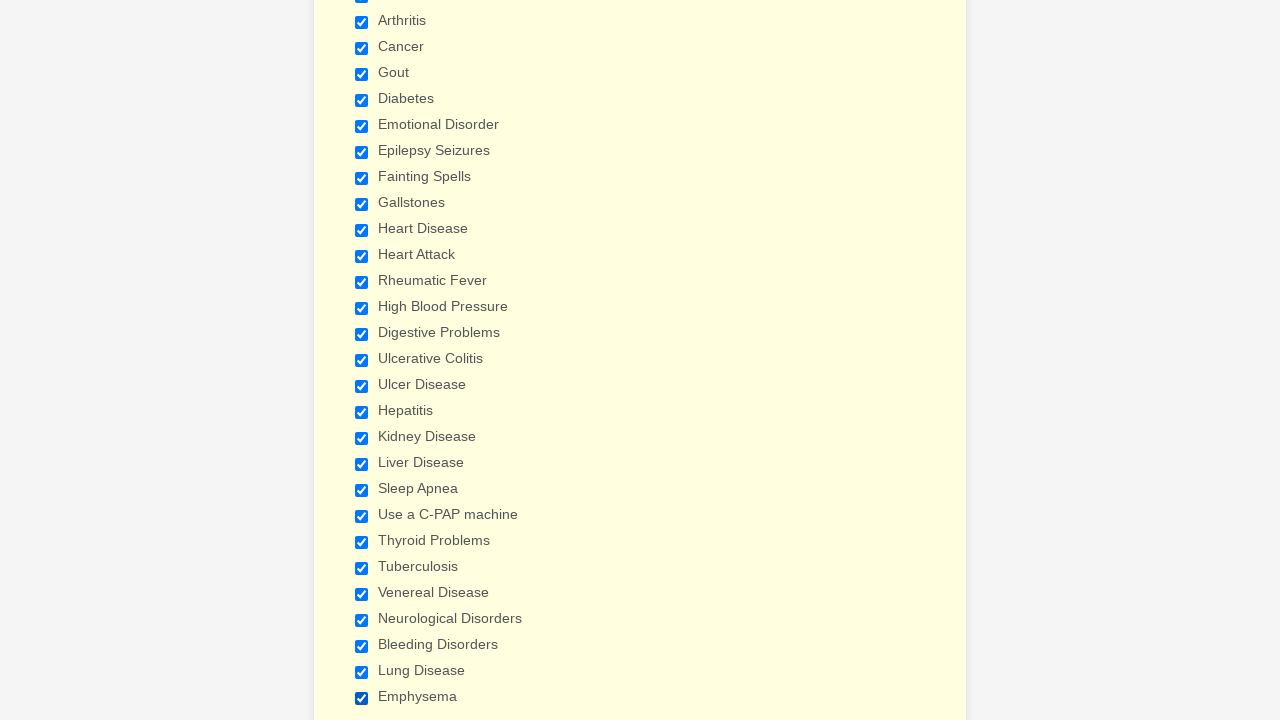

Verified checkbox 12 of 29 is selected
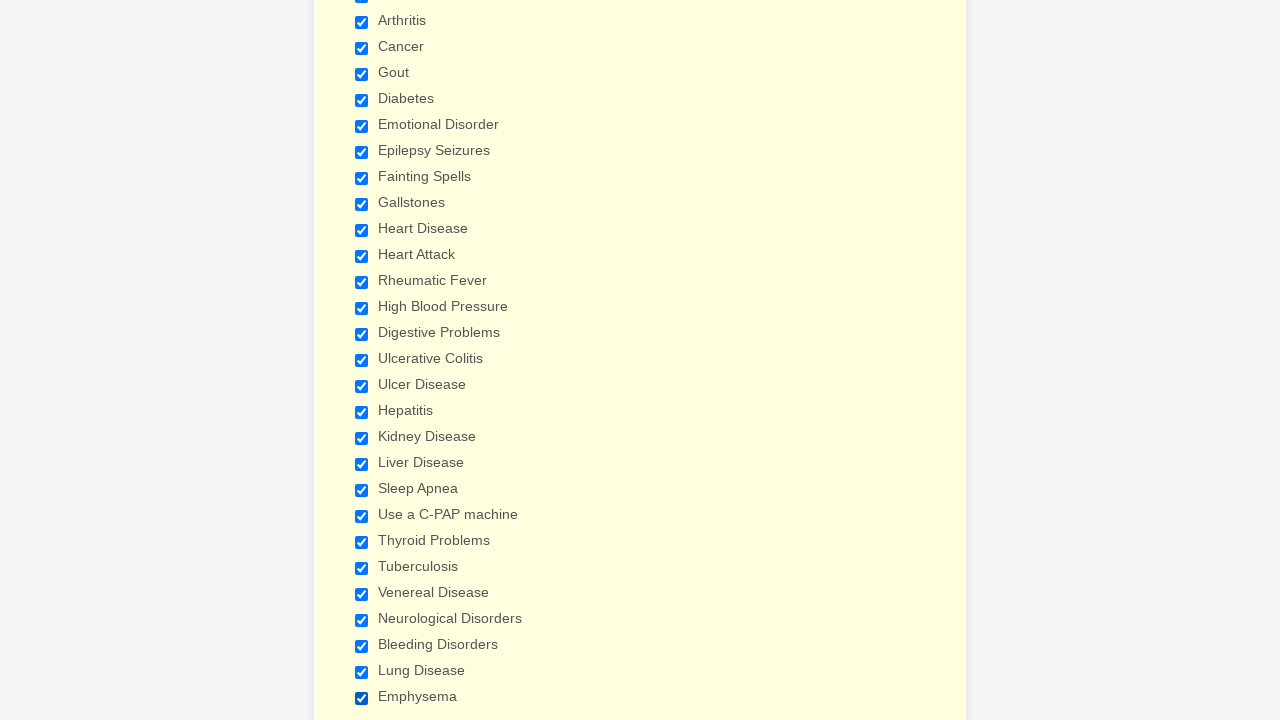

Verified checkbox 13 of 29 is selected
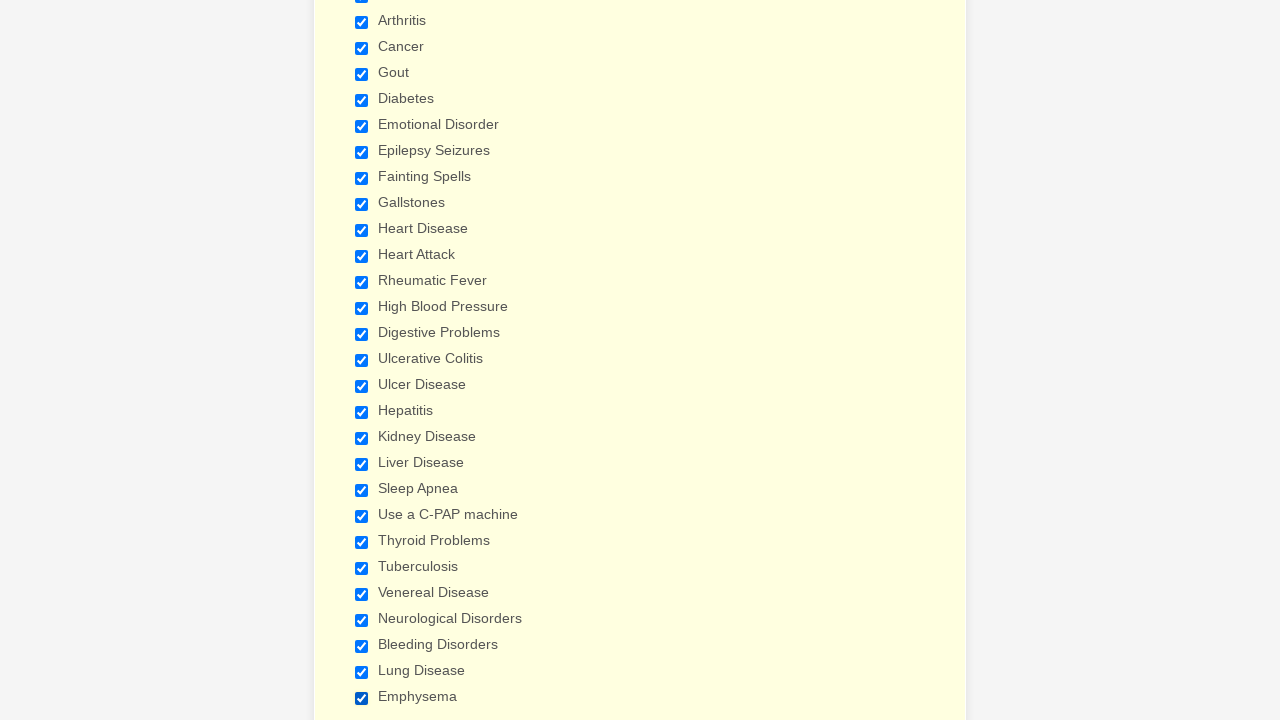

Verified checkbox 14 of 29 is selected
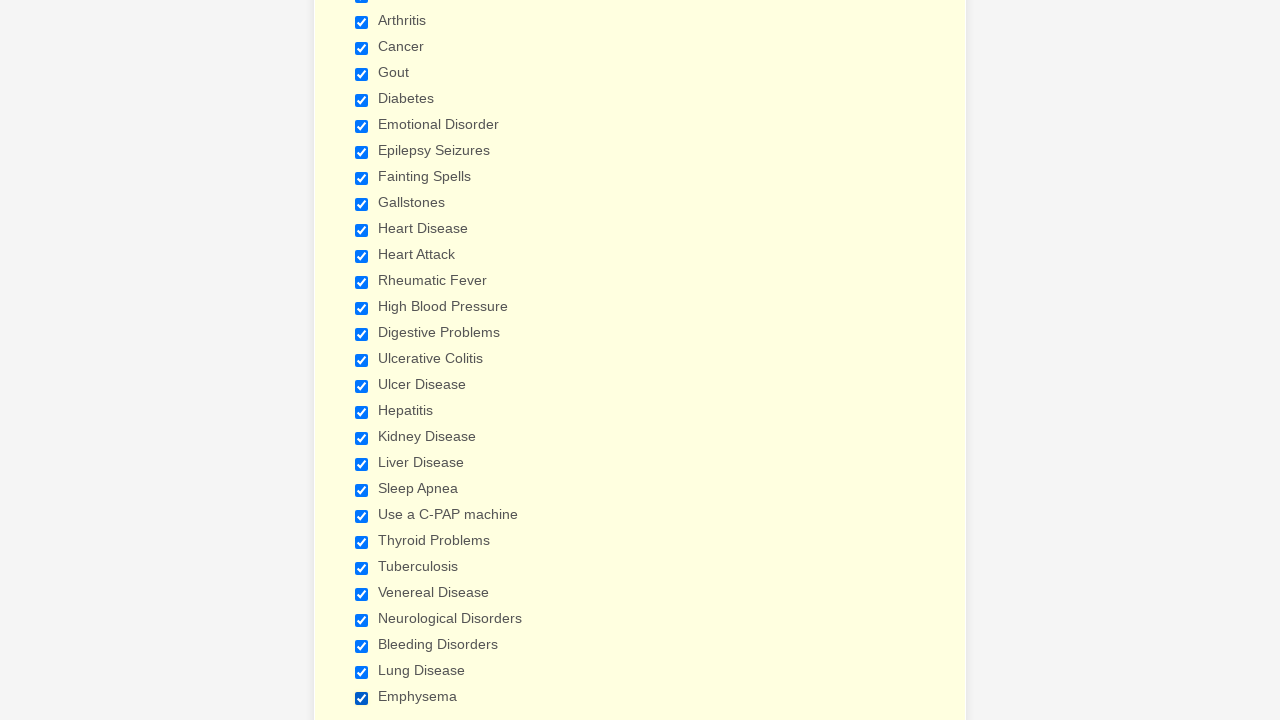

Verified checkbox 15 of 29 is selected
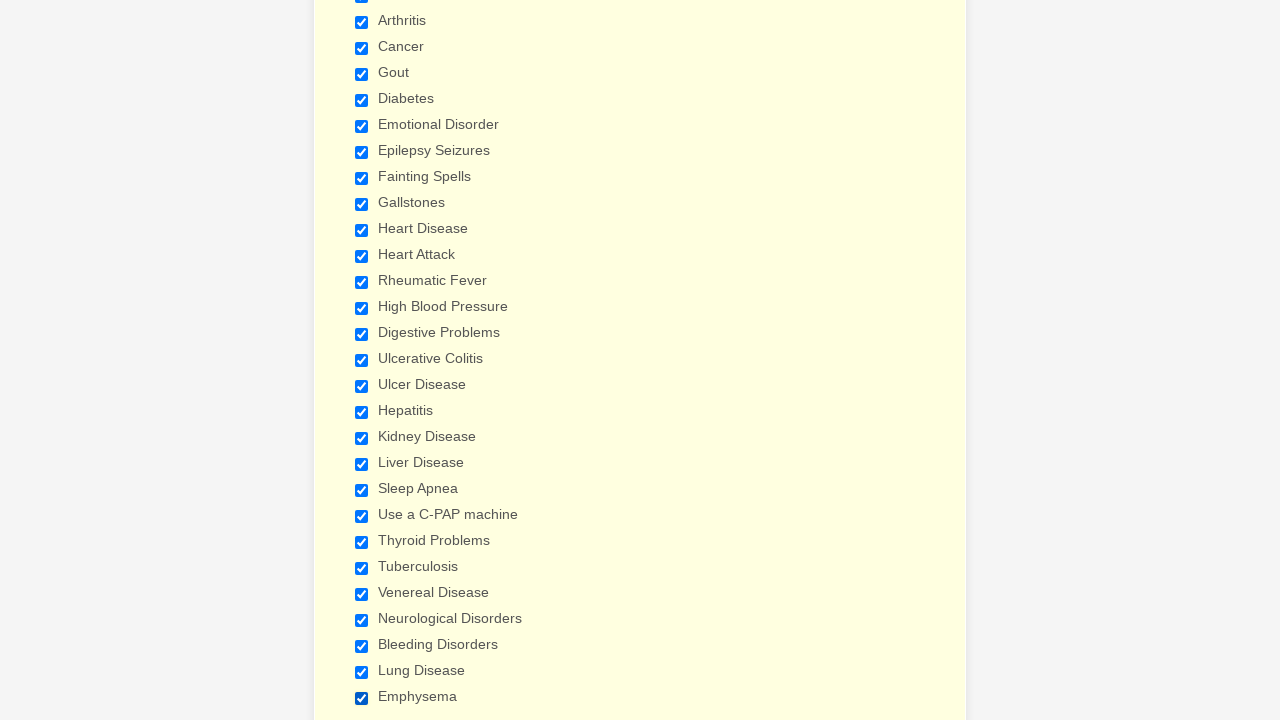

Verified checkbox 16 of 29 is selected
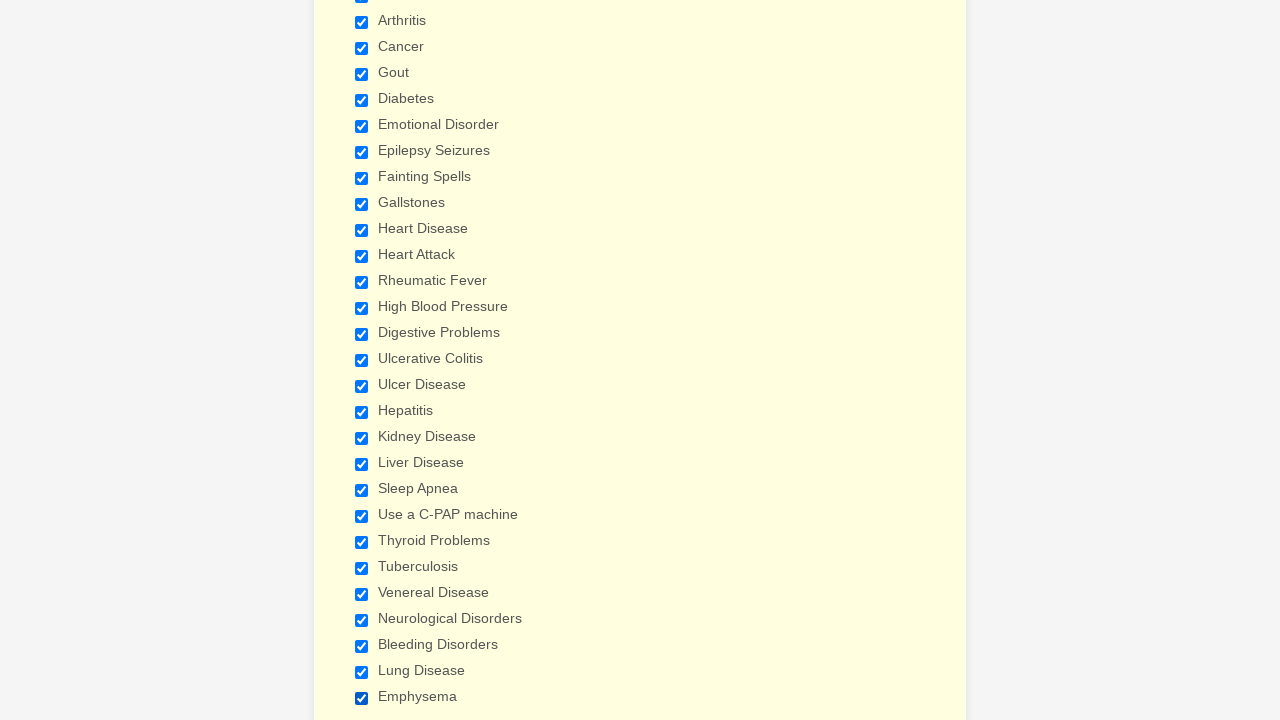

Verified checkbox 17 of 29 is selected
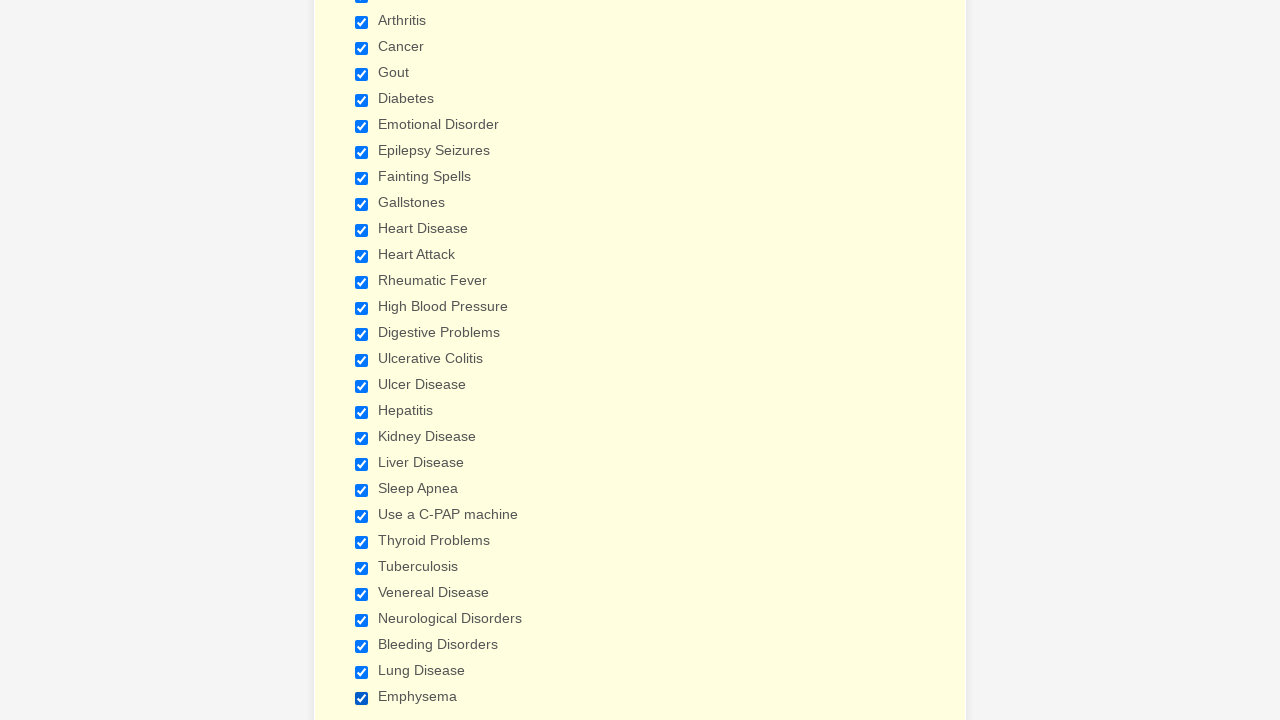

Verified checkbox 18 of 29 is selected
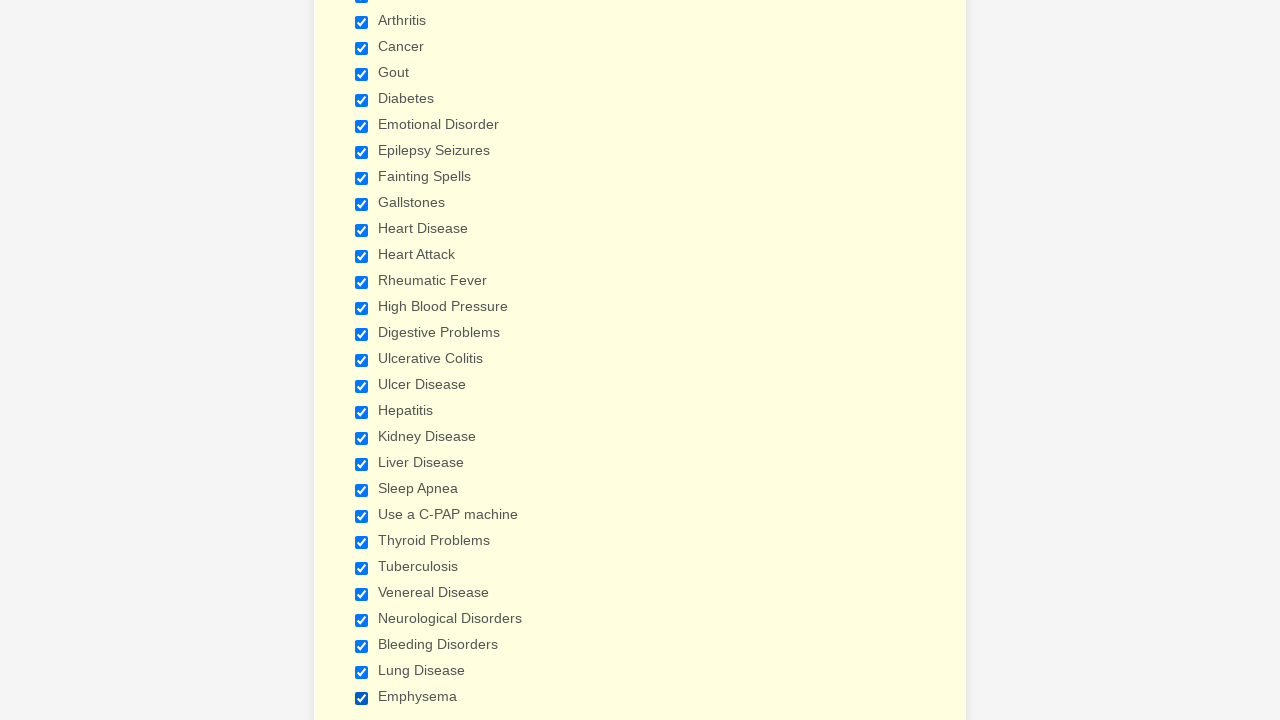

Verified checkbox 19 of 29 is selected
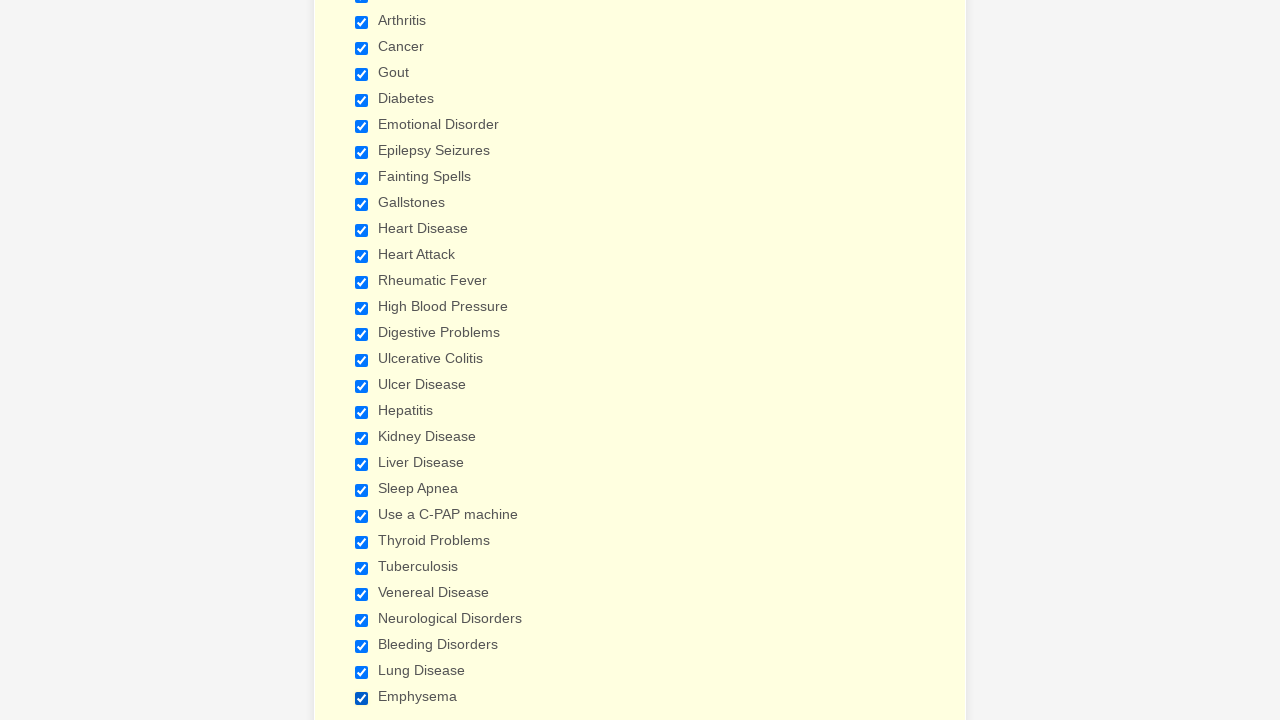

Verified checkbox 20 of 29 is selected
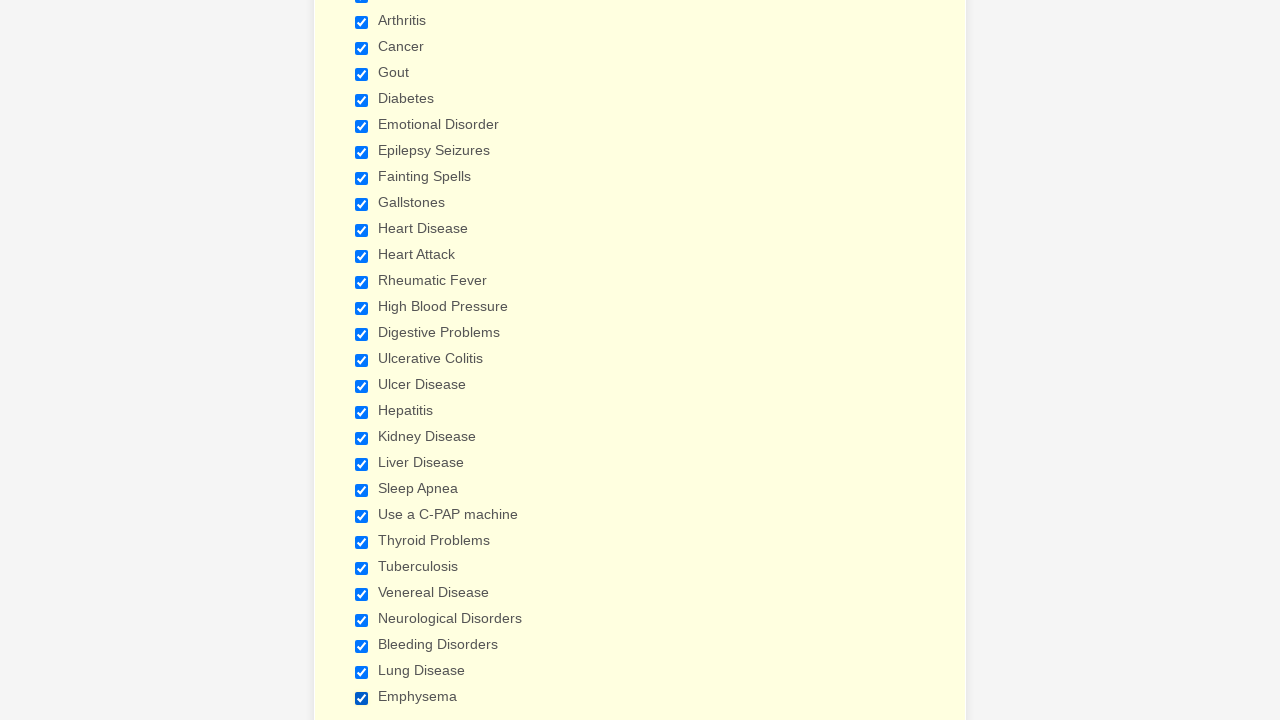

Verified checkbox 21 of 29 is selected
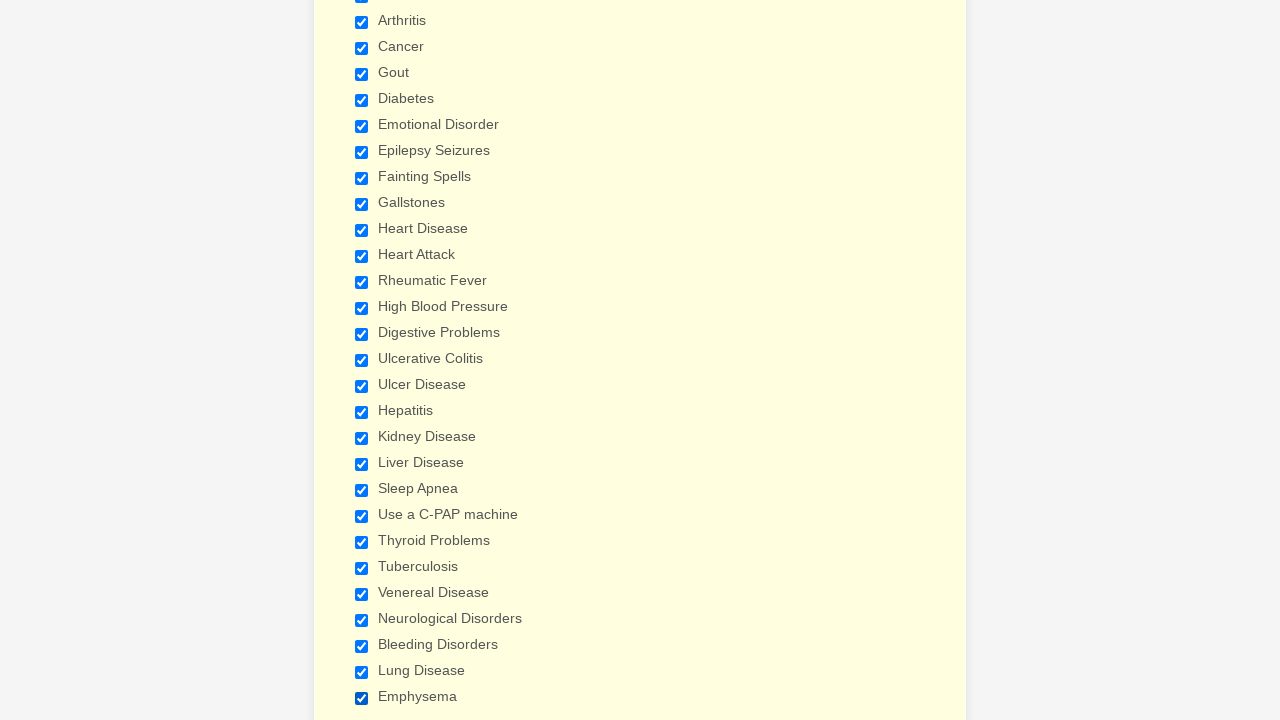

Verified checkbox 22 of 29 is selected
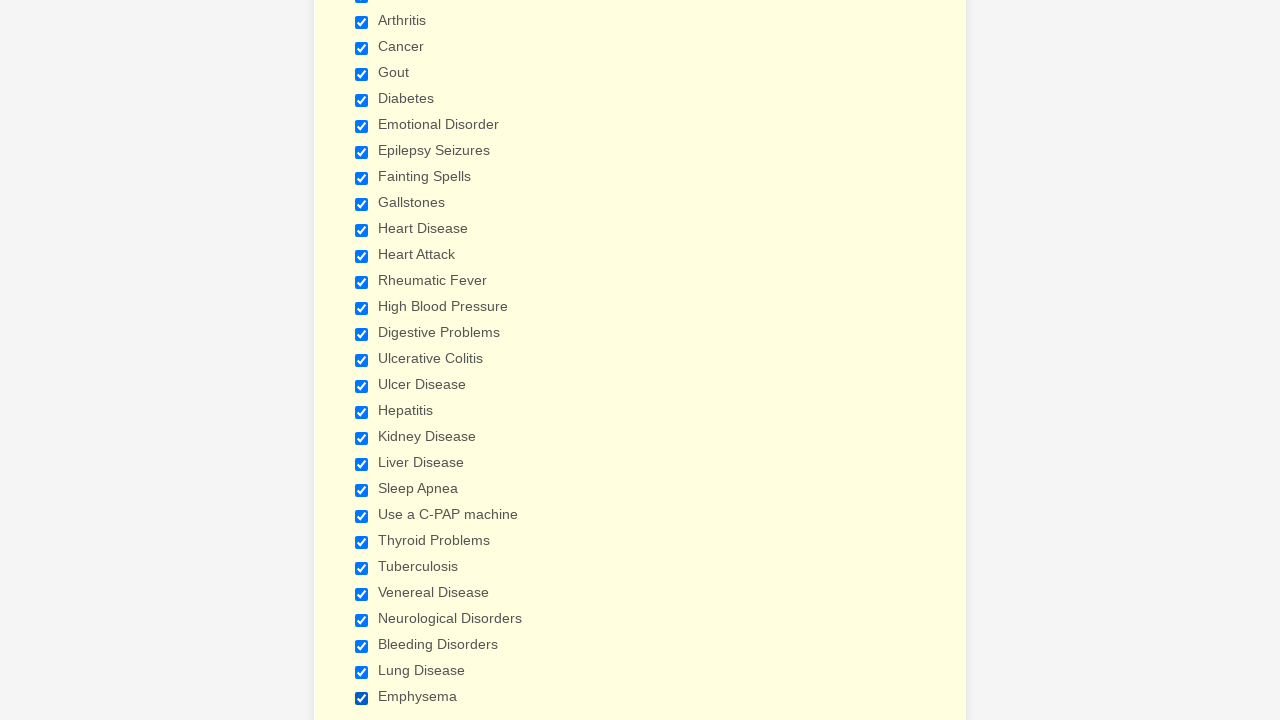

Verified checkbox 23 of 29 is selected
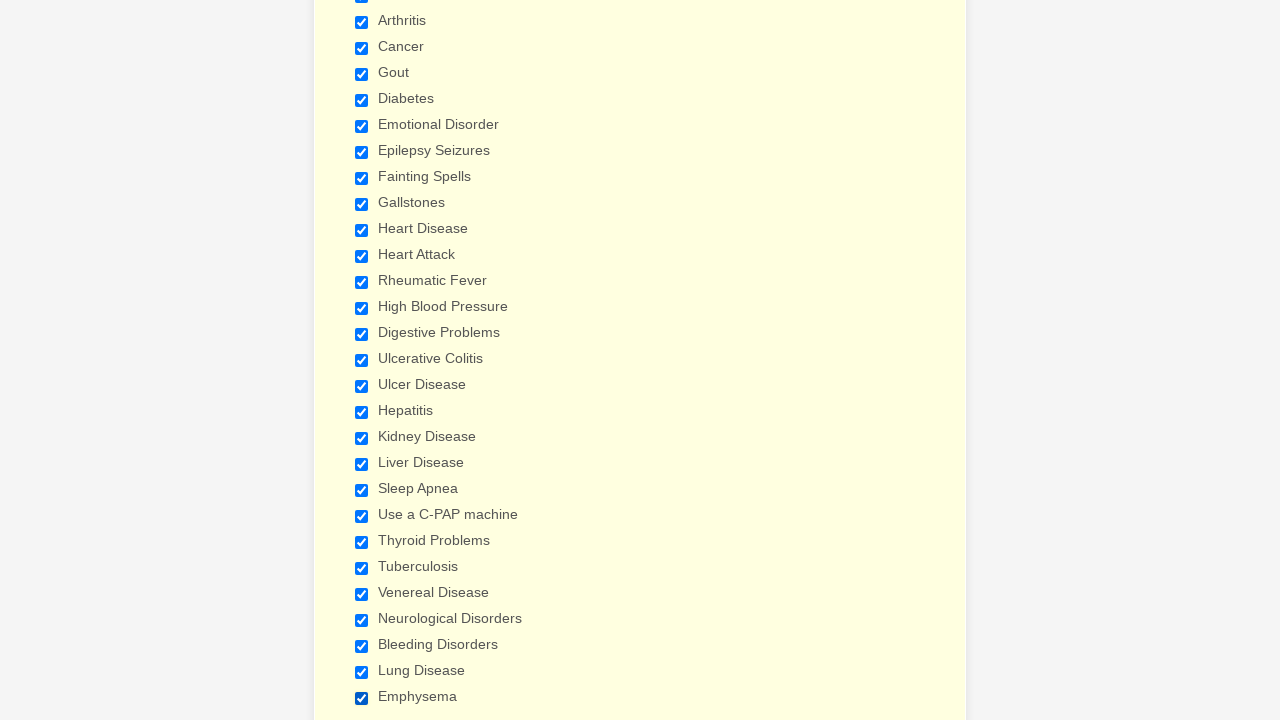

Verified checkbox 24 of 29 is selected
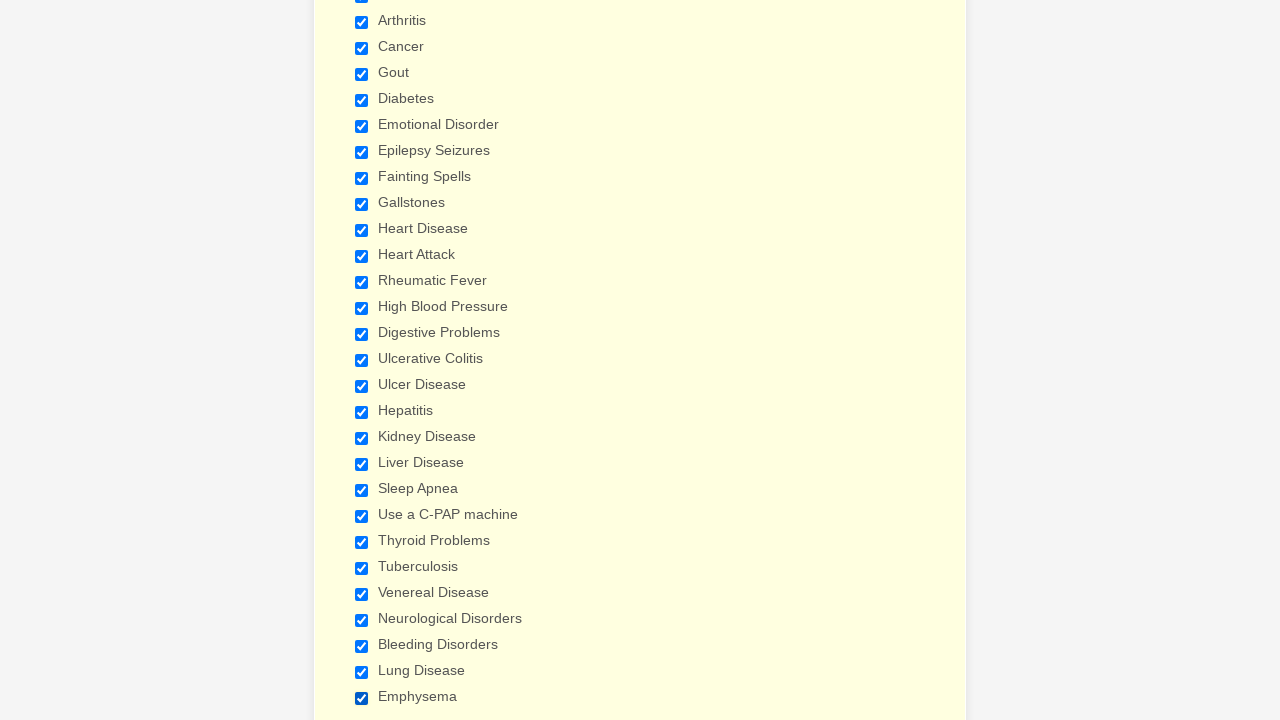

Verified checkbox 25 of 29 is selected
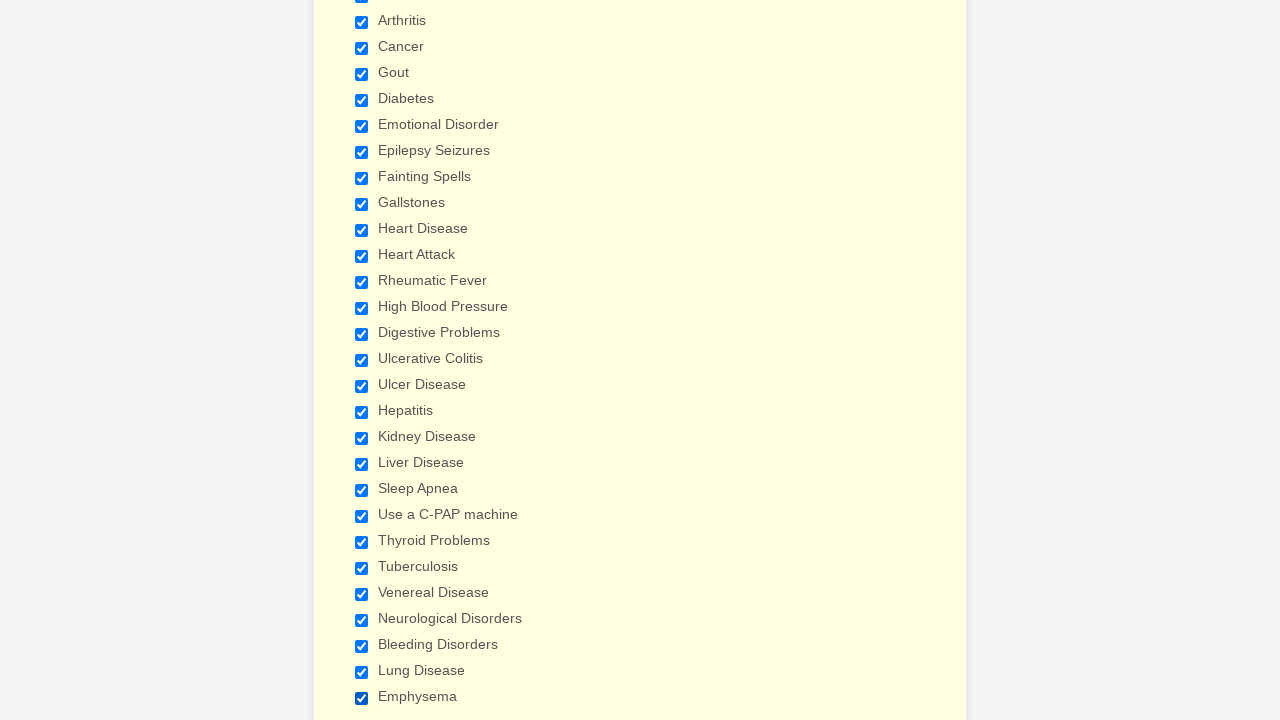

Verified checkbox 26 of 29 is selected
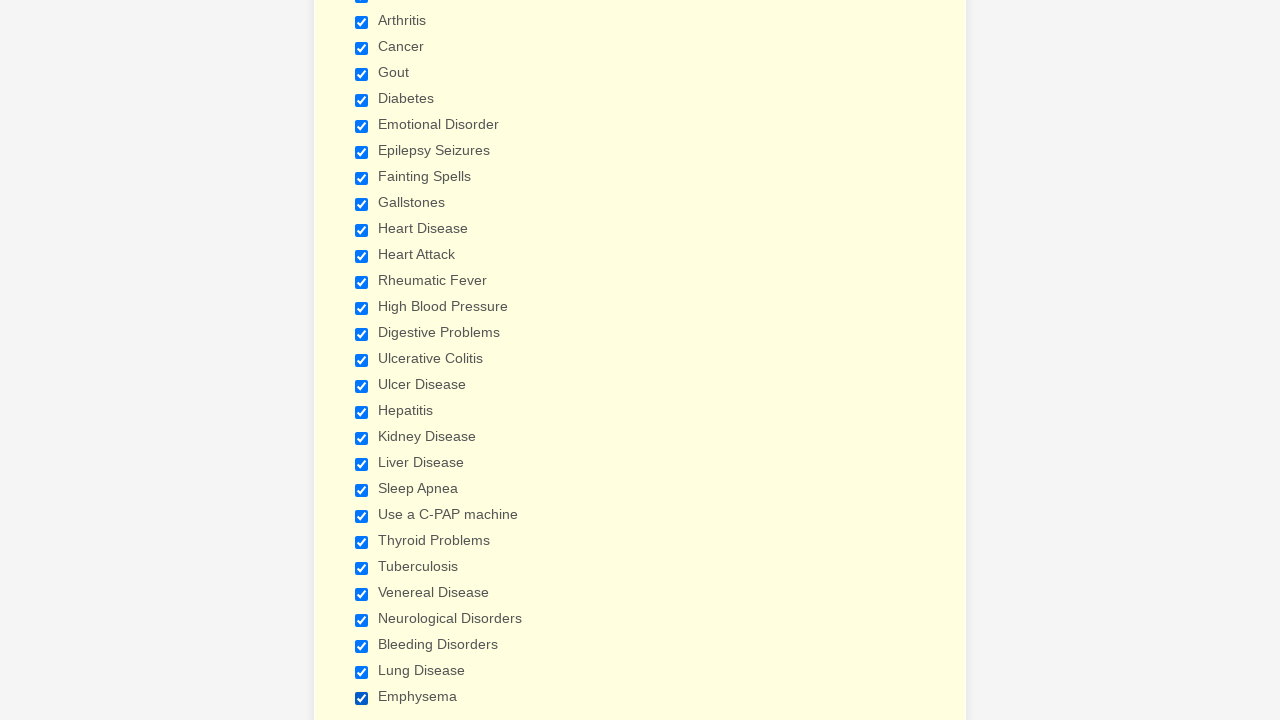

Verified checkbox 27 of 29 is selected
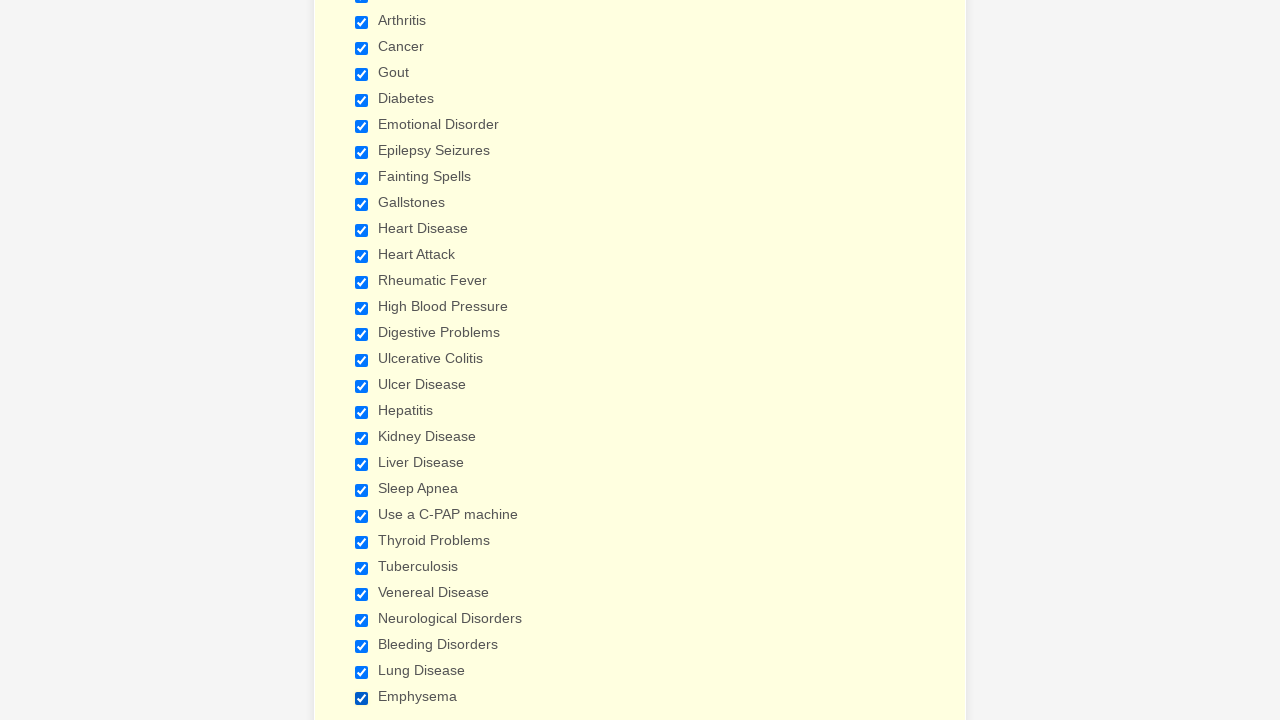

Verified checkbox 28 of 29 is selected
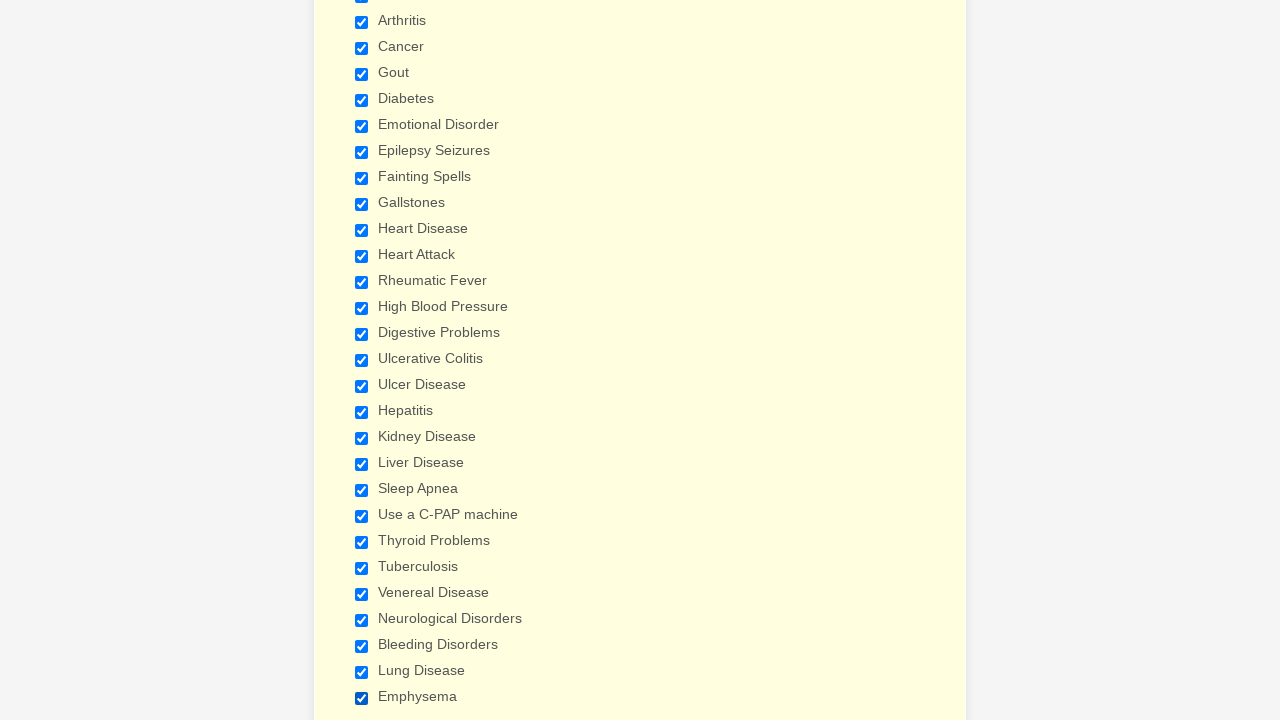

Verified checkbox 29 of 29 is selected
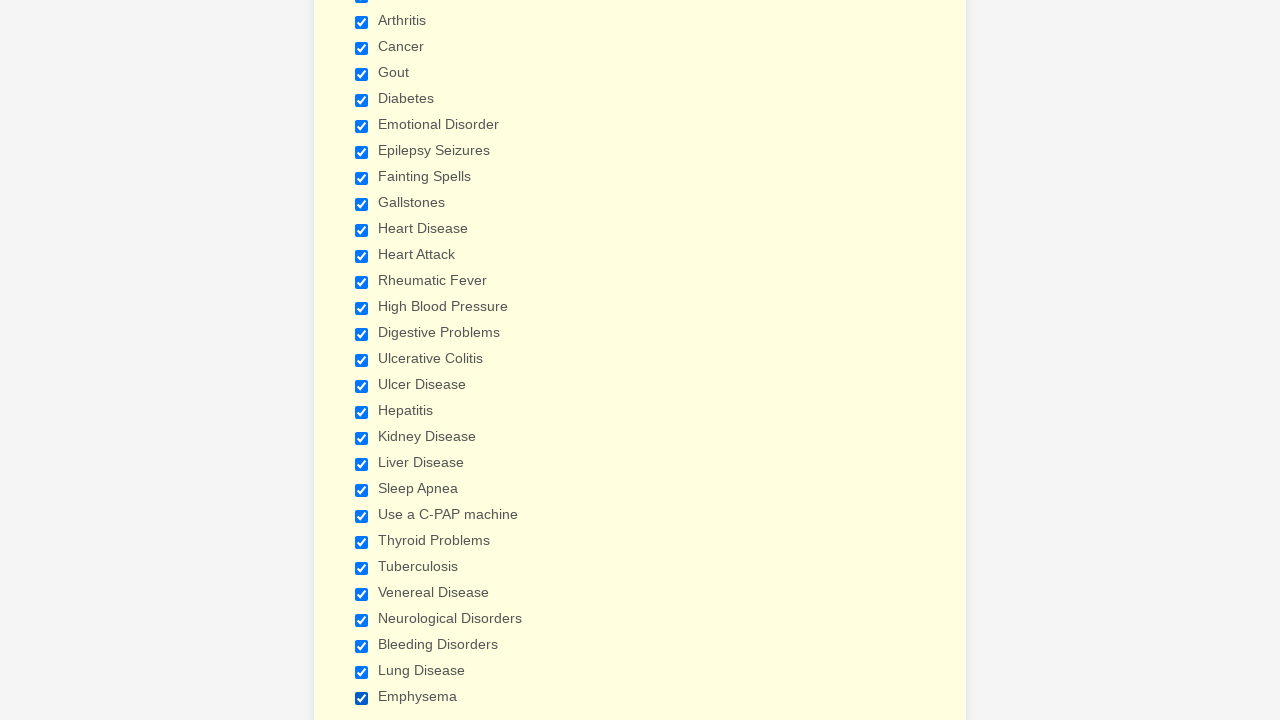

Deselected checkbox 1 of 29 at (362, 360) on div.form-input-wide input[type='checkbox'] >> nth=0
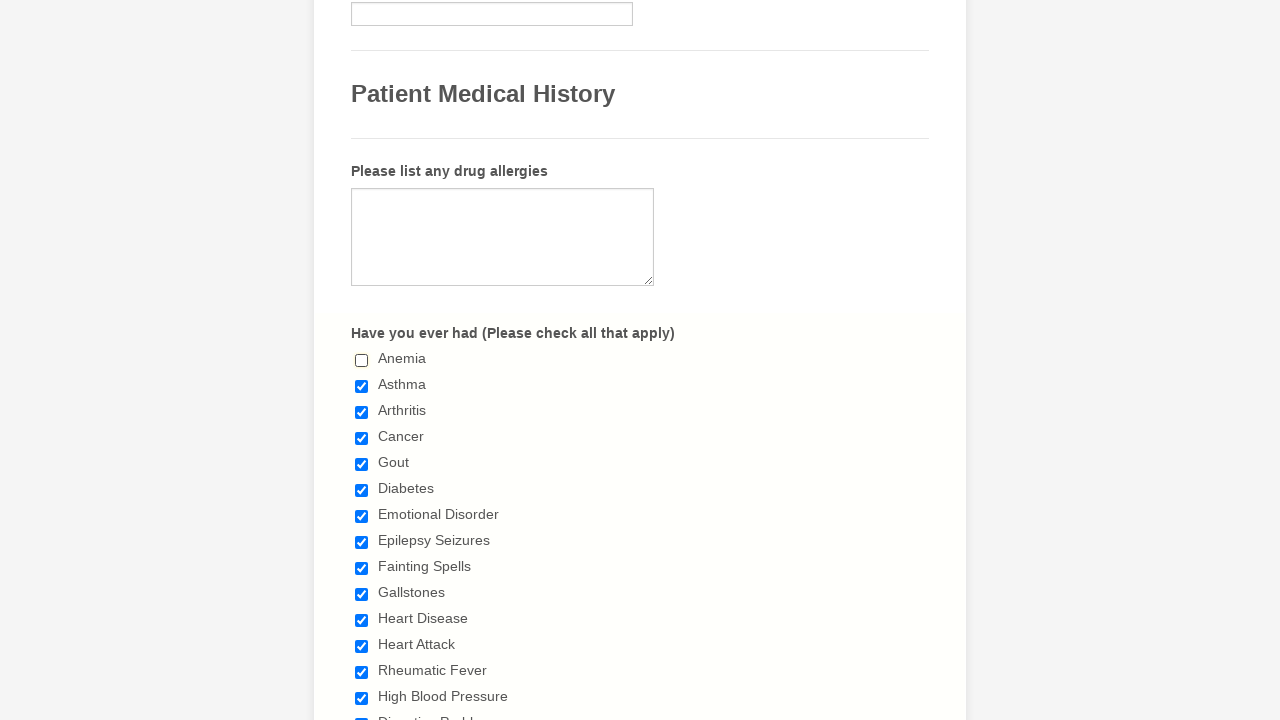

Deselected checkbox 2 of 29 at (362, 386) on div.form-input-wide input[type='checkbox'] >> nth=1
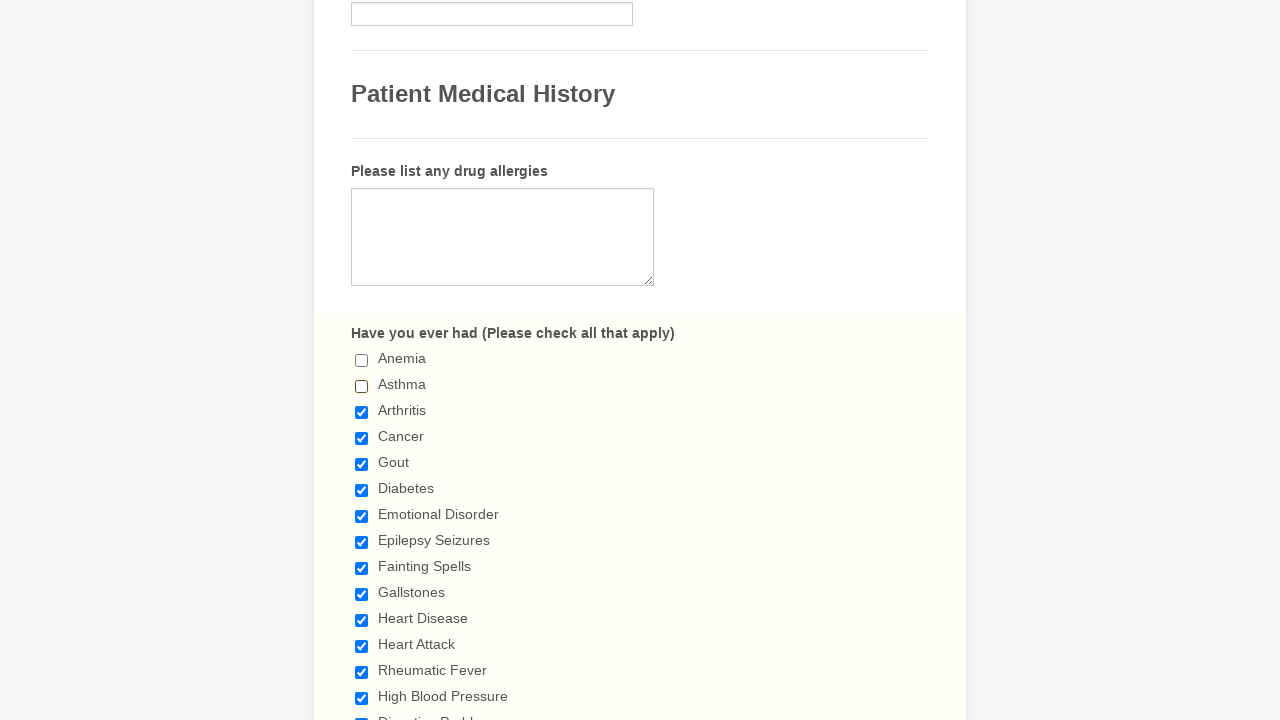

Deselected checkbox 3 of 29 at (362, 412) on div.form-input-wide input[type='checkbox'] >> nth=2
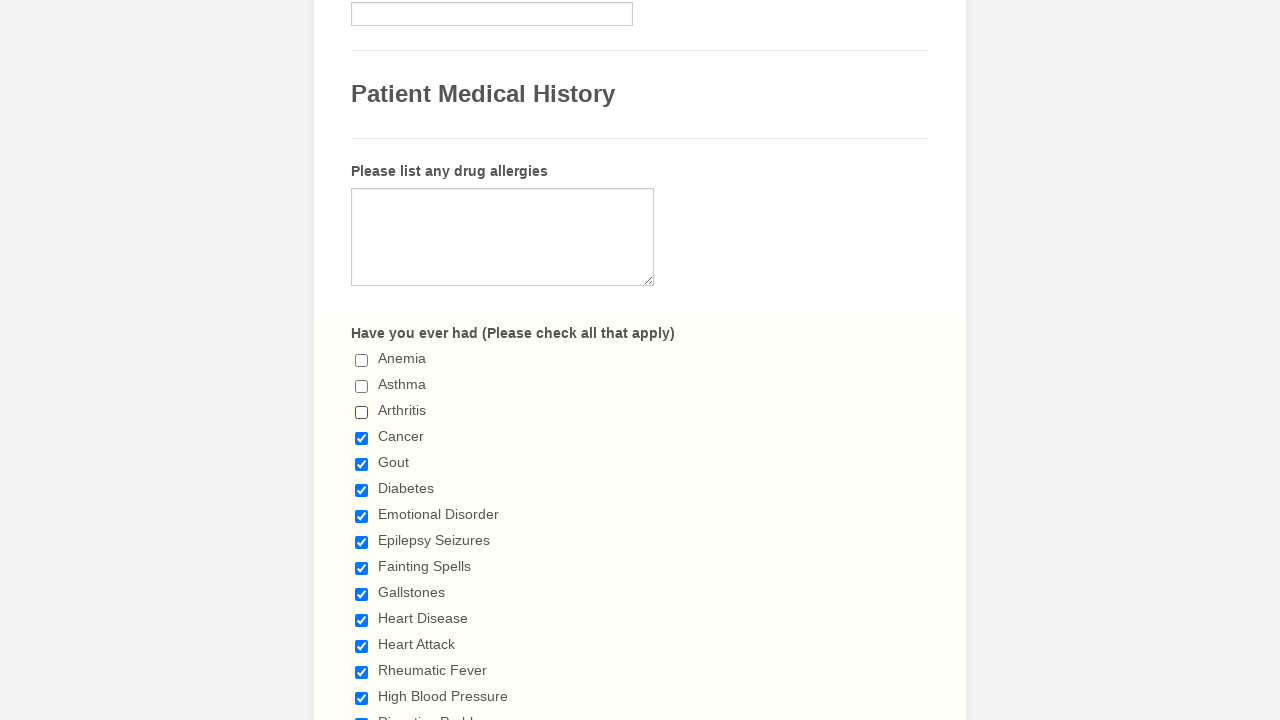

Deselected checkbox 4 of 29 at (362, 438) on div.form-input-wide input[type='checkbox'] >> nth=3
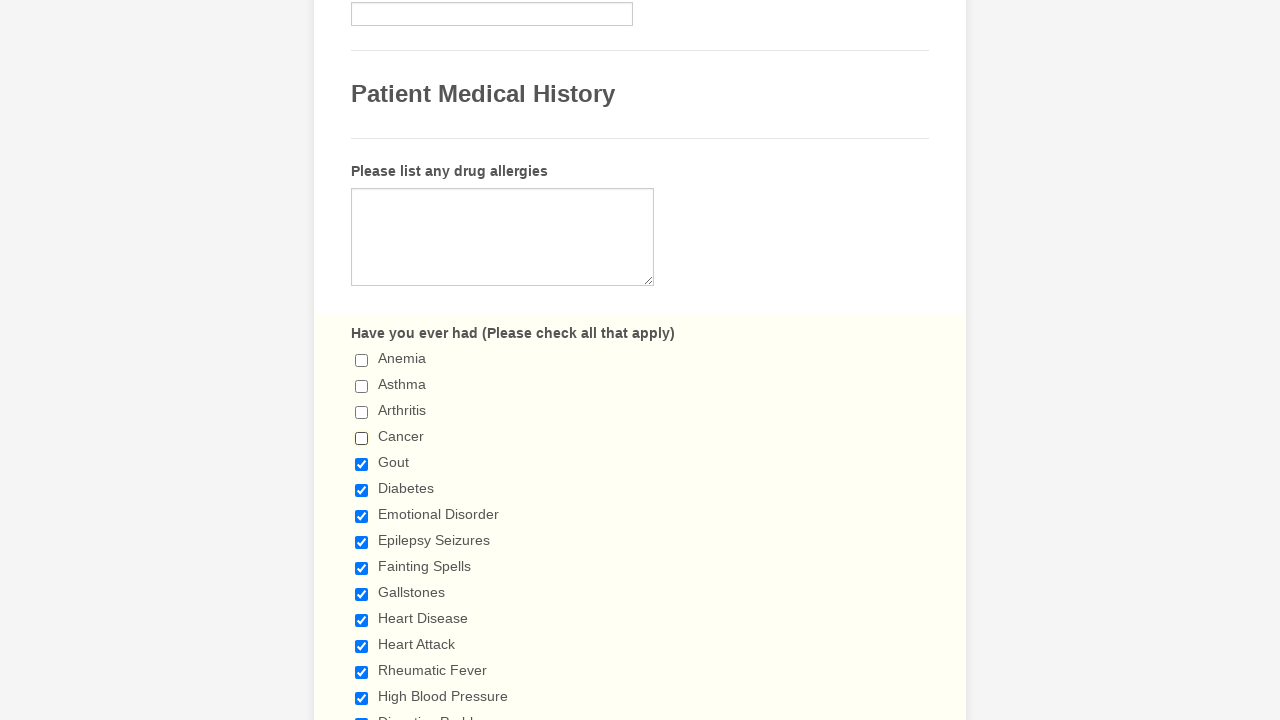

Deselected checkbox 5 of 29 at (362, 464) on div.form-input-wide input[type='checkbox'] >> nth=4
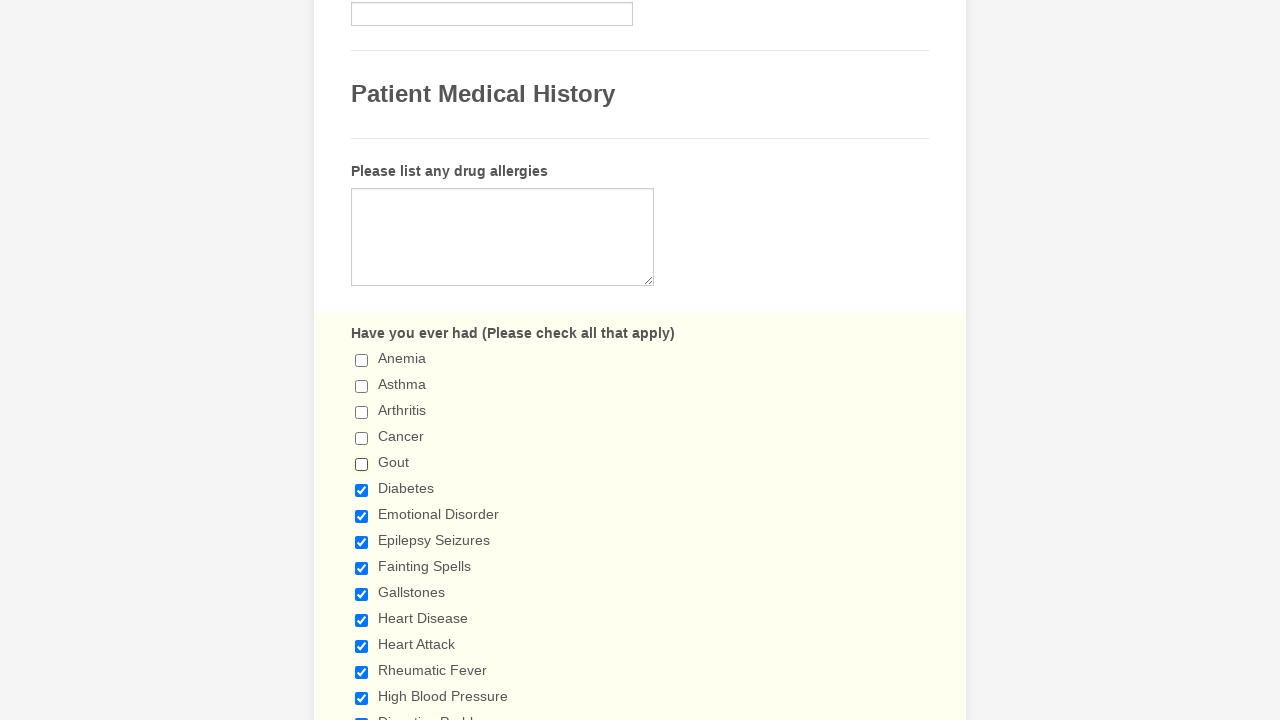

Deselected checkbox 6 of 29 at (362, 490) on div.form-input-wide input[type='checkbox'] >> nth=5
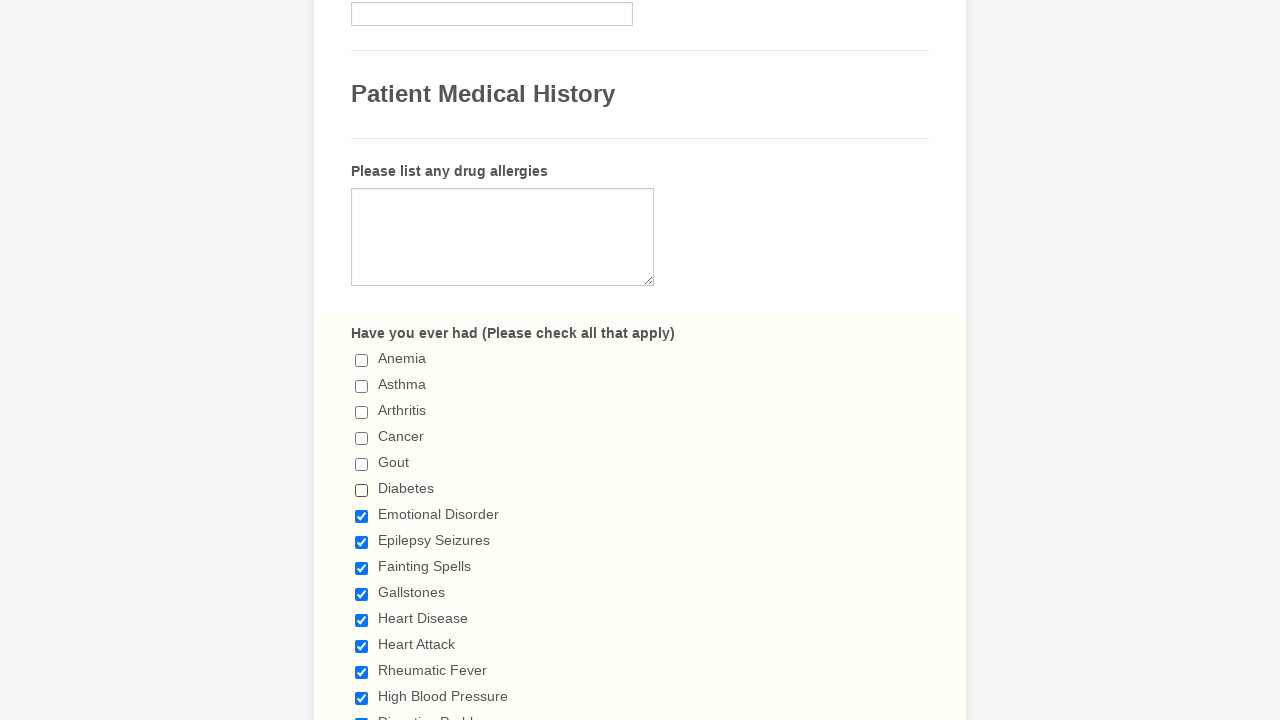

Deselected checkbox 7 of 29 at (362, 516) on div.form-input-wide input[type='checkbox'] >> nth=6
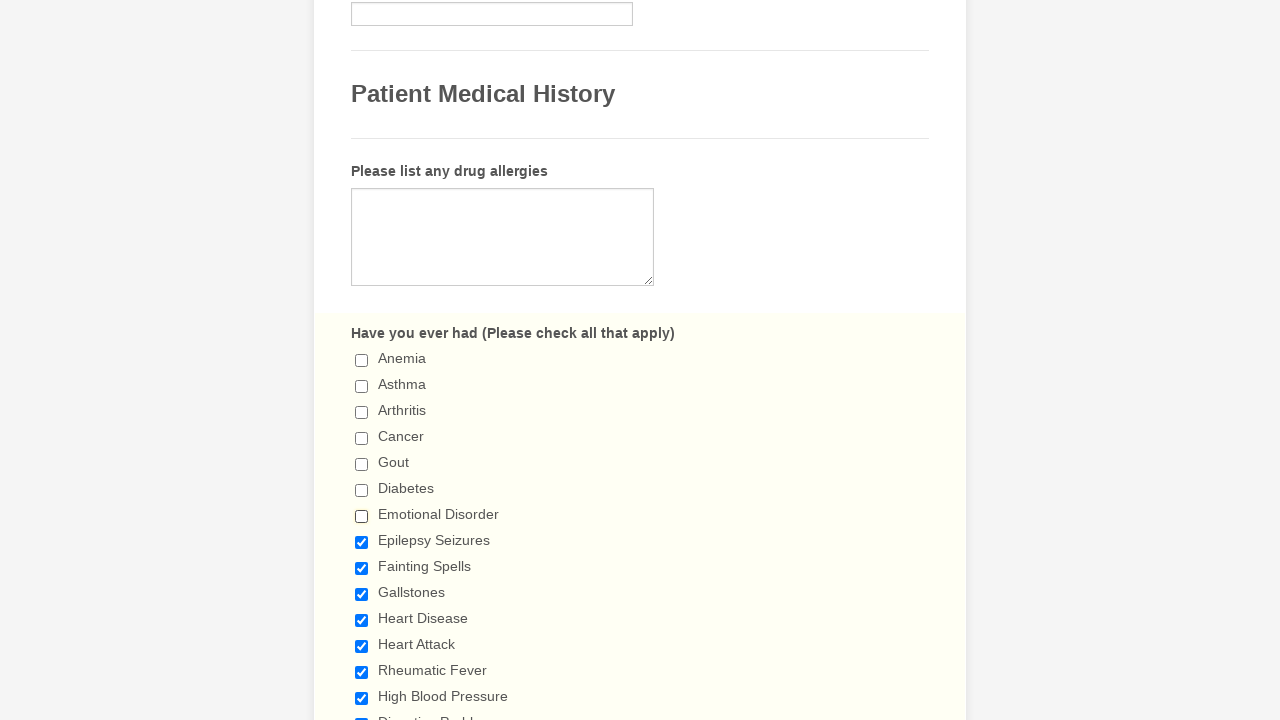

Deselected checkbox 8 of 29 at (362, 542) on div.form-input-wide input[type='checkbox'] >> nth=7
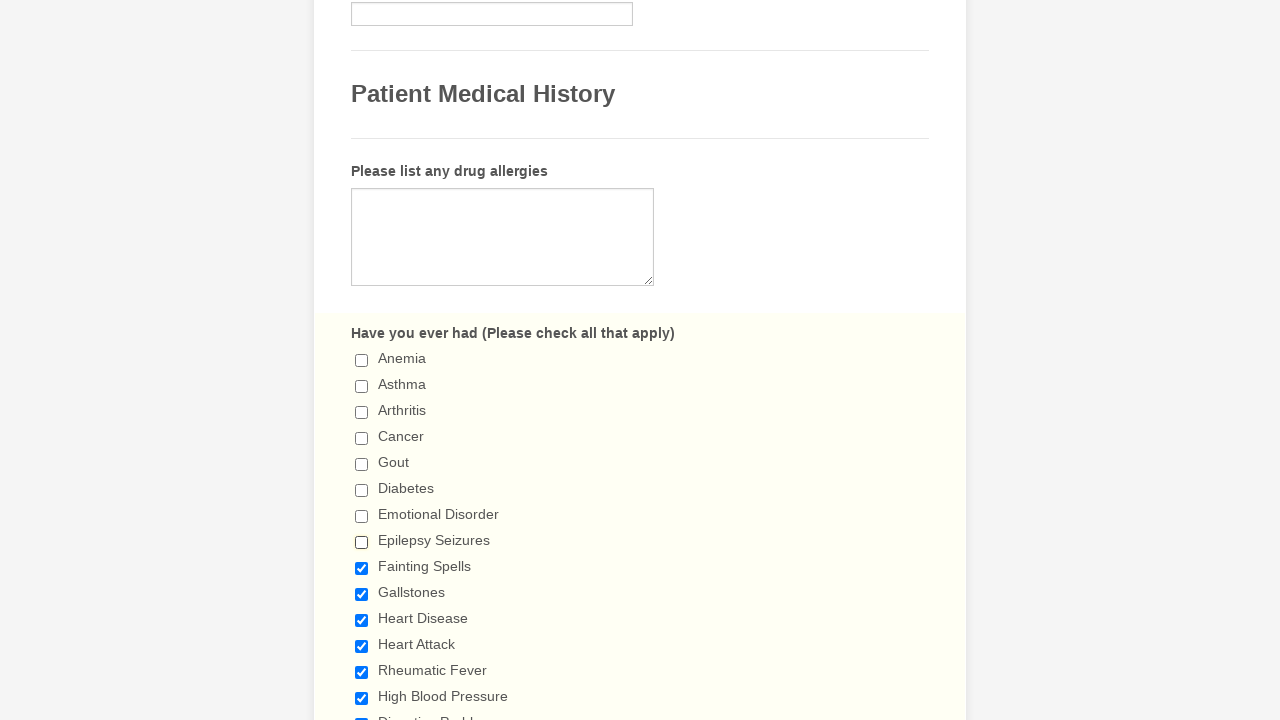

Deselected checkbox 9 of 29 at (362, 568) on div.form-input-wide input[type='checkbox'] >> nth=8
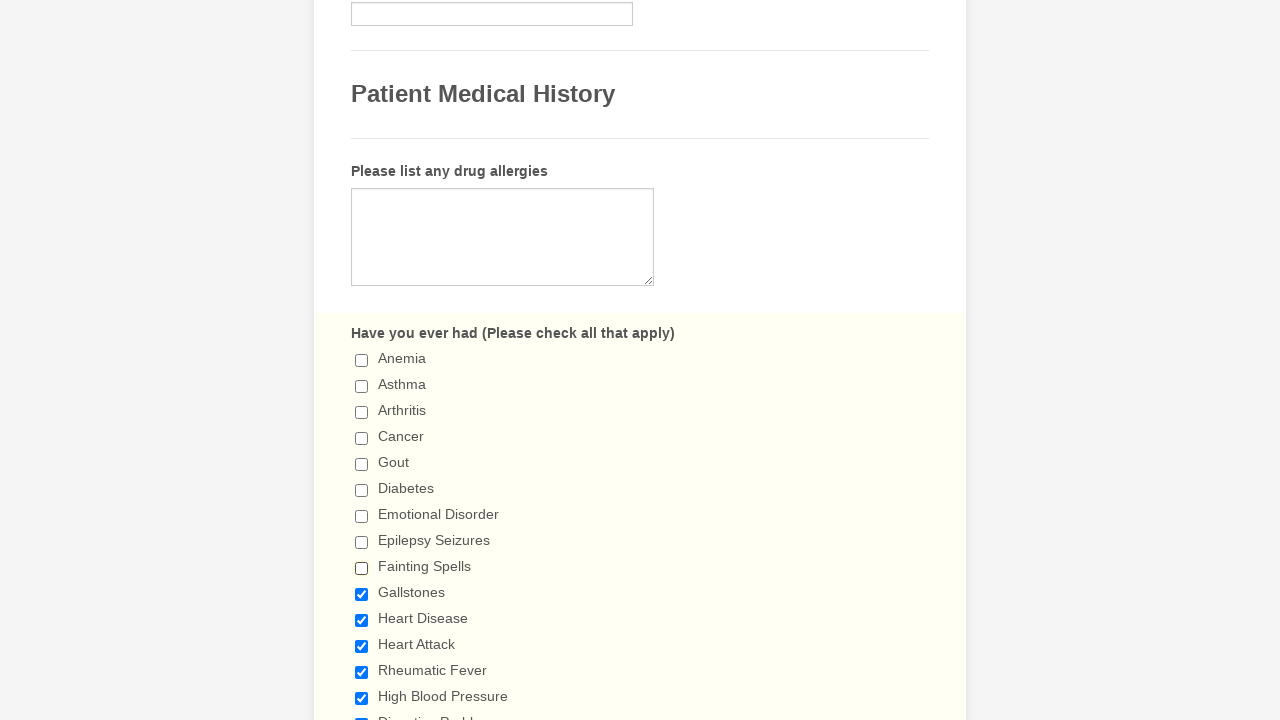

Deselected checkbox 10 of 29 at (362, 594) on div.form-input-wide input[type='checkbox'] >> nth=9
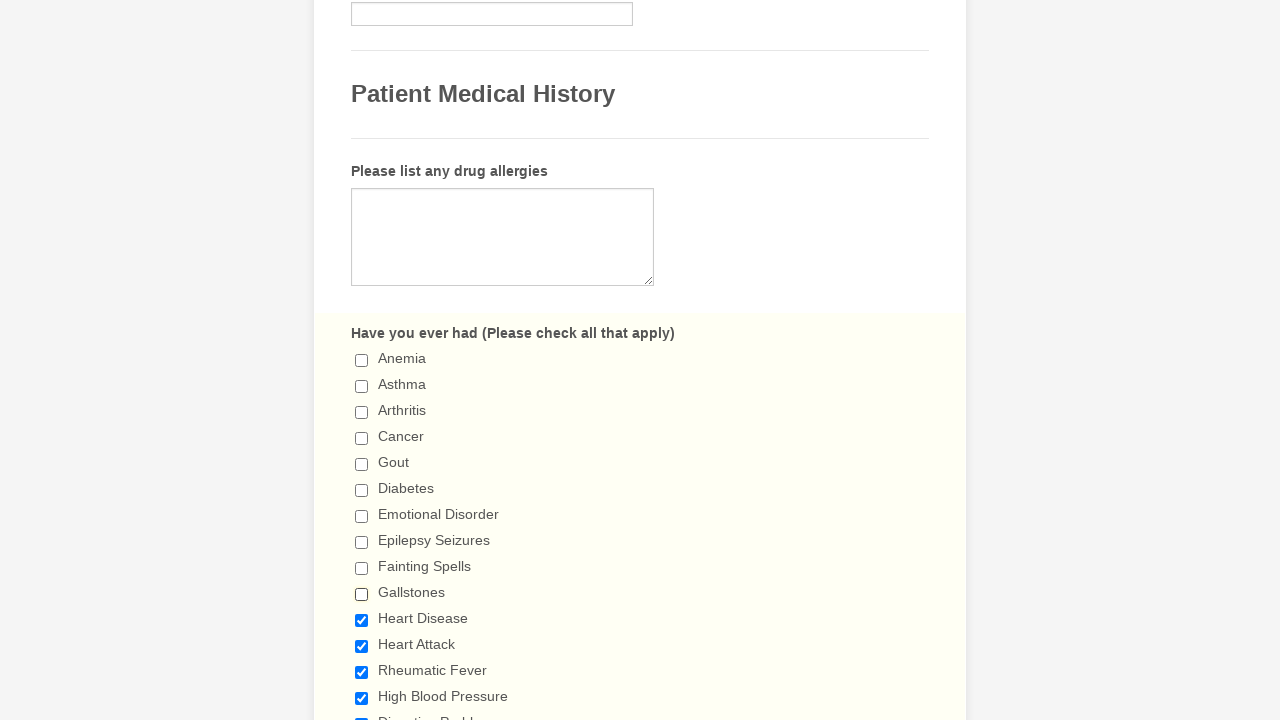

Deselected checkbox 11 of 29 at (362, 620) on div.form-input-wide input[type='checkbox'] >> nth=10
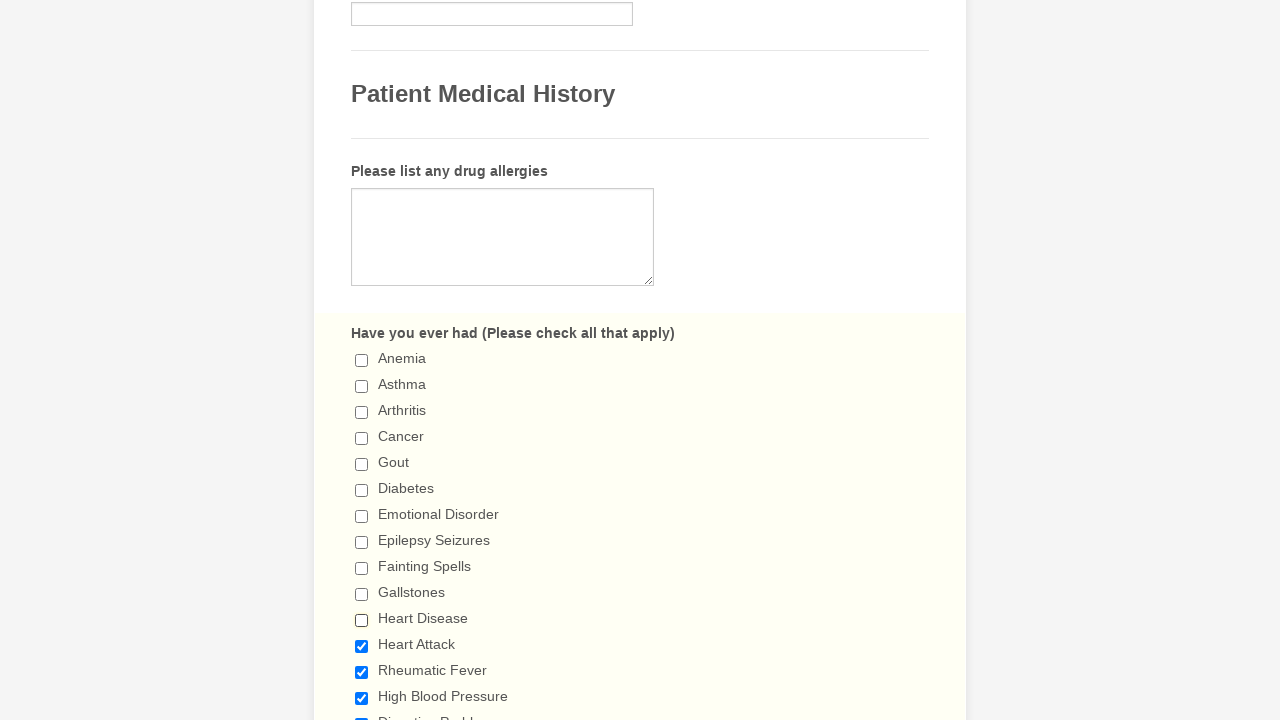

Deselected checkbox 12 of 29 at (362, 646) on div.form-input-wide input[type='checkbox'] >> nth=11
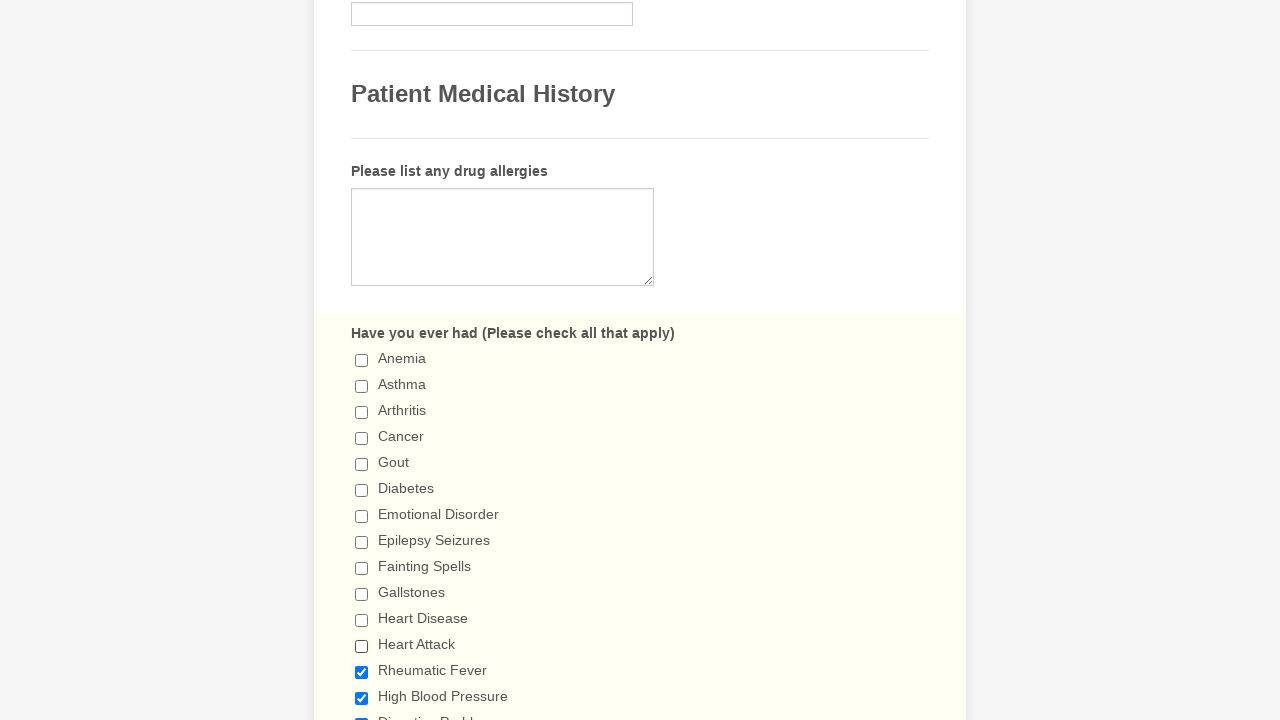

Deselected checkbox 13 of 29 at (362, 672) on div.form-input-wide input[type='checkbox'] >> nth=12
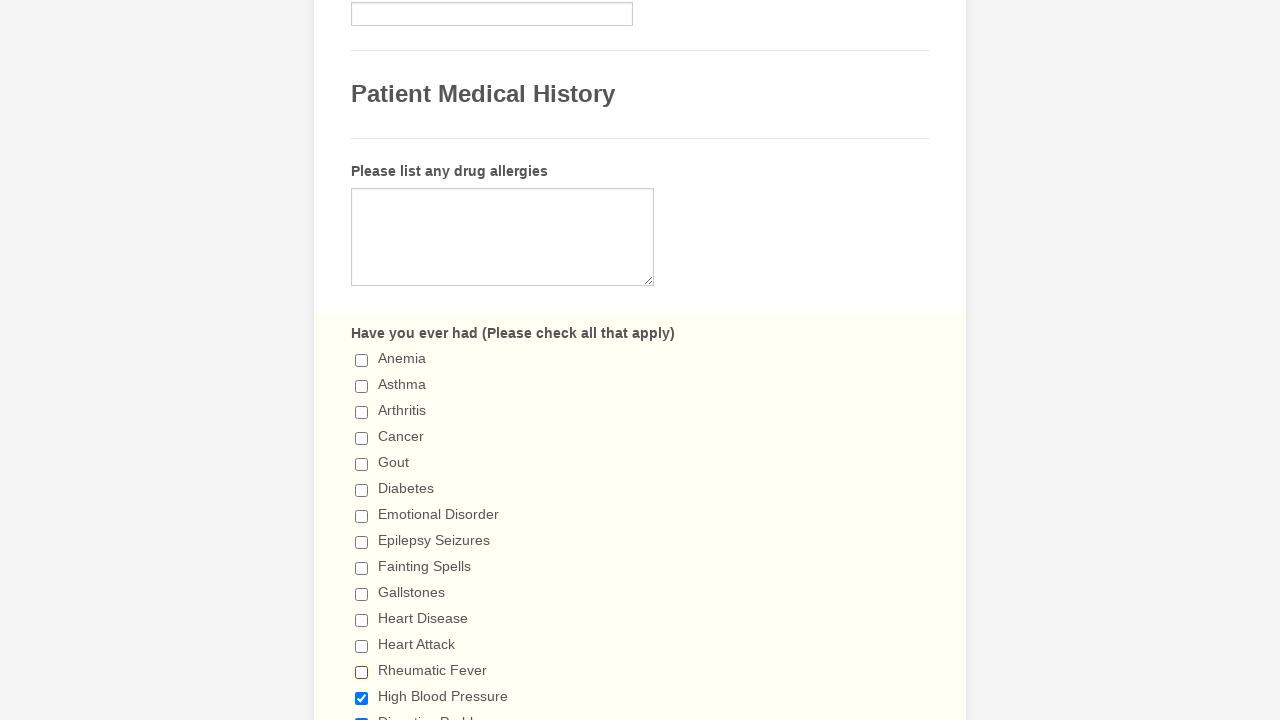

Deselected checkbox 14 of 29 at (362, 698) on div.form-input-wide input[type='checkbox'] >> nth=13
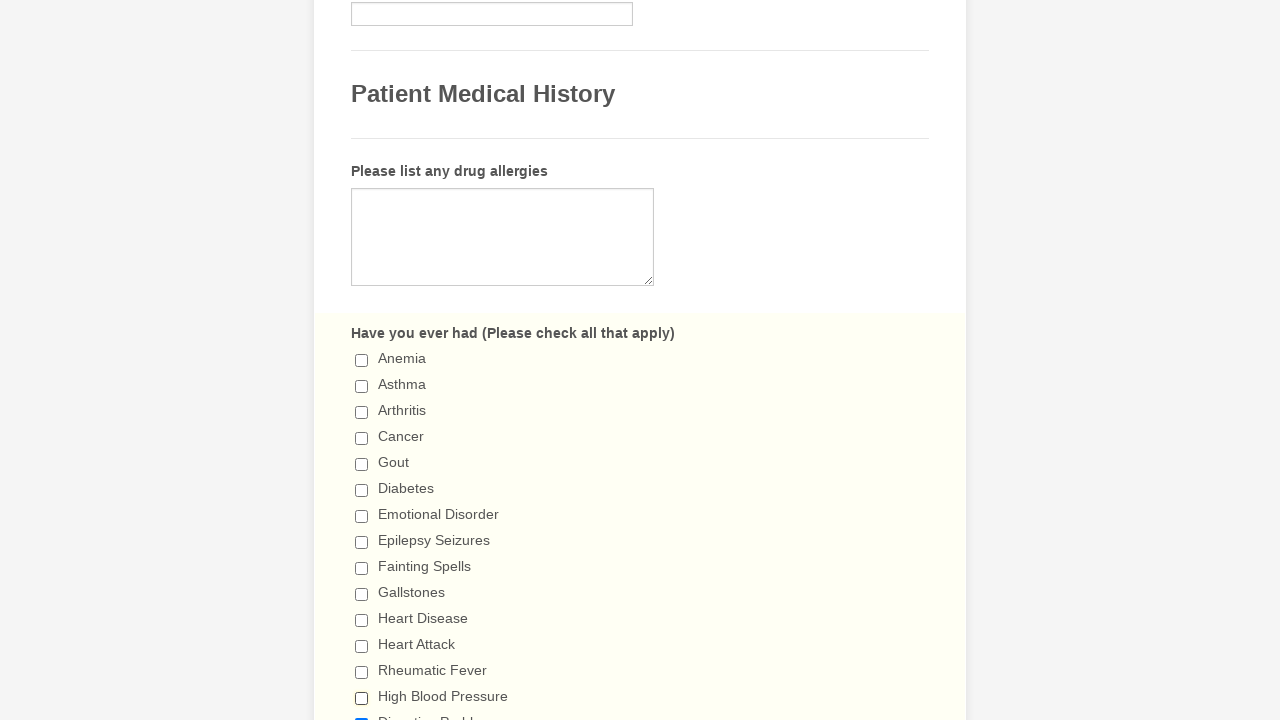

Deselected checkbox 15 of 29 at (362, 714) on div.form-input-wide input[type='checkbox'] >> nth=14
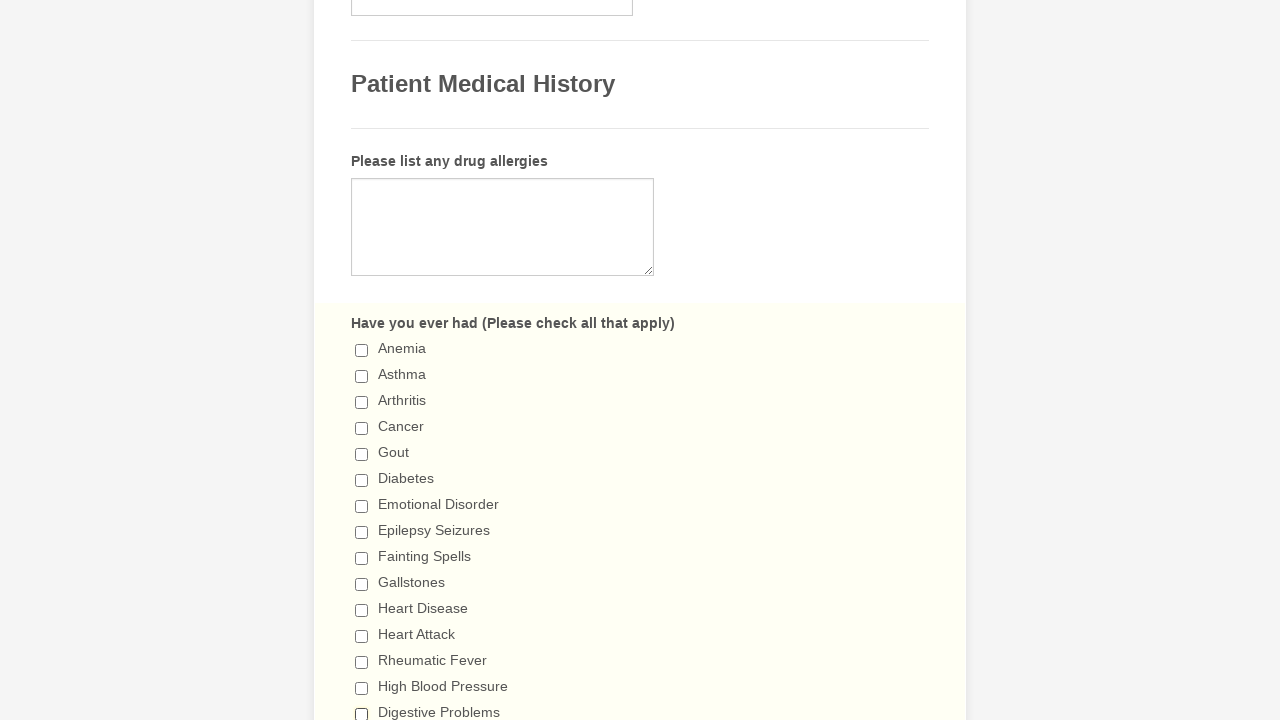

Deselected checkbox 16 of 29 at (362, 360) on div.form-input-wide input[type='checkbox'] >> nth=15
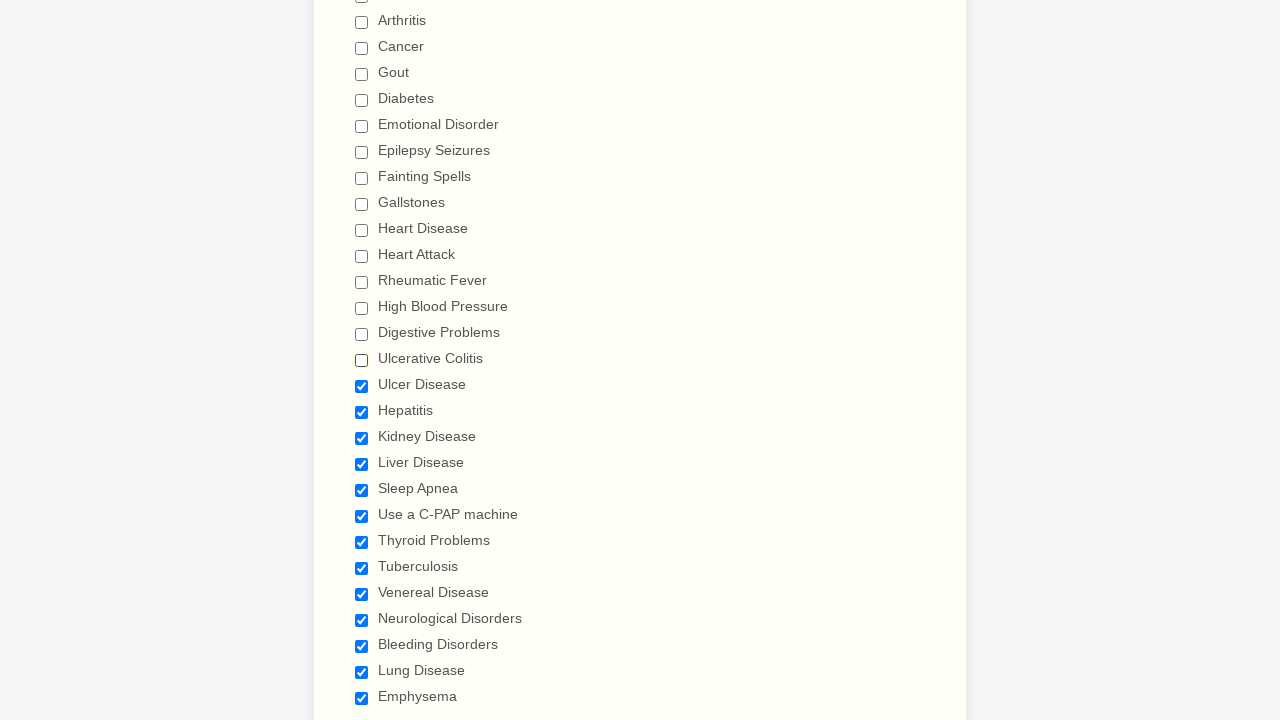

Deselected checkbox 17 of 29 at (362, 386) on div.form-input-wide input[type='checkbox'] >> nth=16
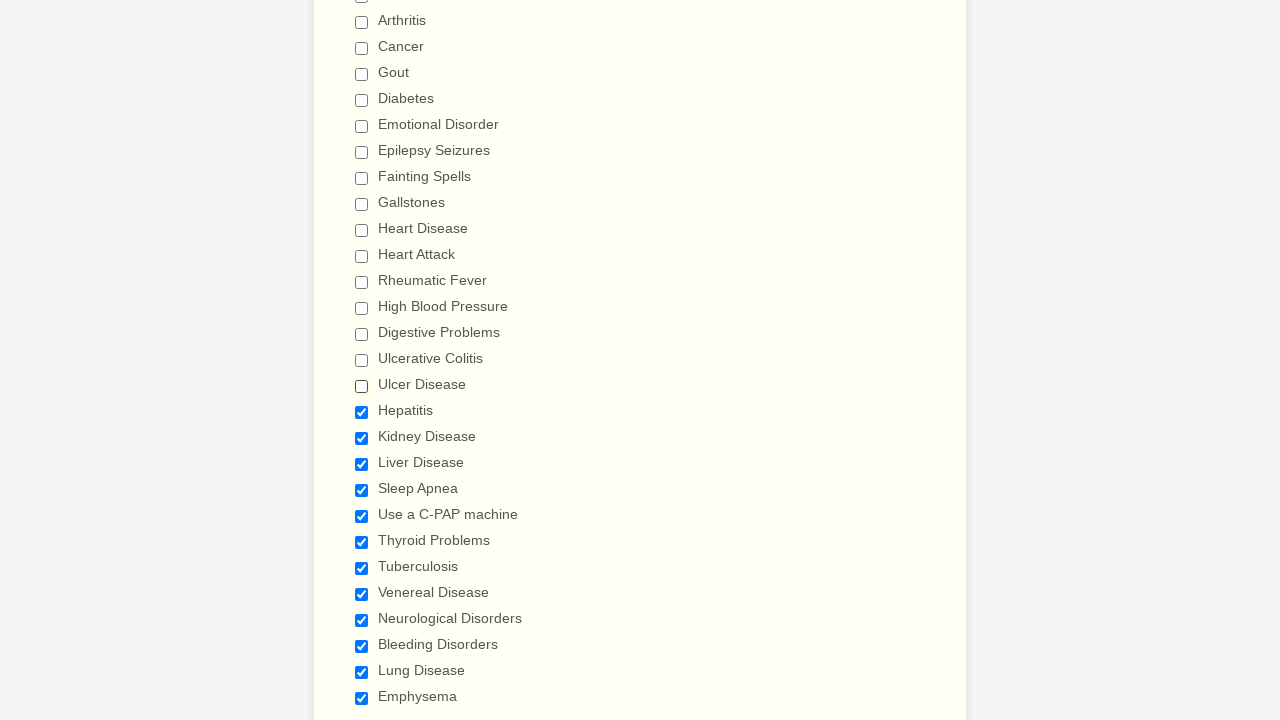

Deselected checkbox 18 of 29 at (362, 412) on div.form-input-wide input[type='checkbox'] >> nth=17
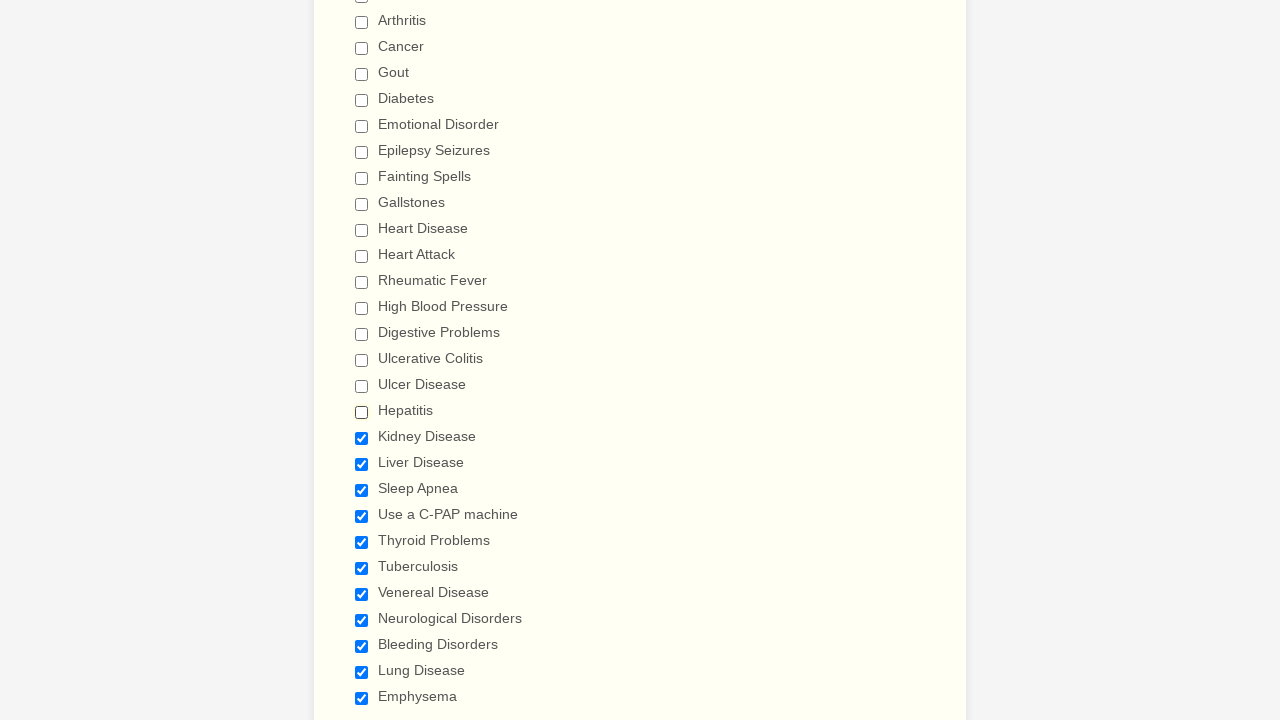

Deselected checkbox 19 of 29 at (362, 438) on div.form-input-wide input[type='checkbox'] >> nth=18
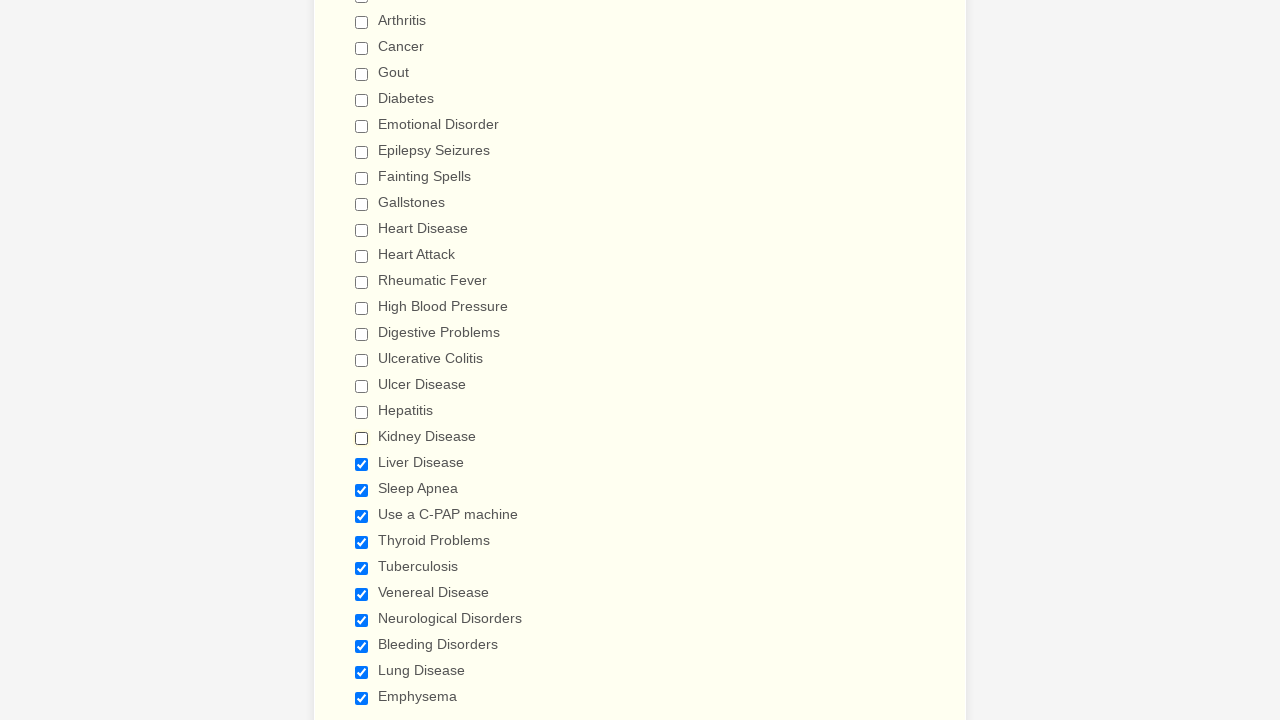

Deselected checkbox 20 of 29 at (362, 464) on div.form-input-wide input[type='checkbox'] >> nth=19
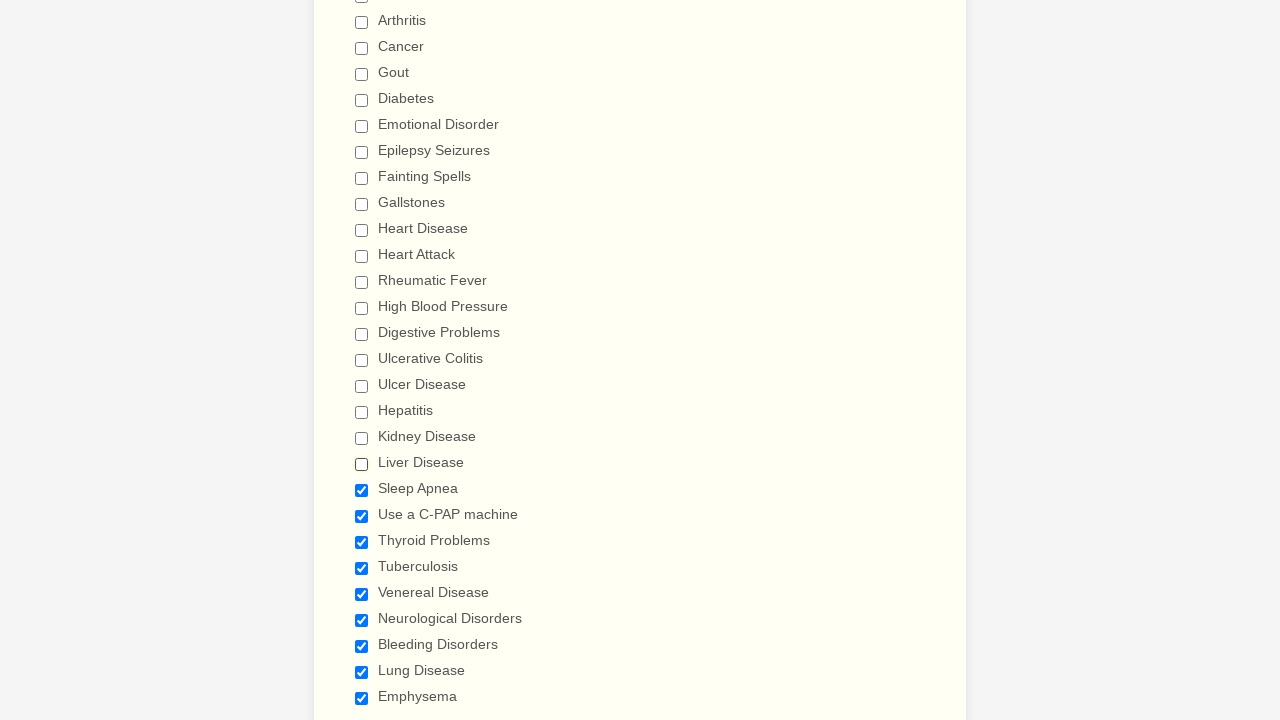

Deselected checkbox 21 of 29 at (362, 490) on div.form-input-wide input[type='checkbox'] >> nth=20
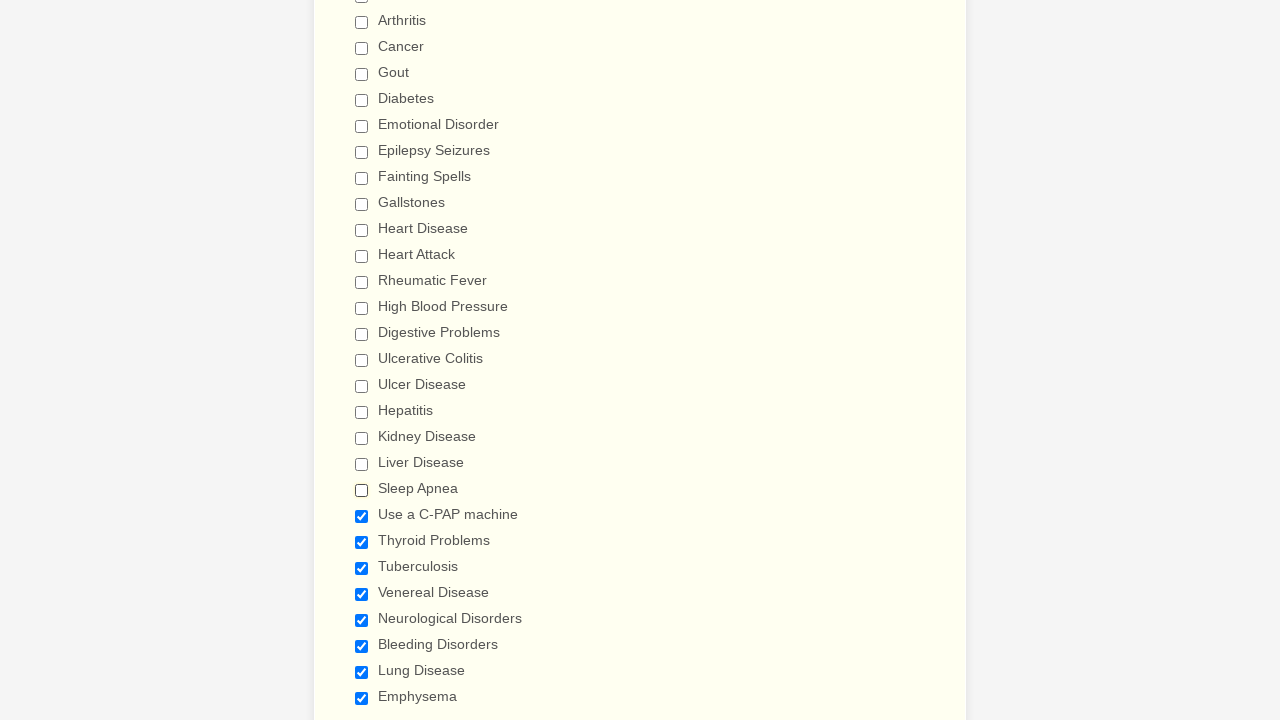

Deselected checkbox 22 of 29 at (362, 516) on div.form-input-wide input[type='checkbox'] >> nth=21
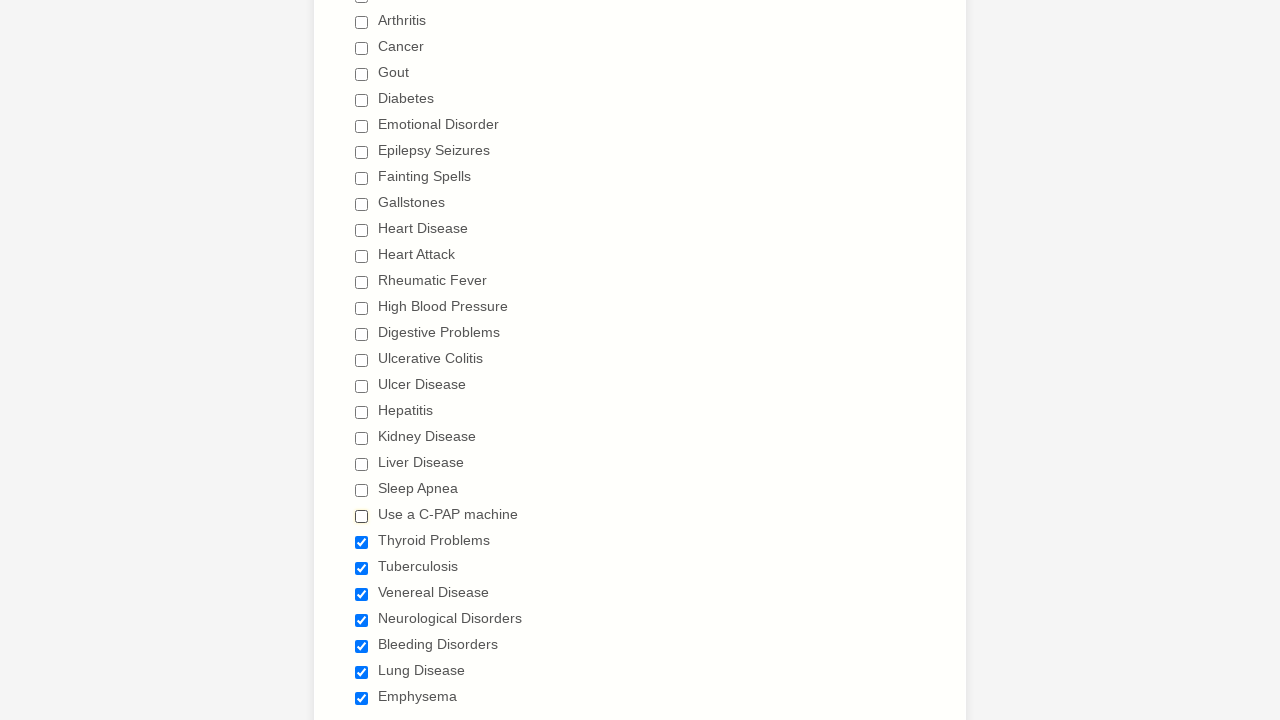

Deselected checkbox 23 of 29 at (362, 542) on div.form-input-wide input[type='checkbox'] >> nth=22
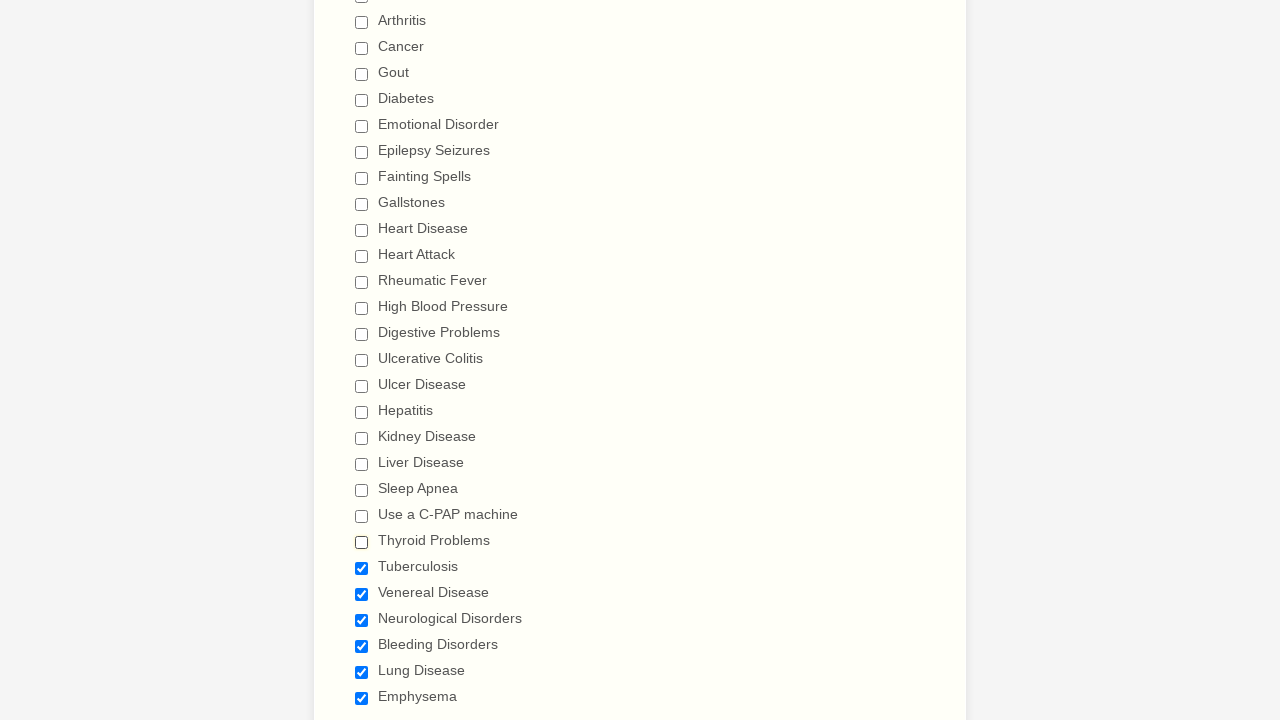

Deselected checkbox 24 of 29 at (362, 568) on div.form-input-wide input[type='checkbox'] >> nth=23
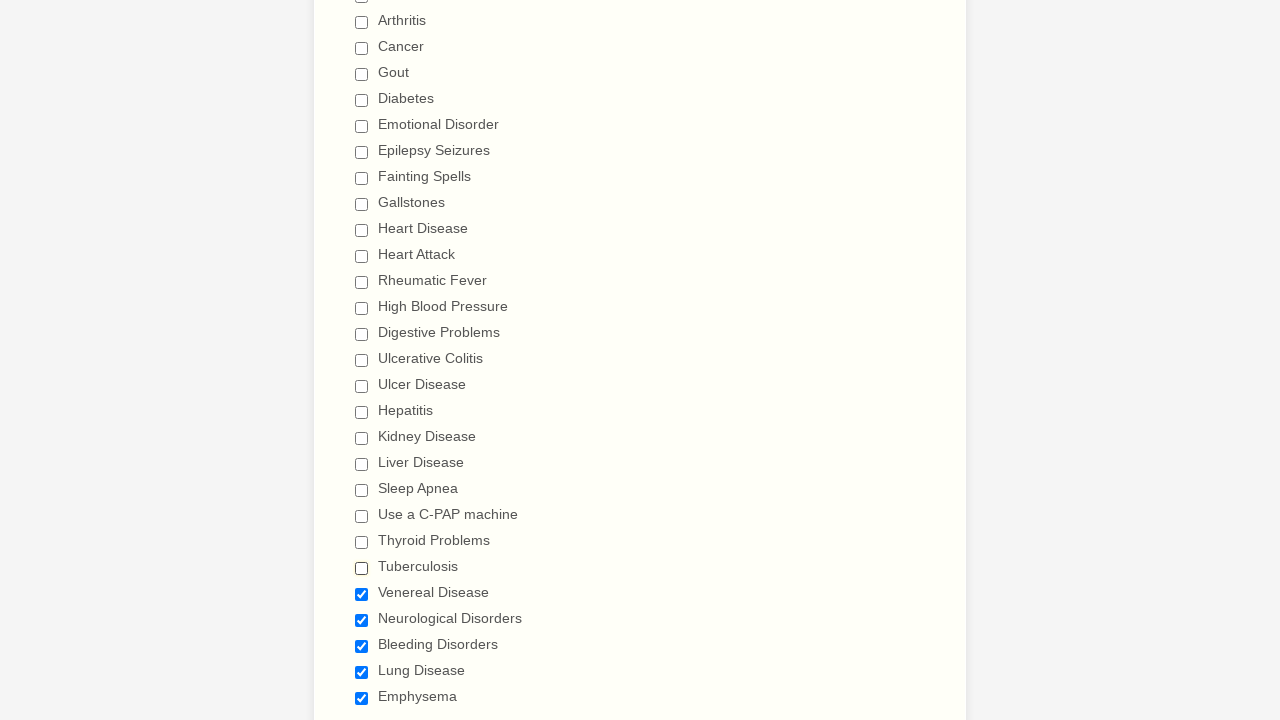

Deselected checkbox 25 of 29 at (362, 594) on div.form-input-wide input[type='checkbox'] >> nth=24
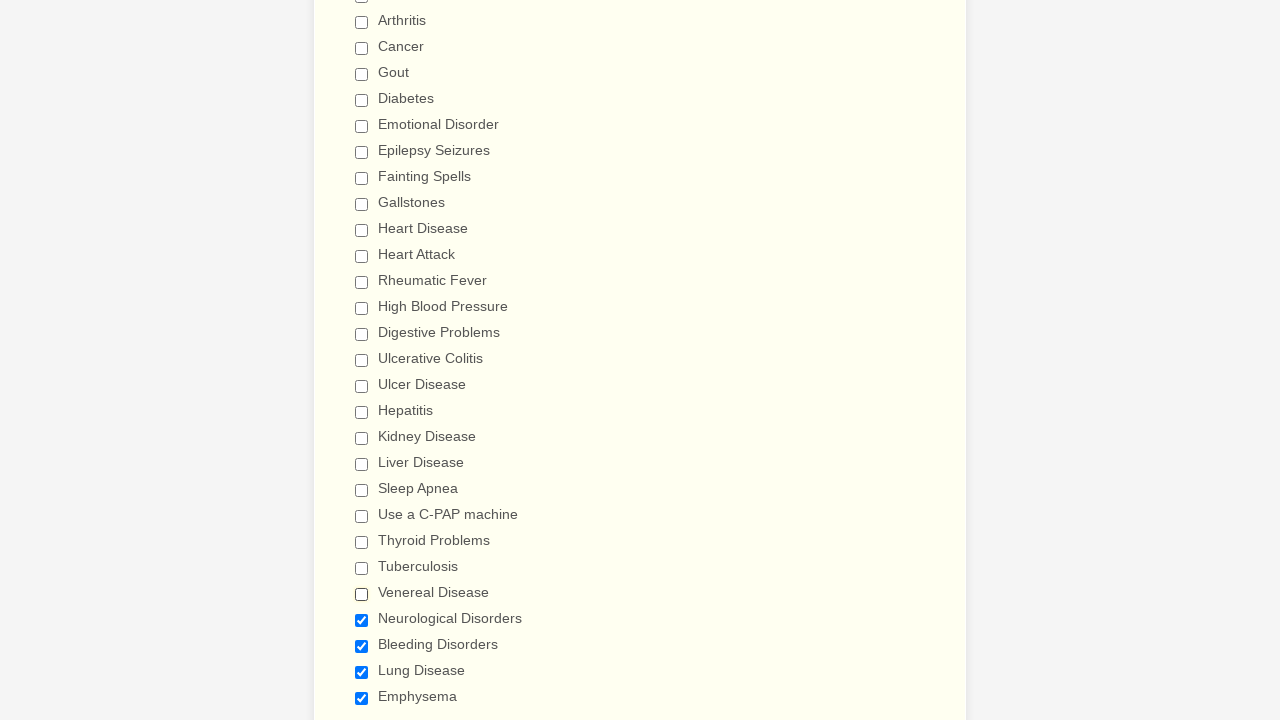

Deselected checkbox 26 of 29 at (362, 620) on div.form-input-wide input[type='checkbox'] >> nth=25
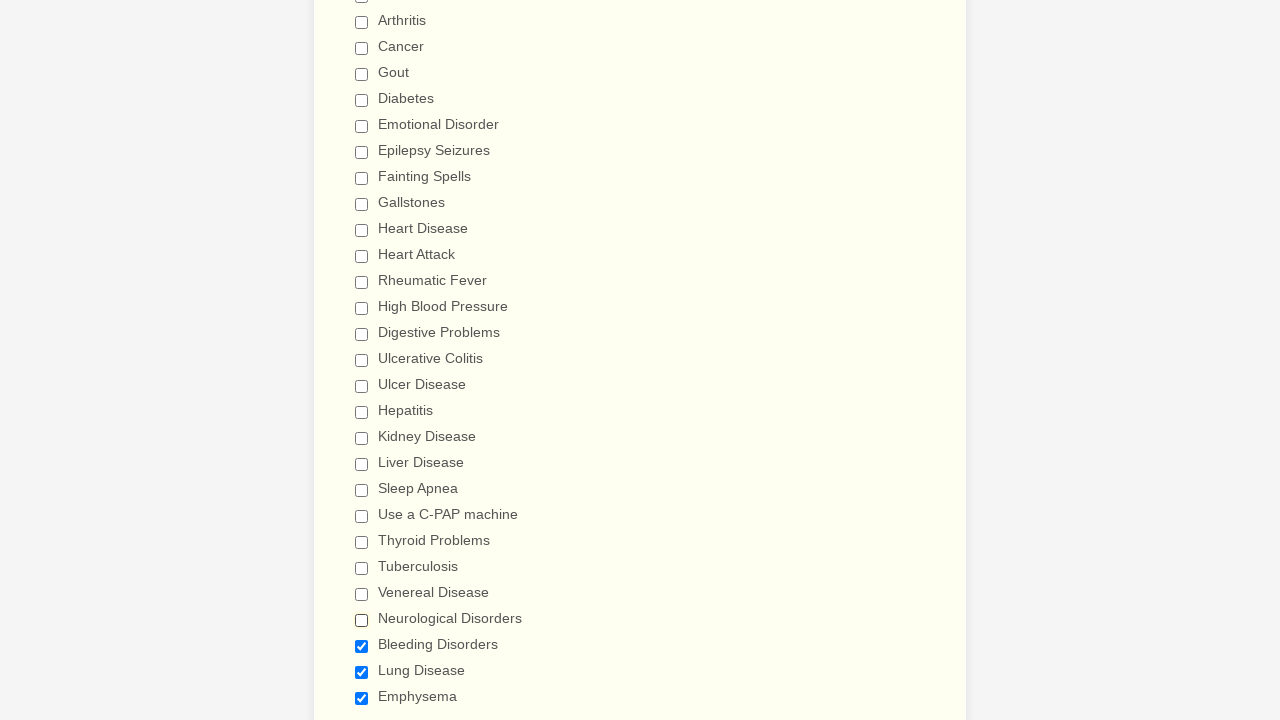

Deselected checkbox 27 of 29 at (362, 646) on div.form-input-wide input[type='checkbox'] >> nth=26
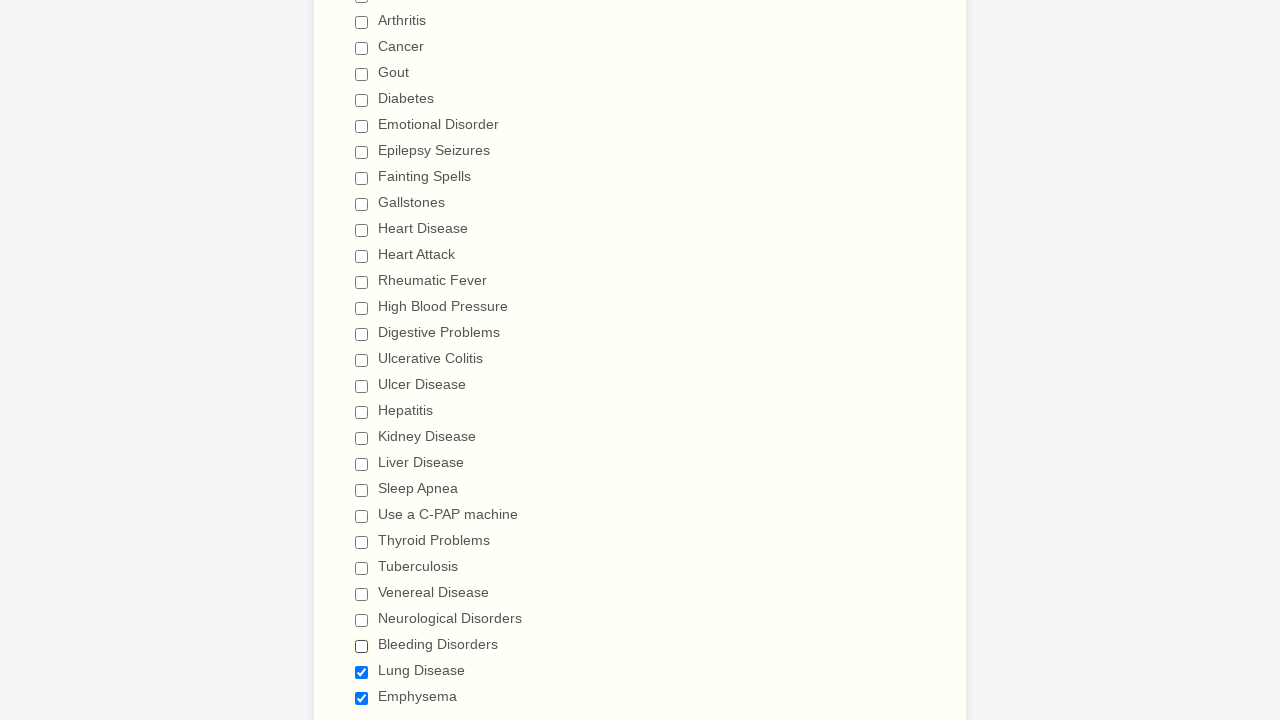

Deselected checkbox 28 of 29 at (362, 672) on div.form-input-wide input[type='checkbox'] >> nth=27
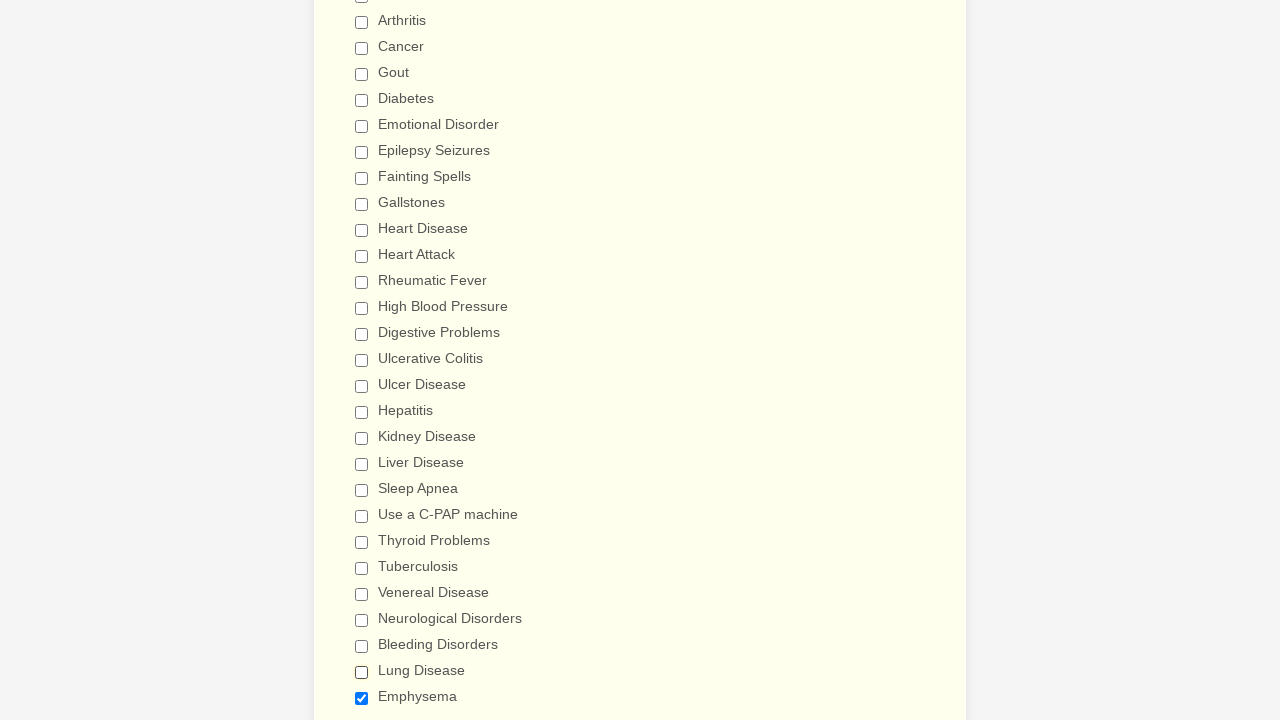

Deselected checkbox 29 of 29 at (362, 698) on div.form-input-wide input[type='checkbox'] >> nth=28
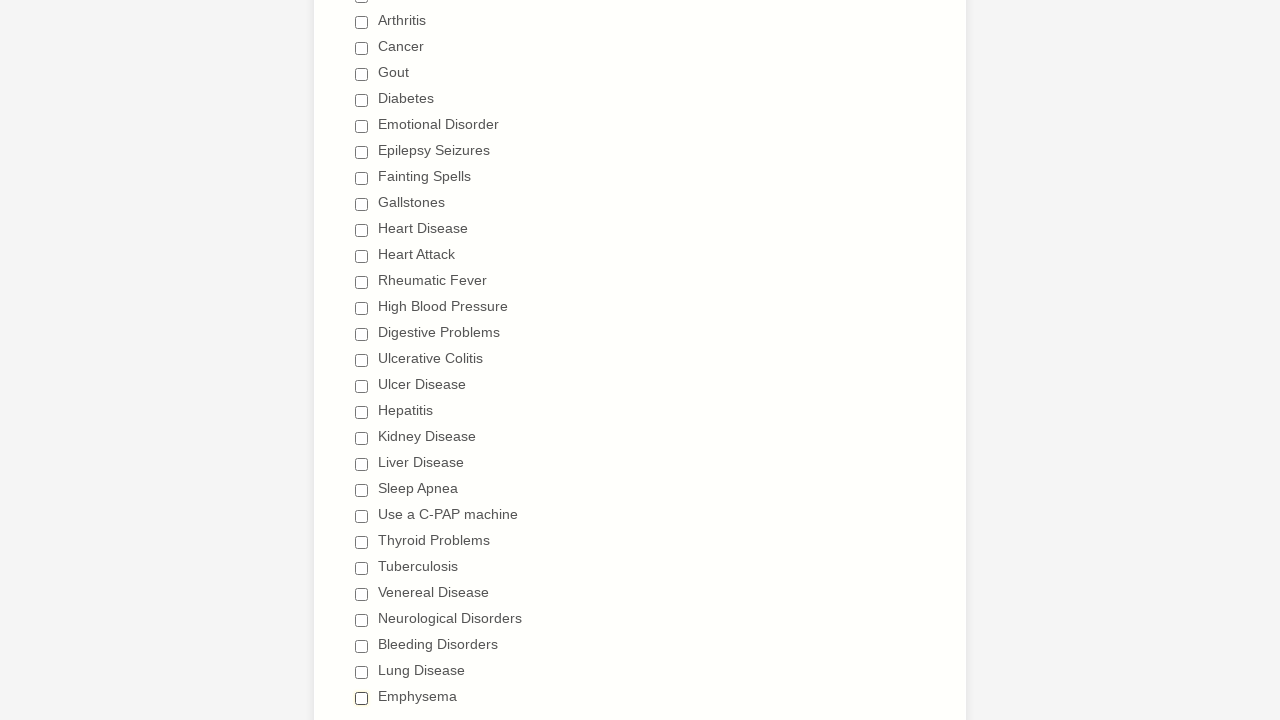

Verified checkbox 1 of 29 is deselected
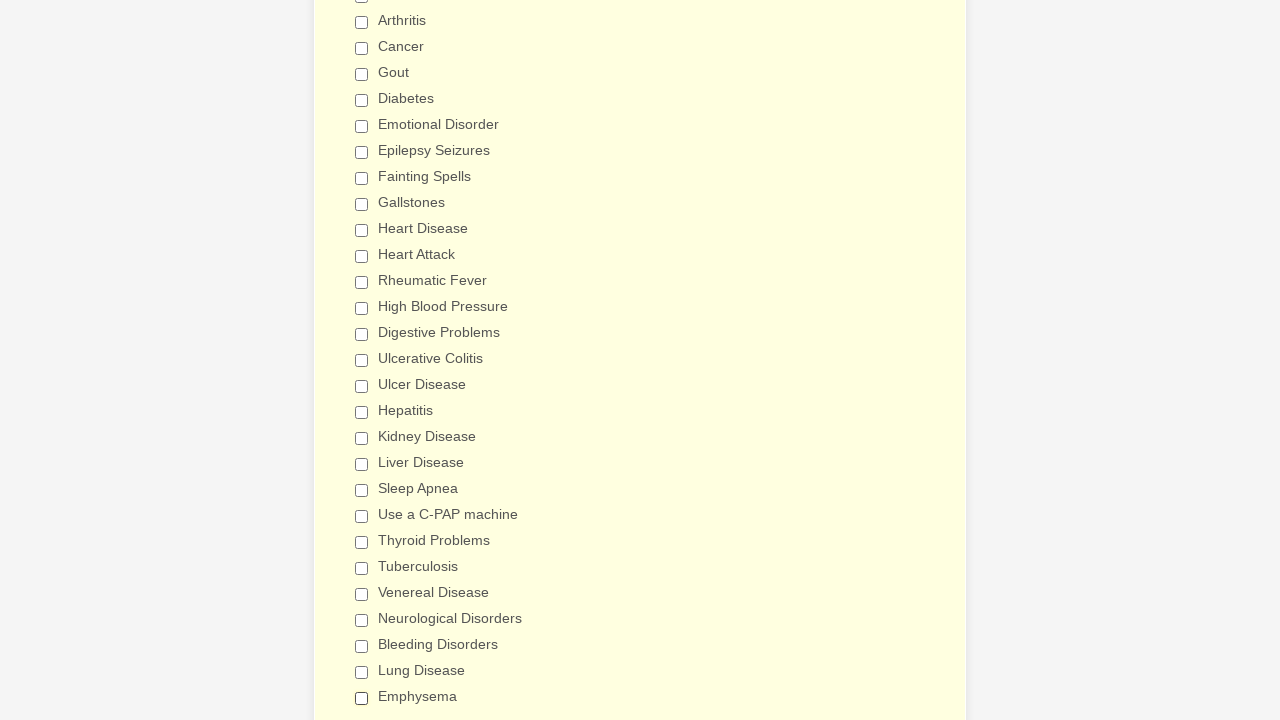

Verified checkbox 2 of 29 is deselected
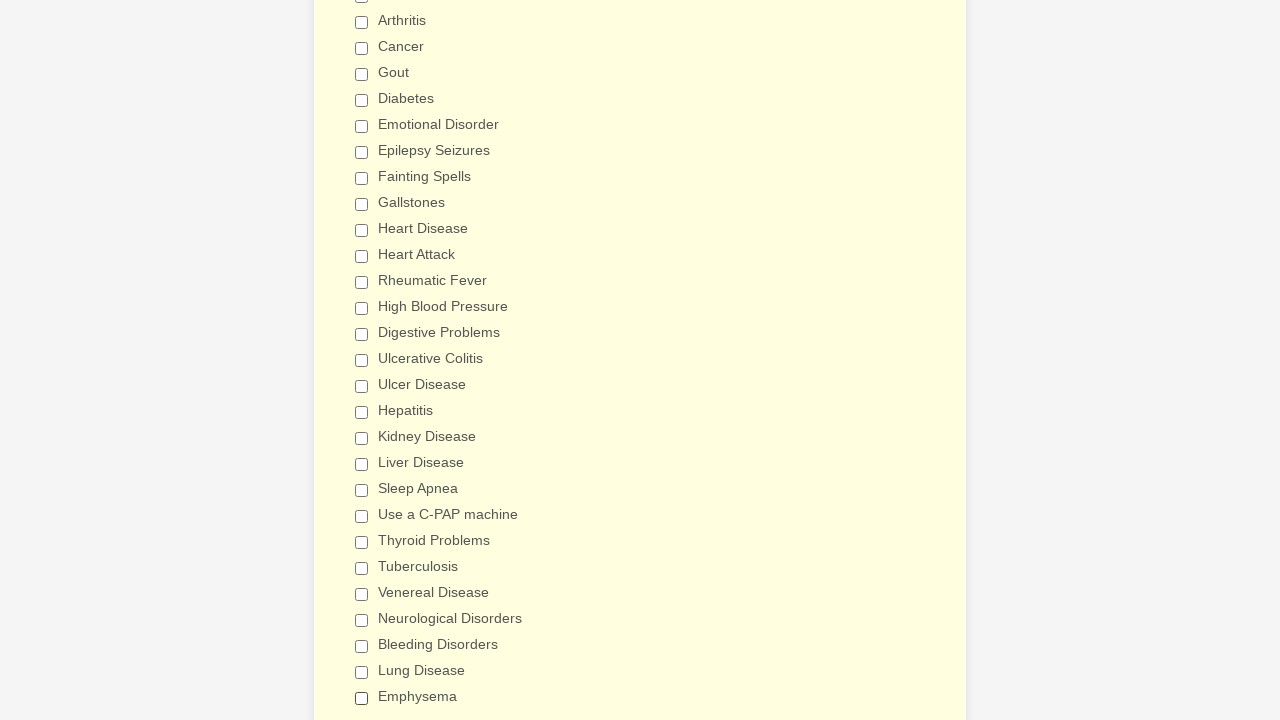

Verified checkbox 3 of 29 is deselected
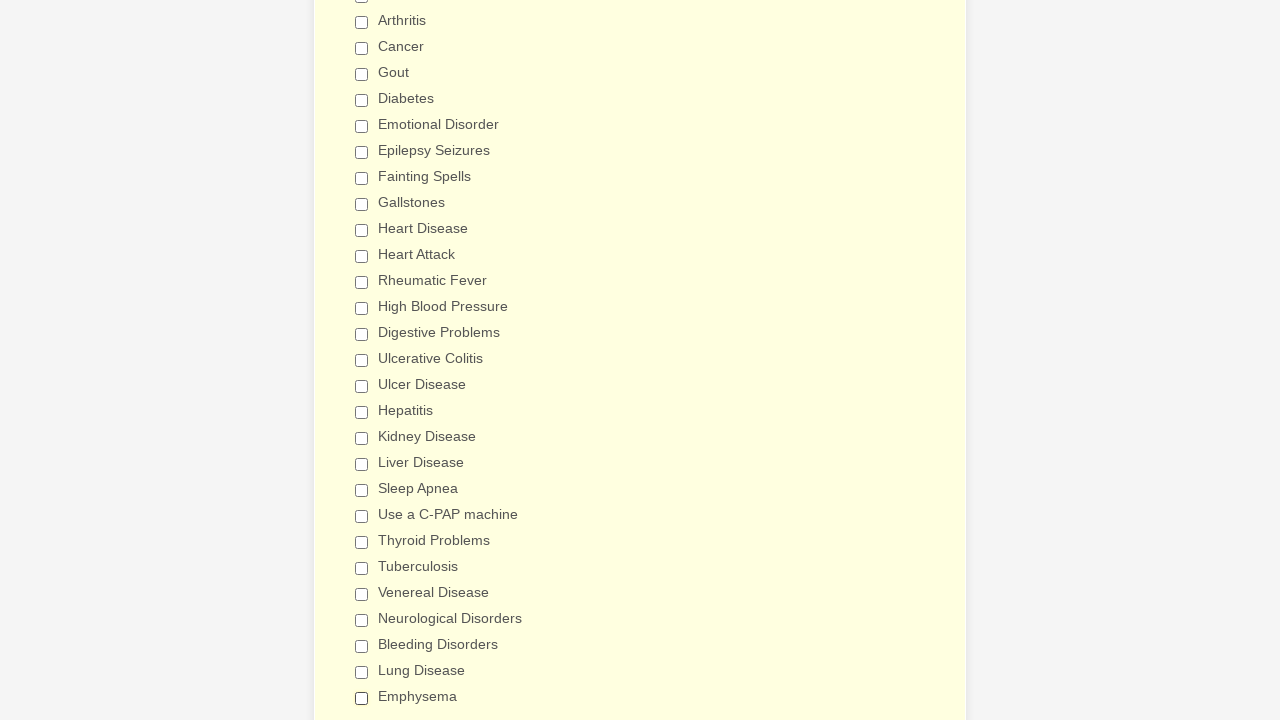

Verified checkbox 4 of 29 is deselected
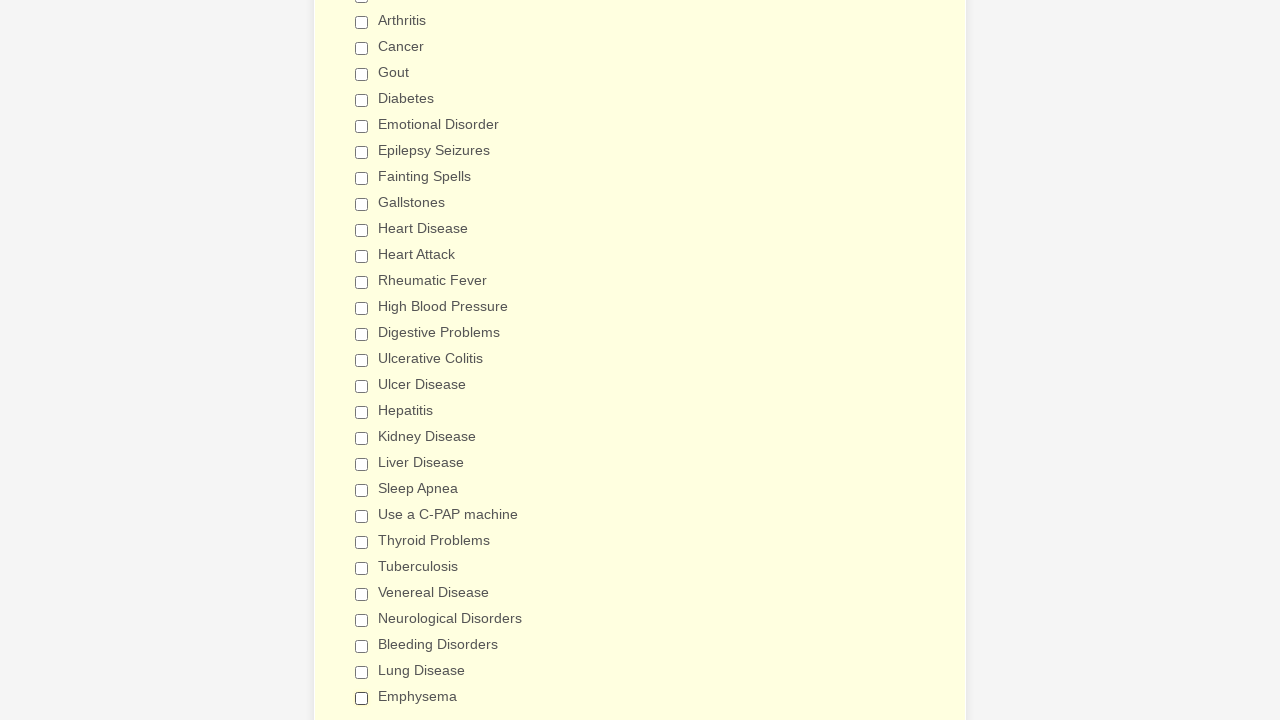

Verified checkbox 5 of 29 is deselected
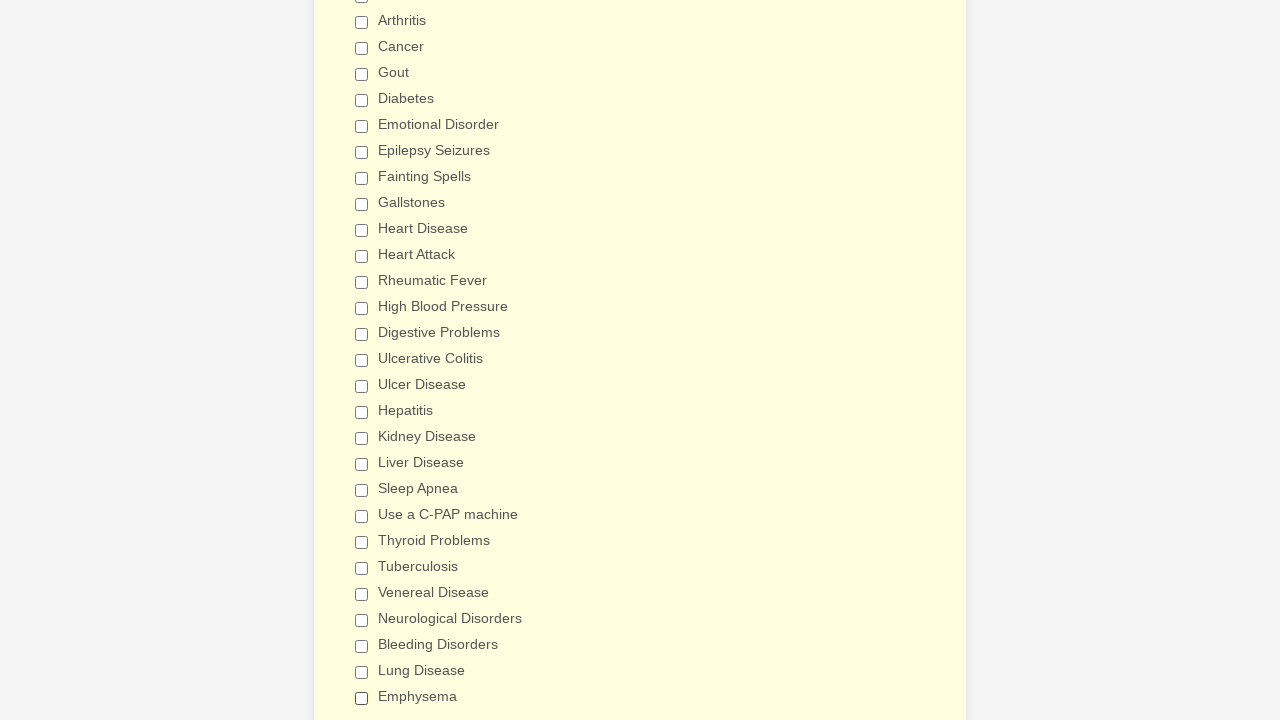

Verified checkbox 6 of 29 is deselected
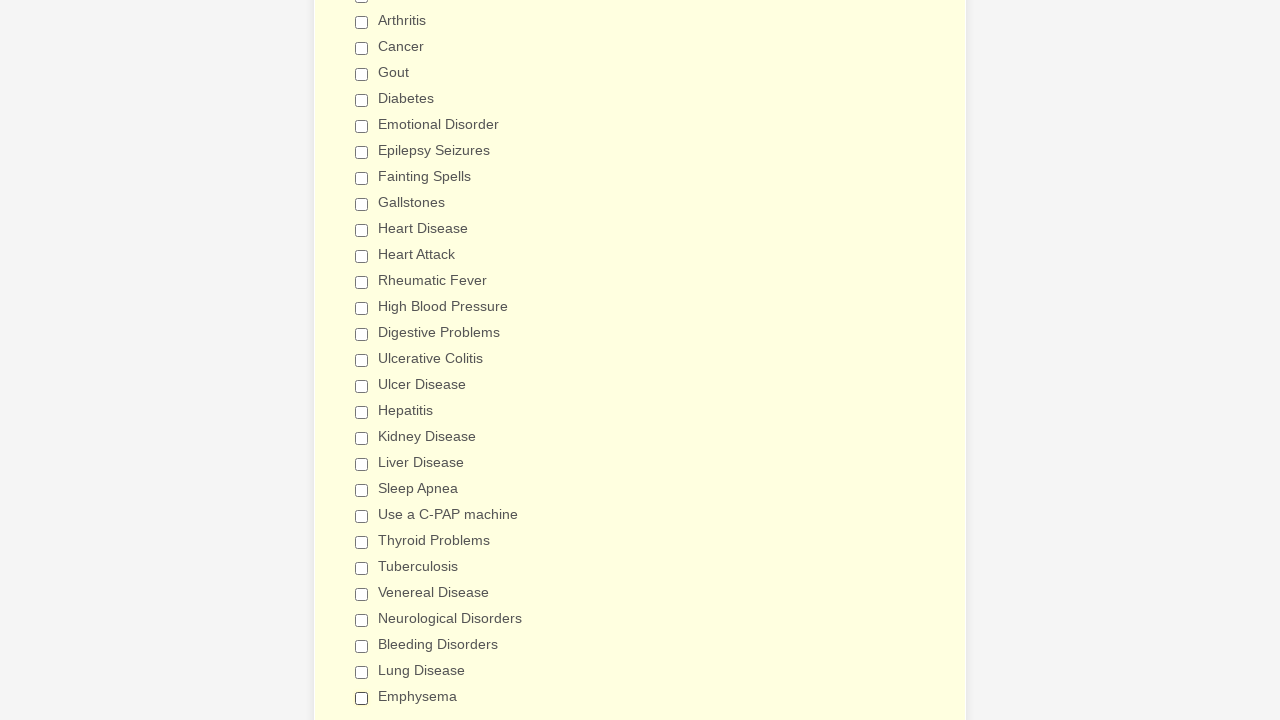

Verified checkbox 7 of 29 is deselected
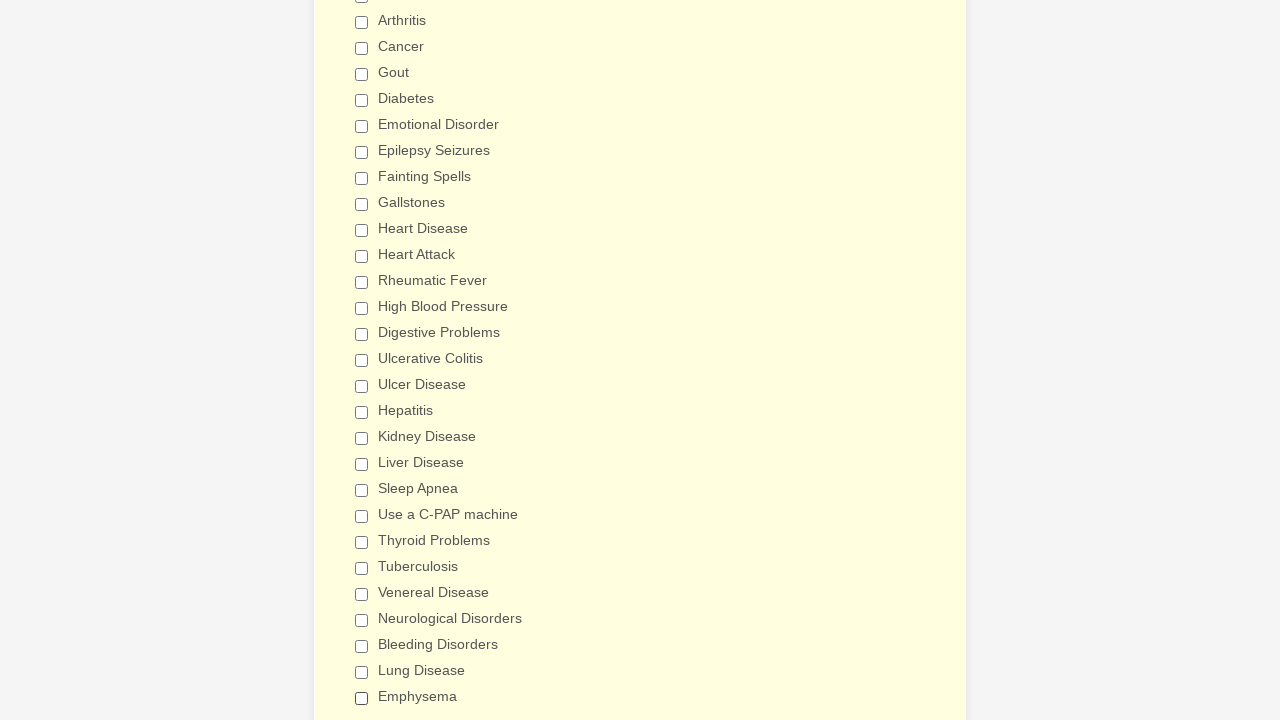

Verified checkbox 8 of 29 is deselected
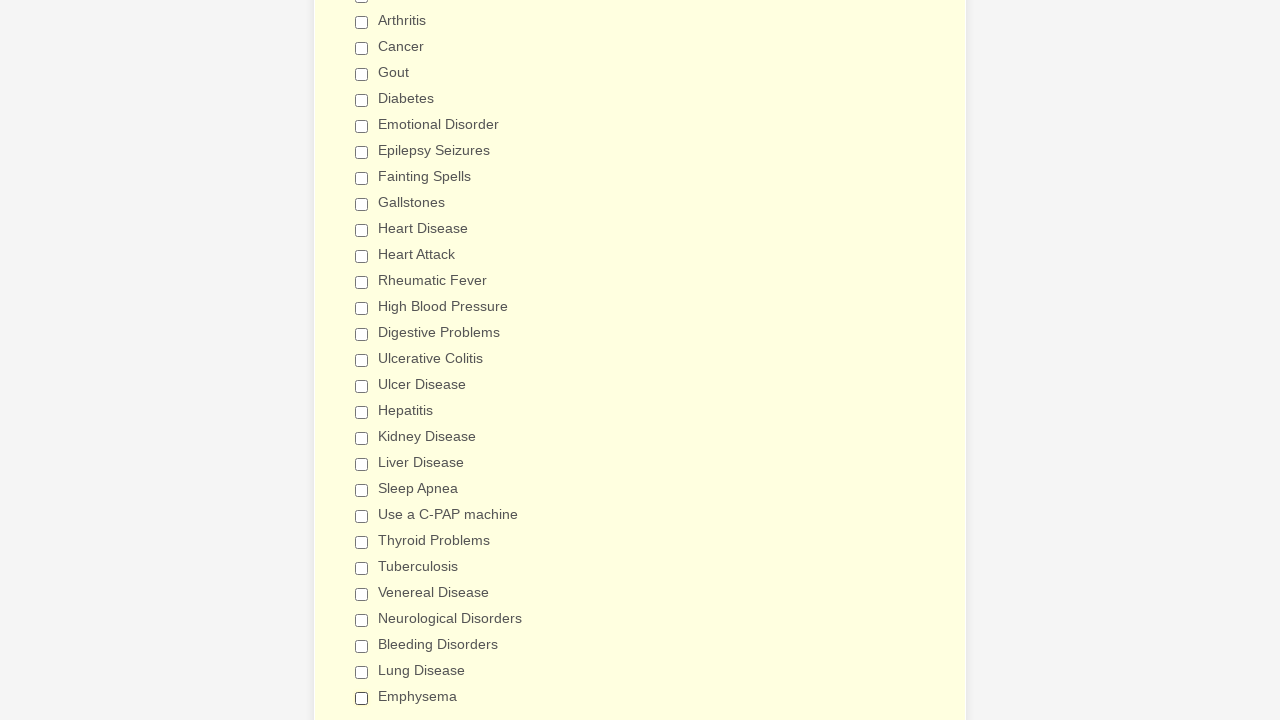

Verified checkbox 9 of 29 is deselected
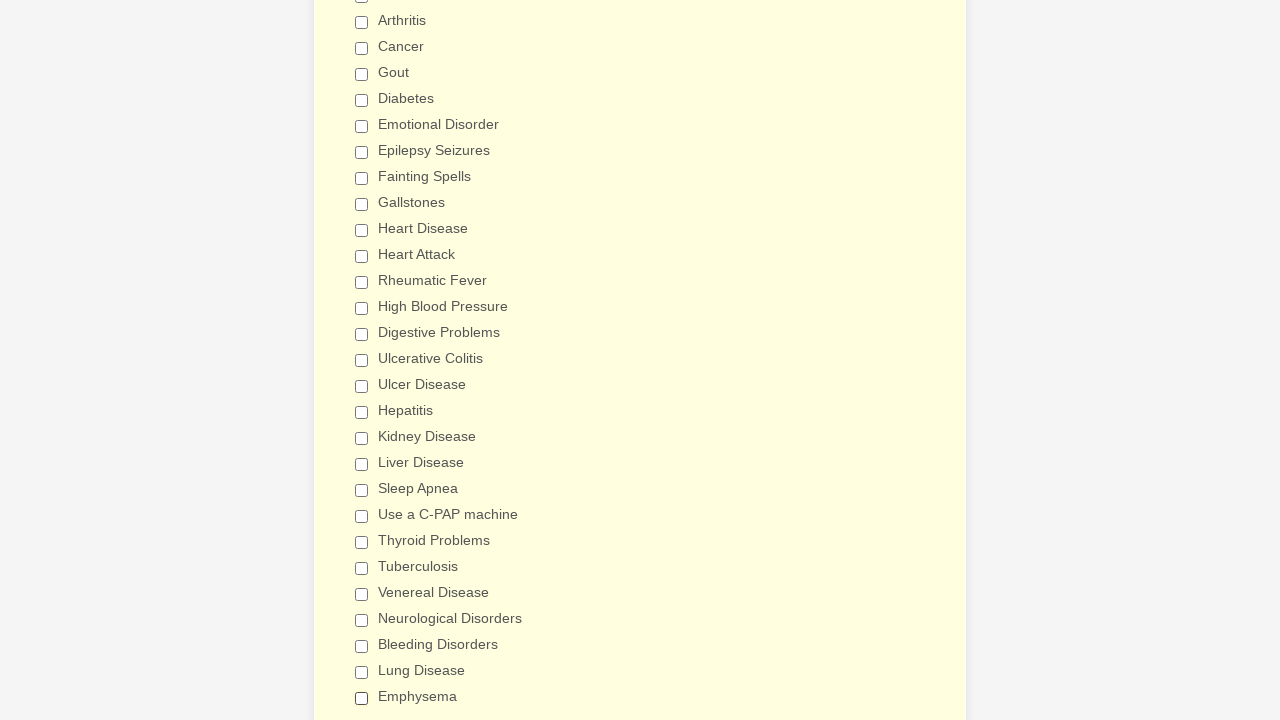

Verified checkbox 10 of 29 is deselected
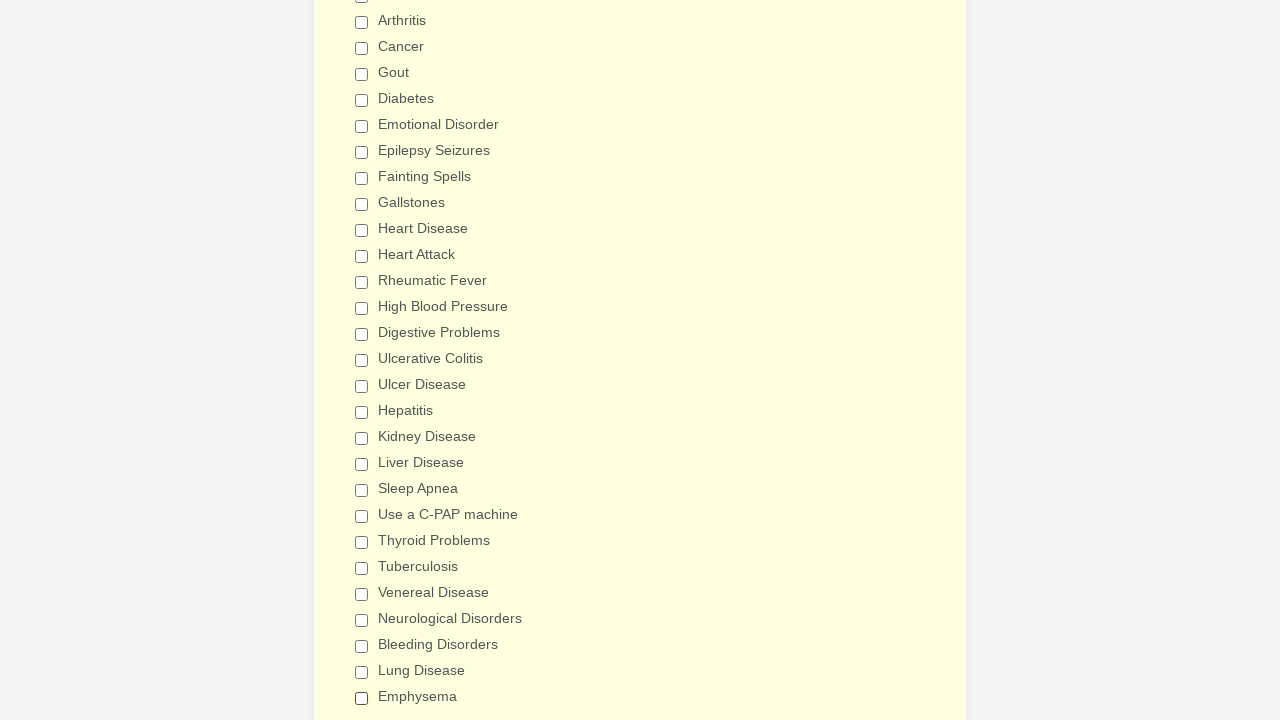

Verified checkbox 11 of 29 is deselected
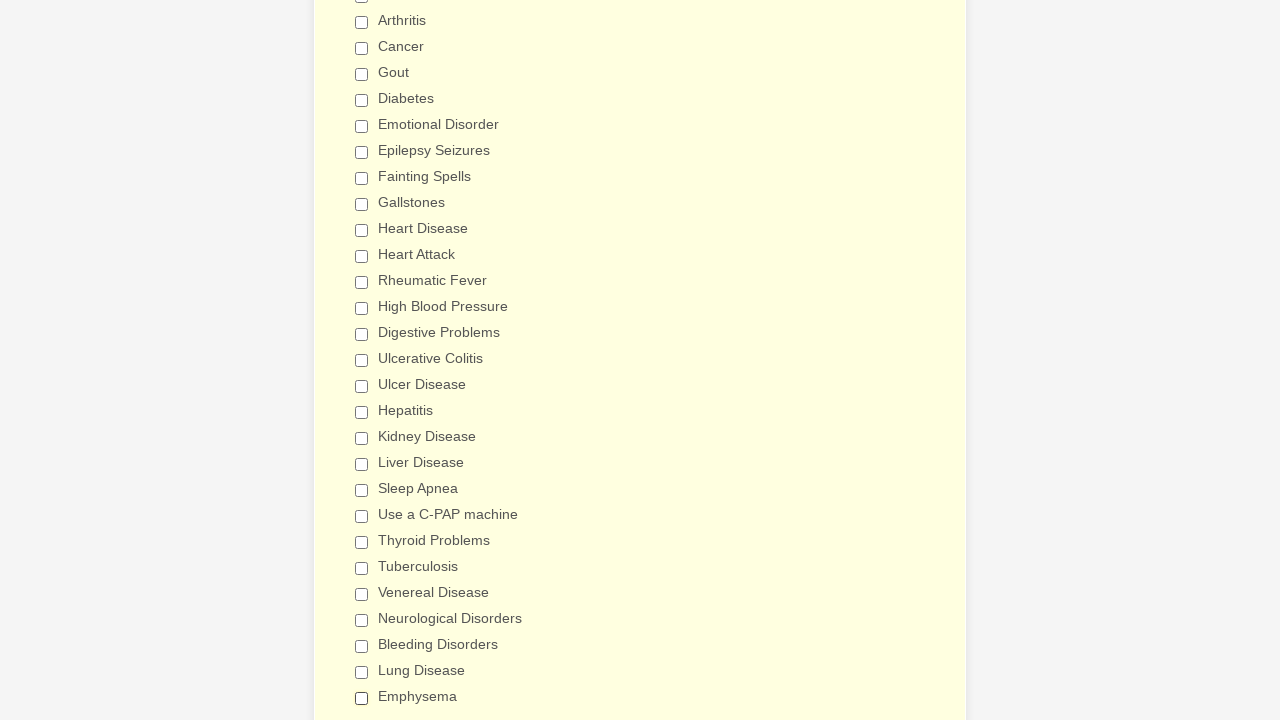

Verified checkbox 12 of 29 is deselected
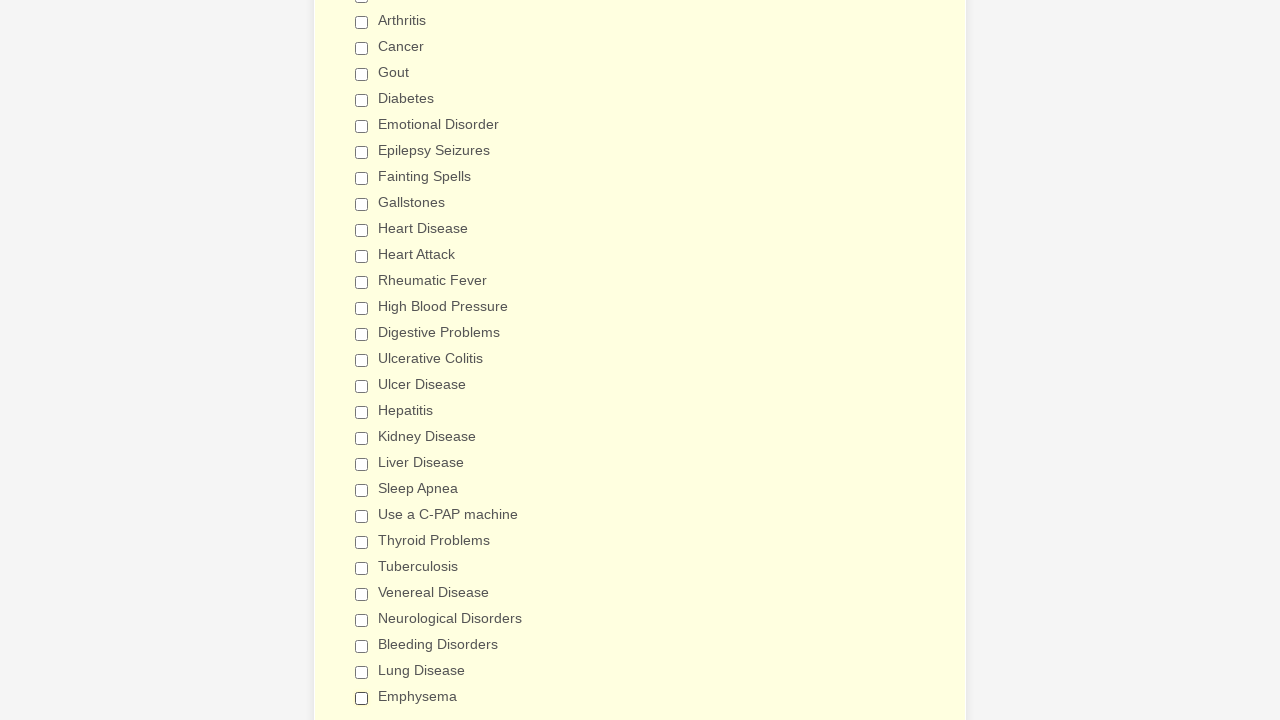

Verified checkbox 13 of 29 is deselected
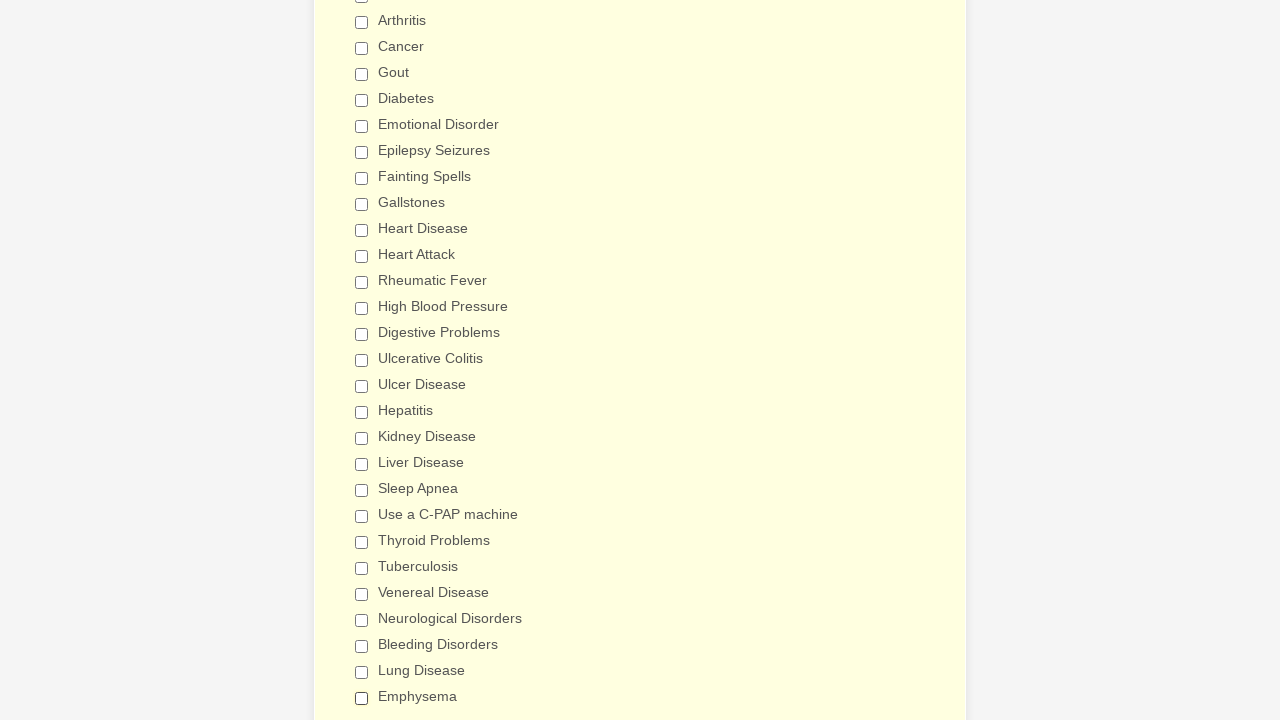

Verified checkbox 14 of 29 is deselected
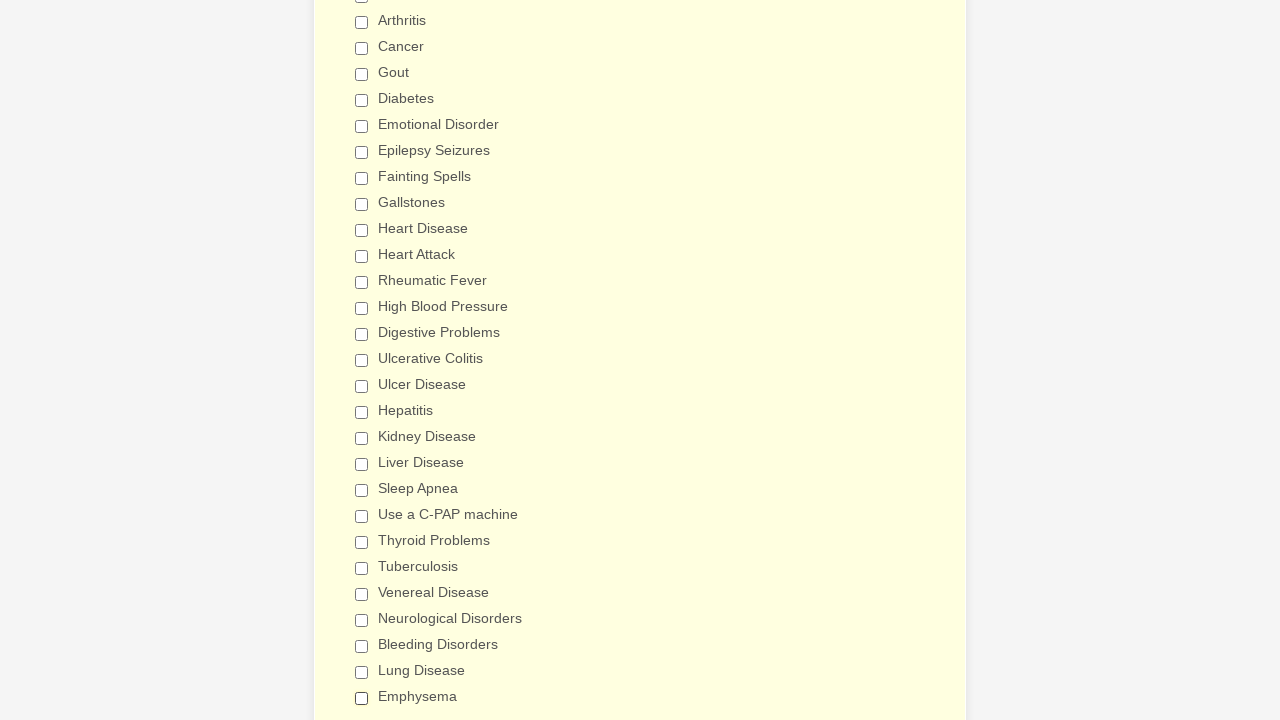

Verified checkbox 15 of 29 is deselected
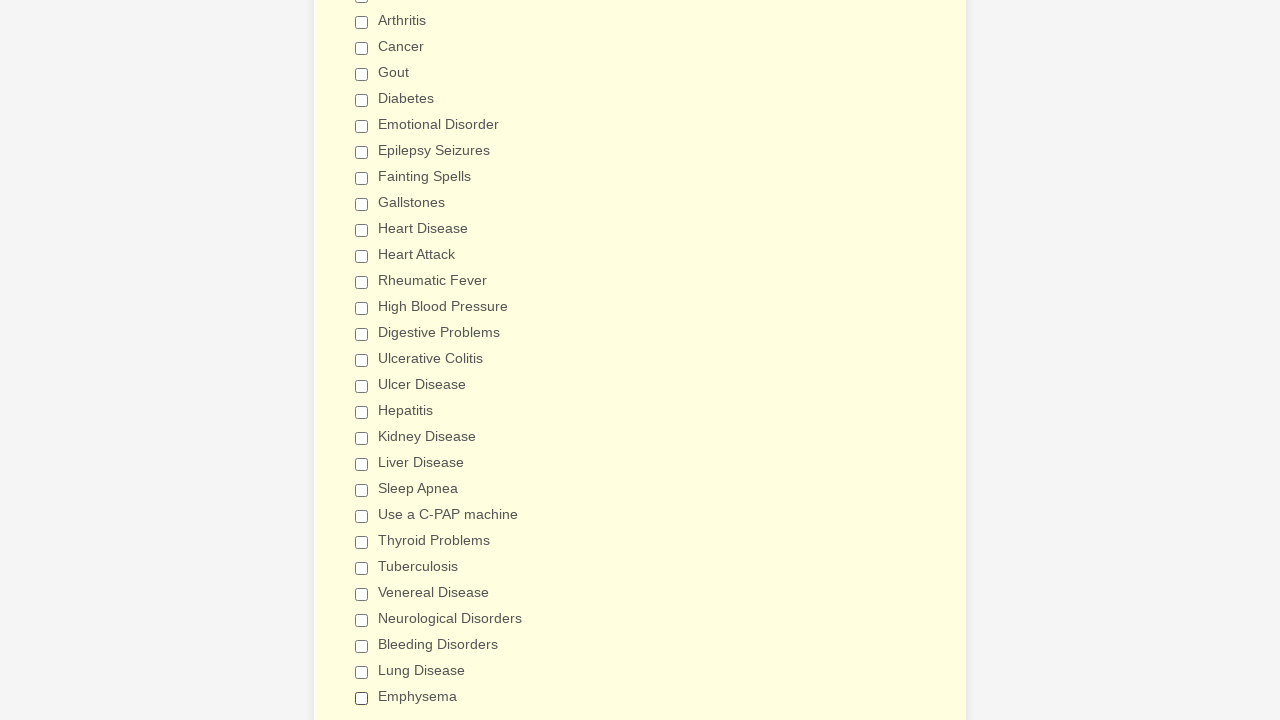

Verified checkbox 16 of 29 is deselected
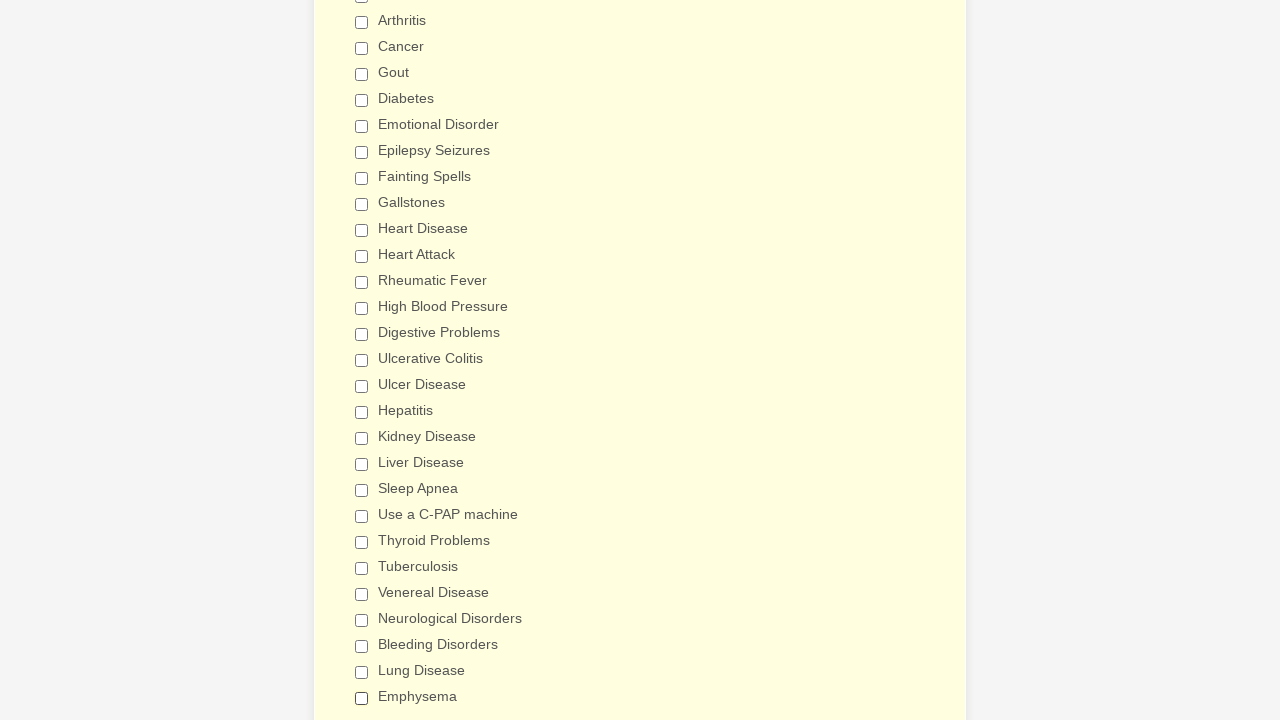

Verified checkbox 17 of 29 is deselected
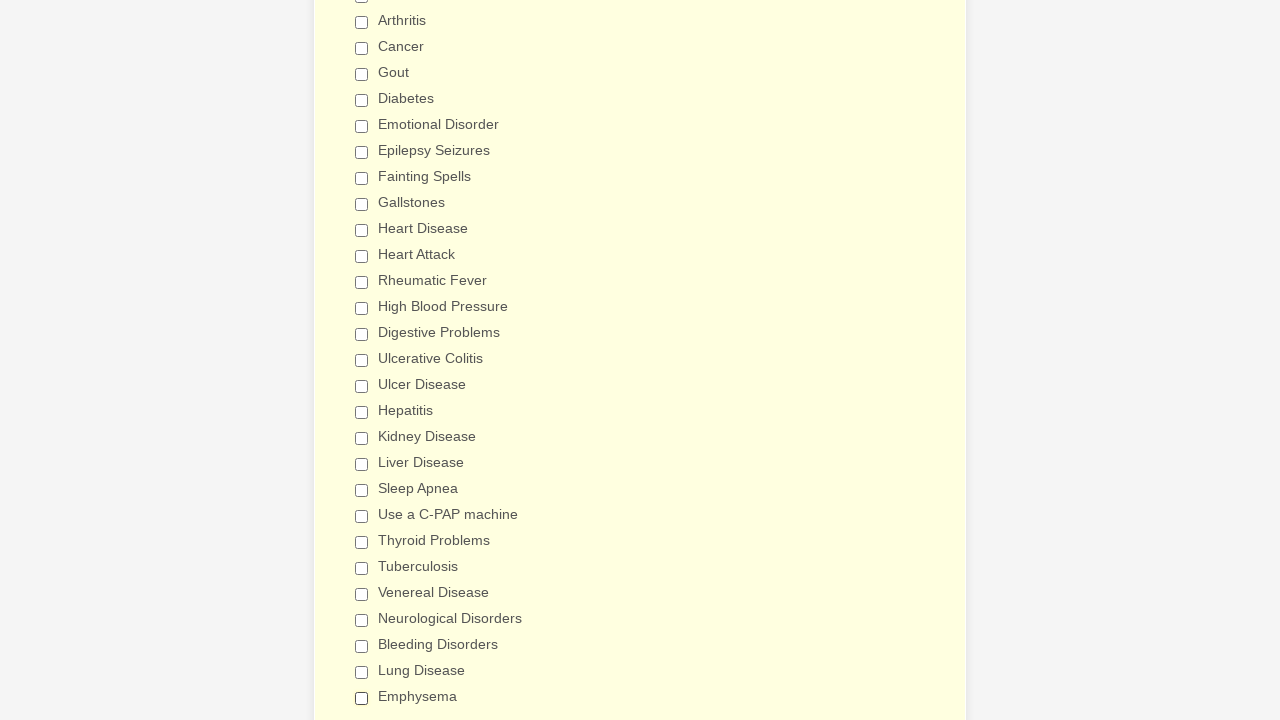

Verified checkbox 18 of 29 is deselected
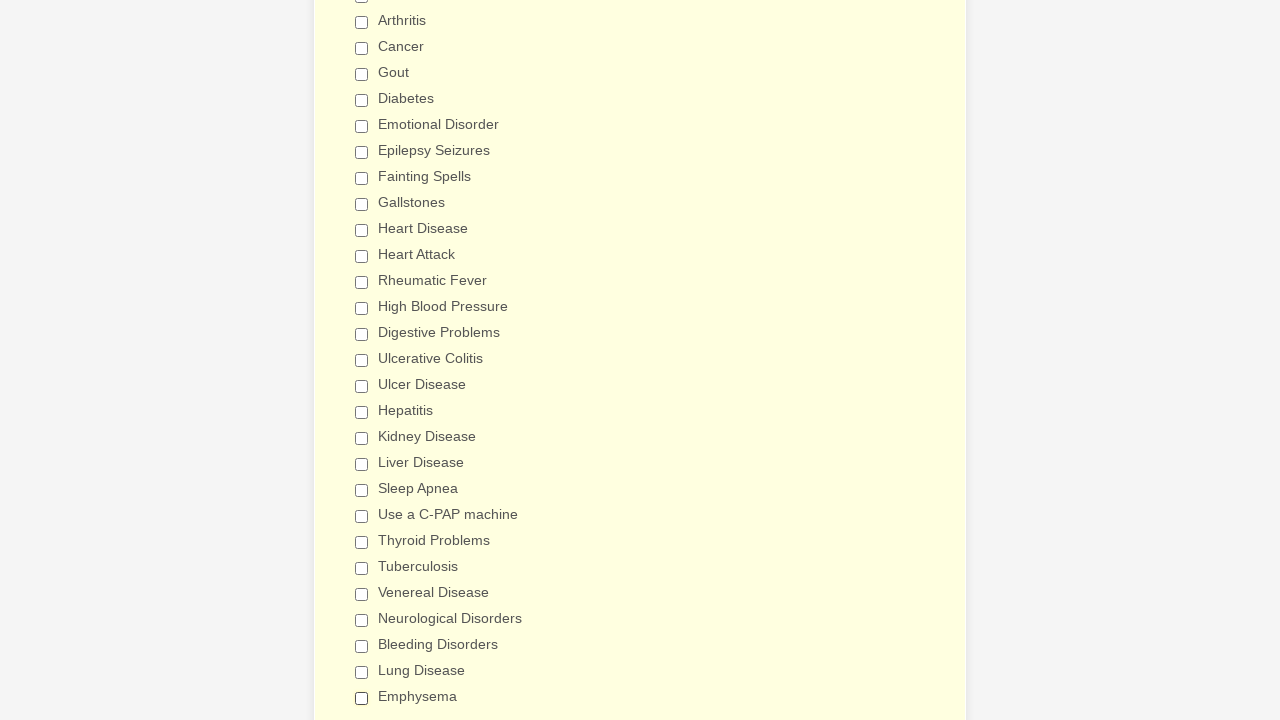

Verified checkbox 19 of 29 is deselected
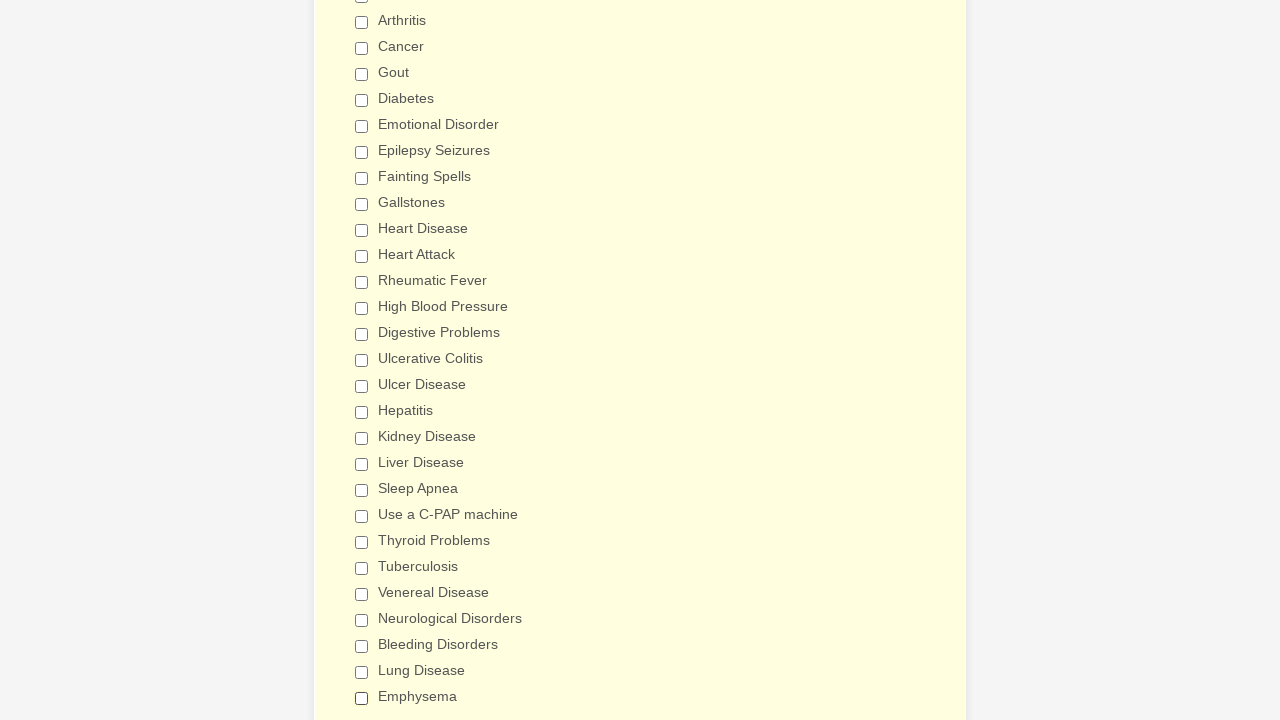

Verified checkbox 20 of 29 is deselected
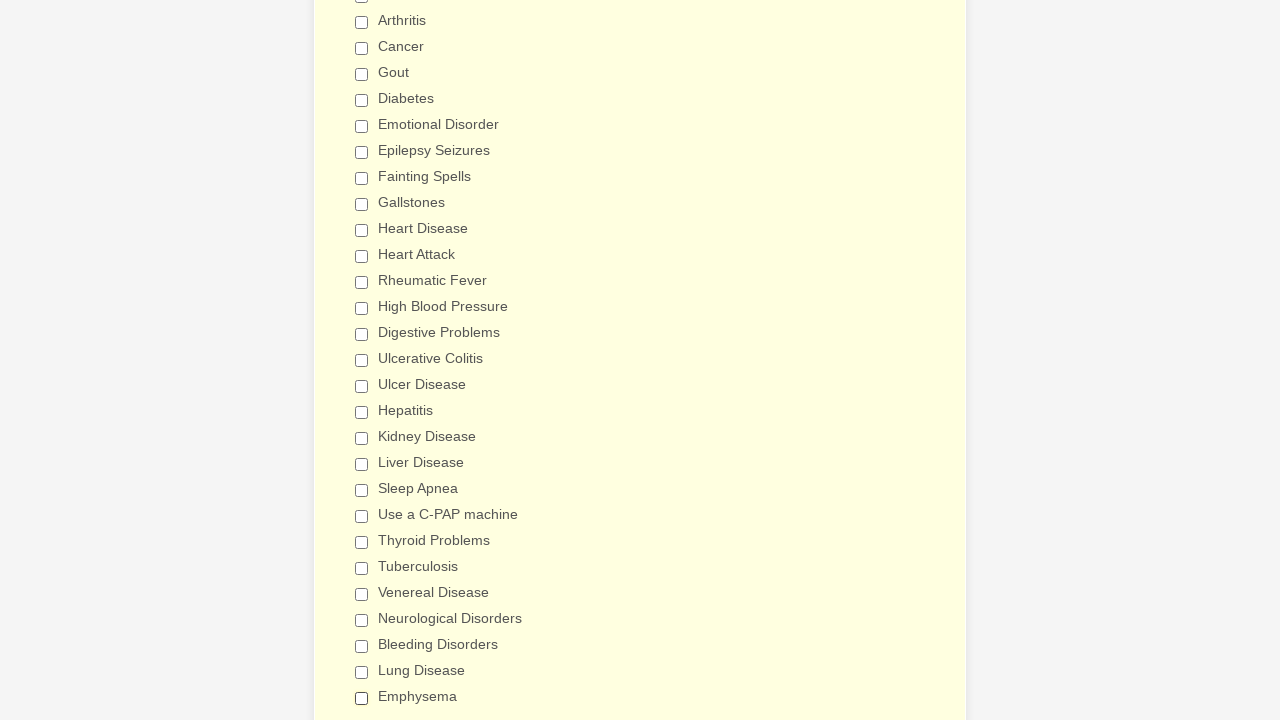

Verified checkbox 21 of 29 is deselected
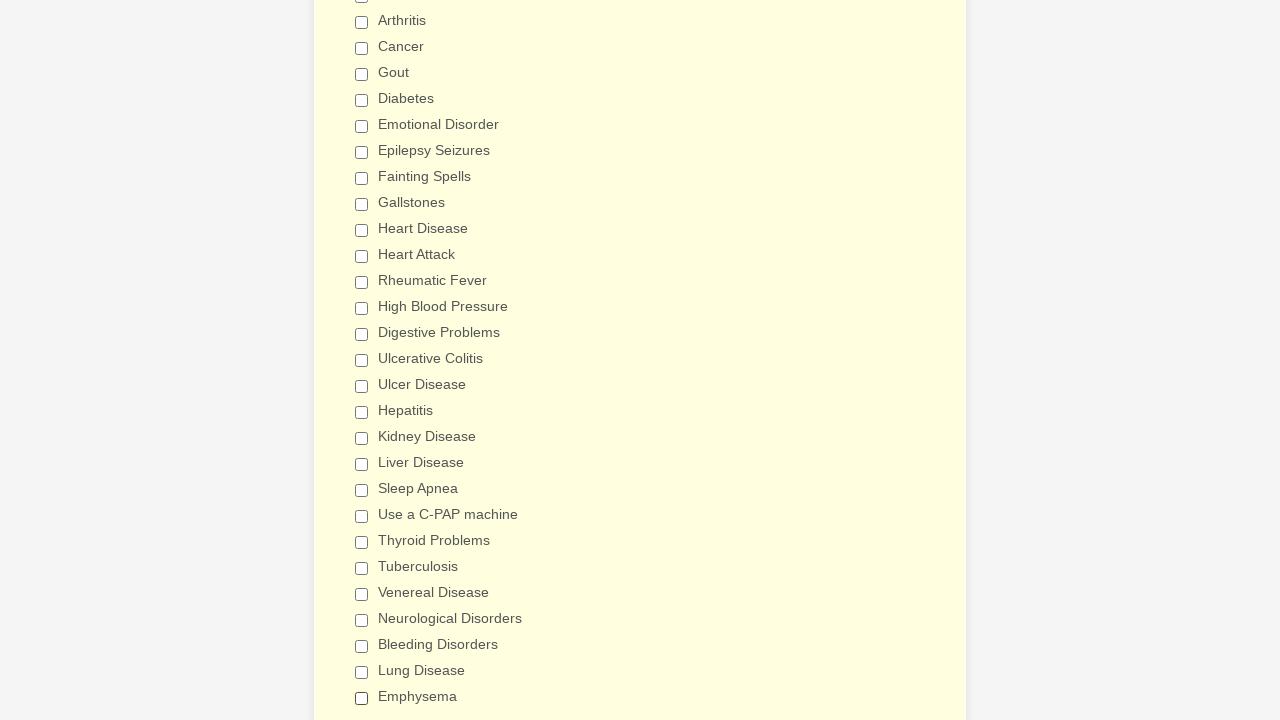

Verified checkbox 22 of 29 is deselected
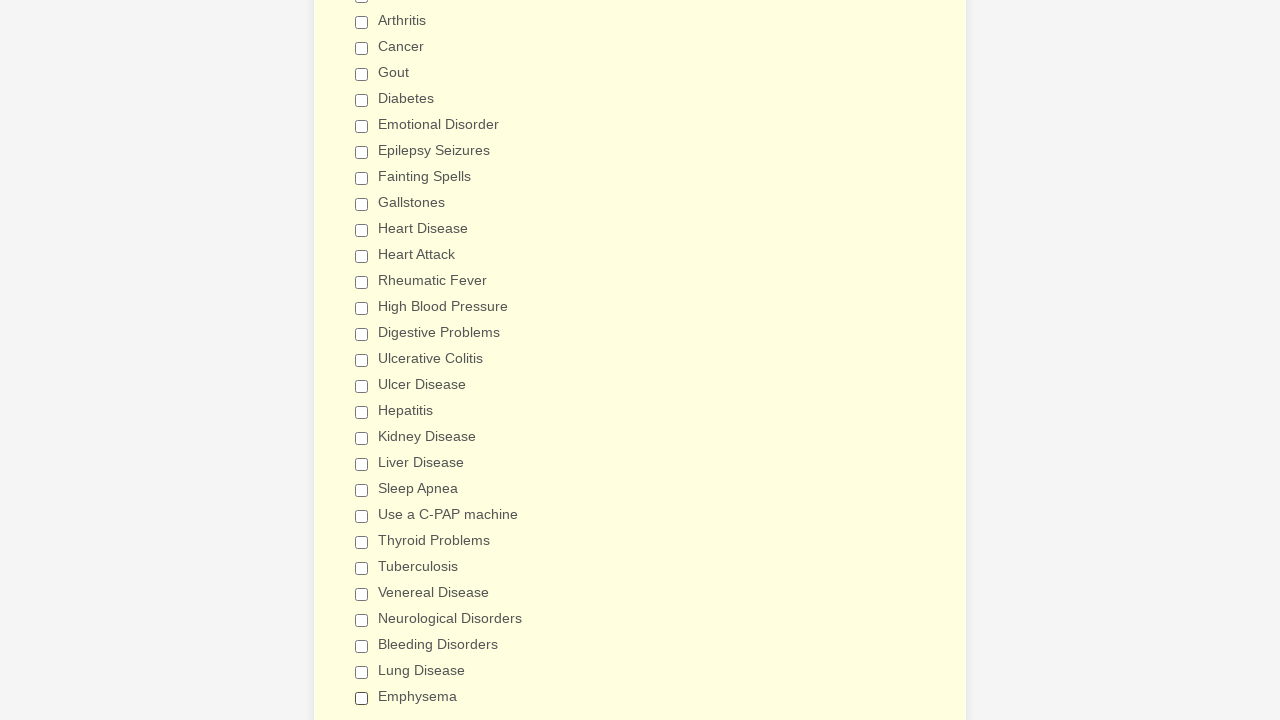

Verified checkbox 23 of 29 is deselected
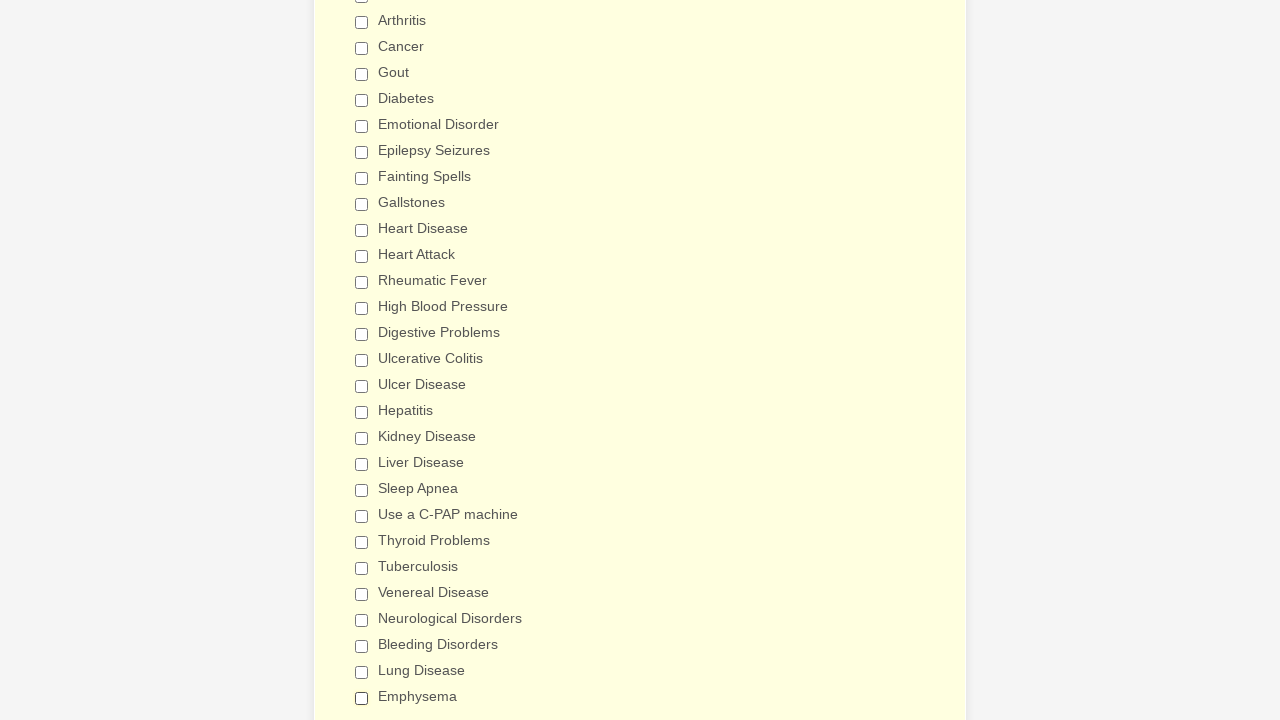

Verified checkbox 24 of 29 is deselected
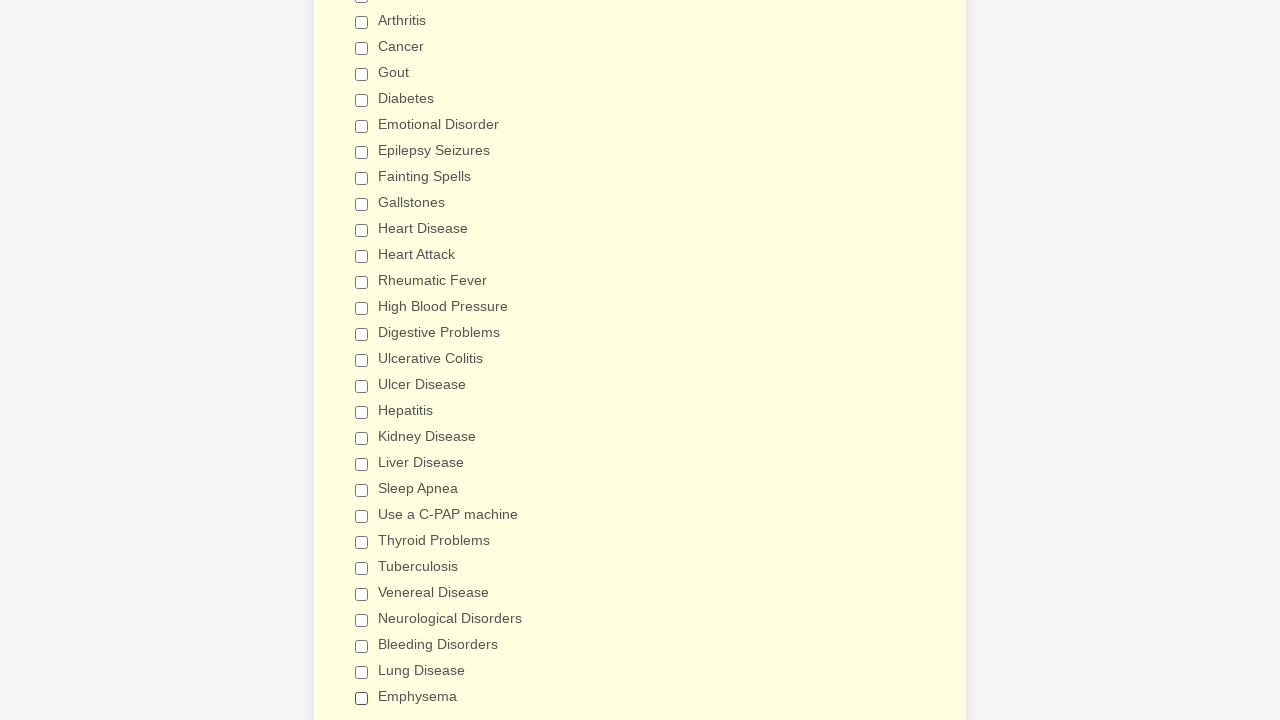

Verified checkbox 25 of 29 is deselected
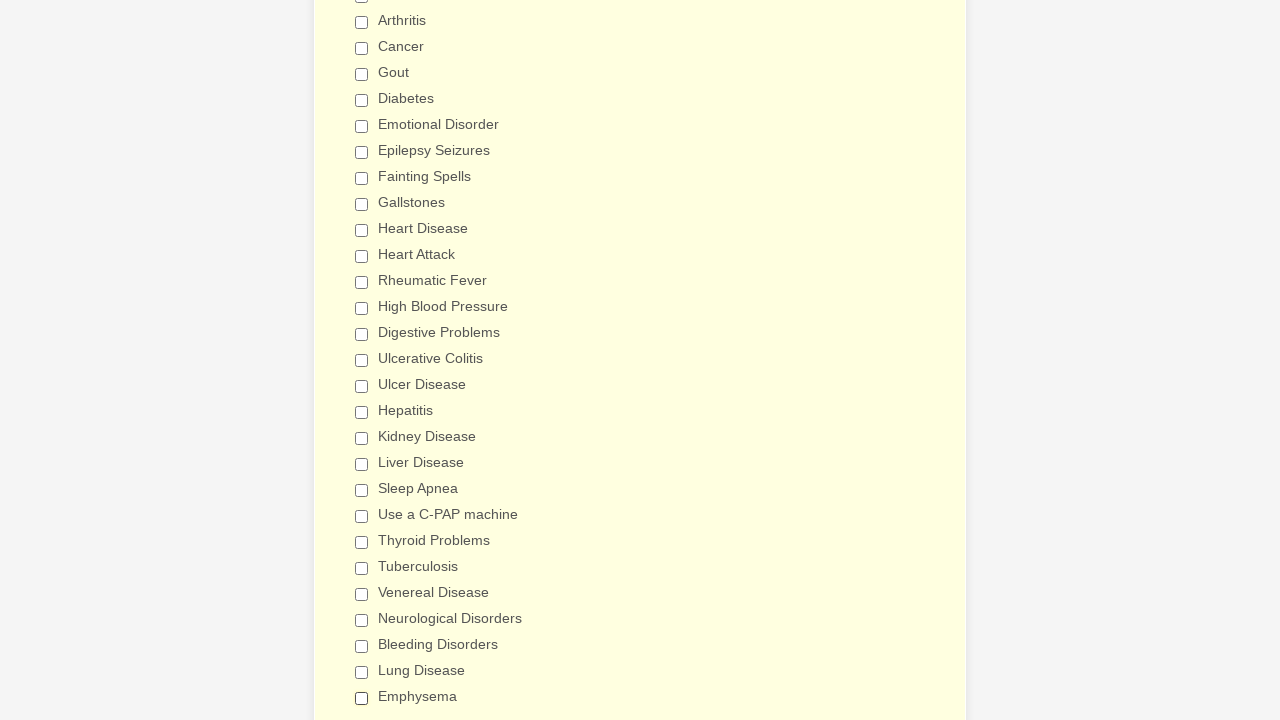

Verified checkbox 26 of 29 is deselected
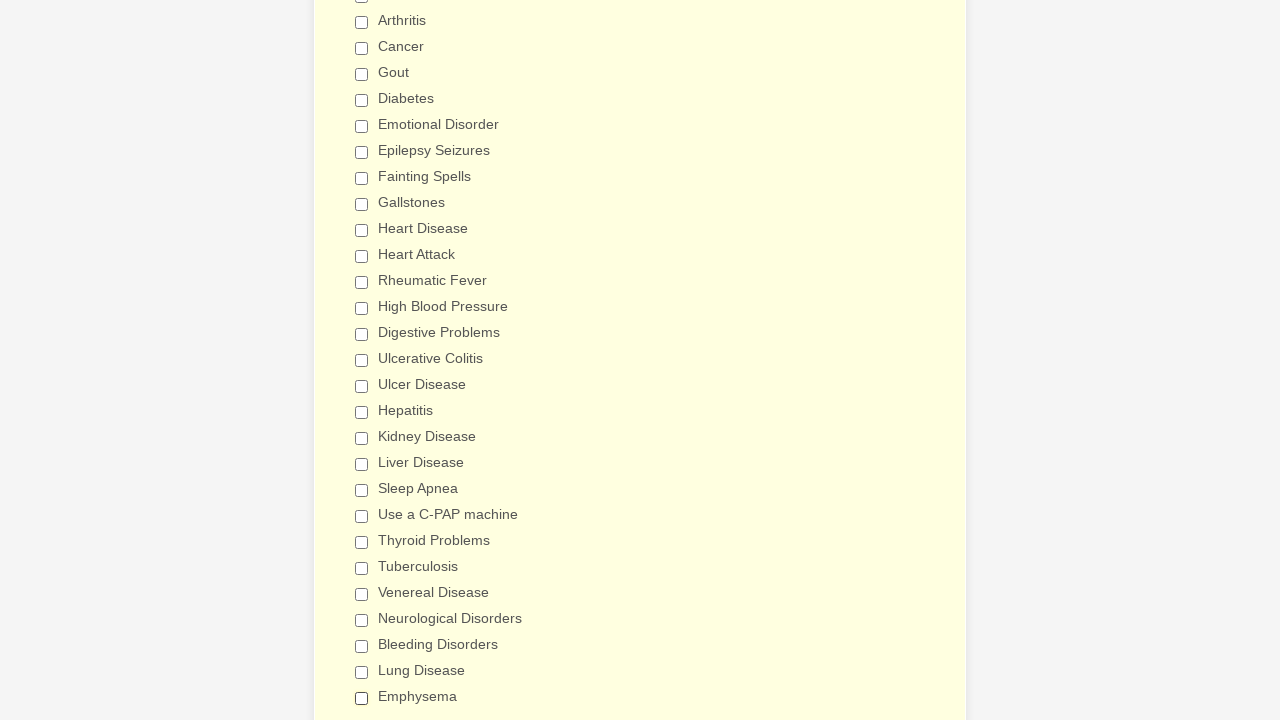

Verified checkbox 27 of 29 is deselected
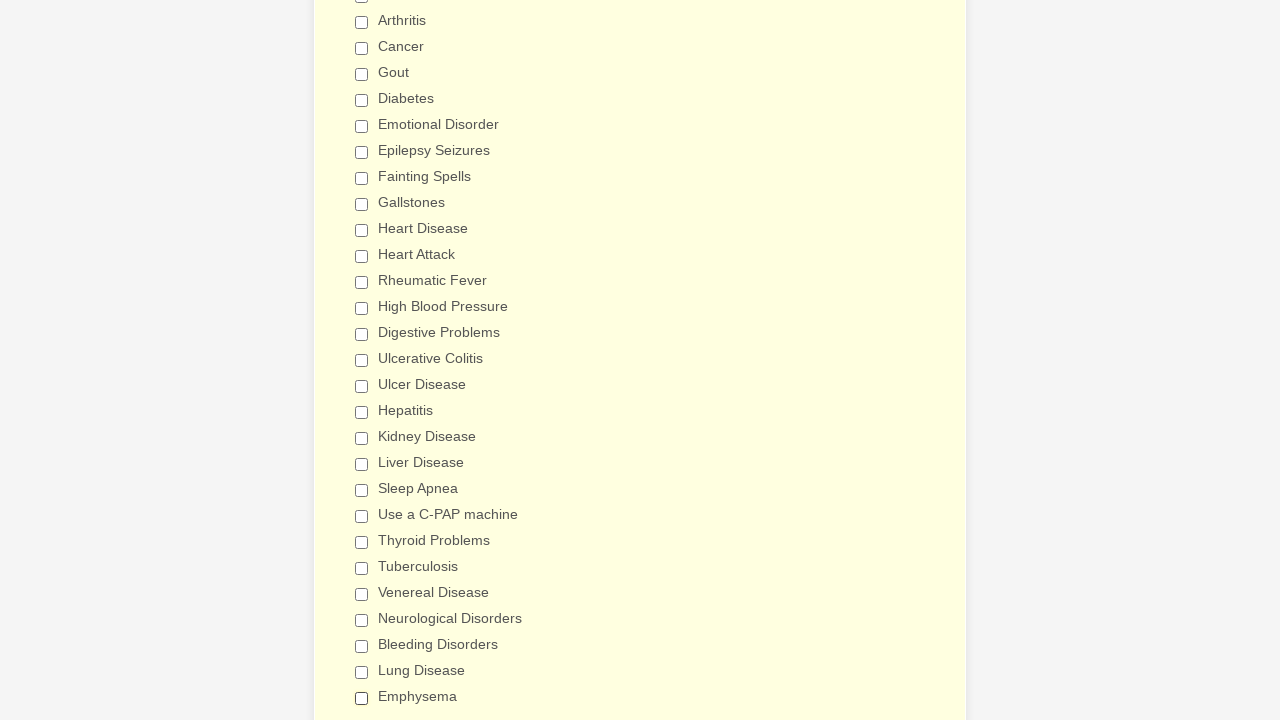

Verified checkbox 28 of 29 is deselected
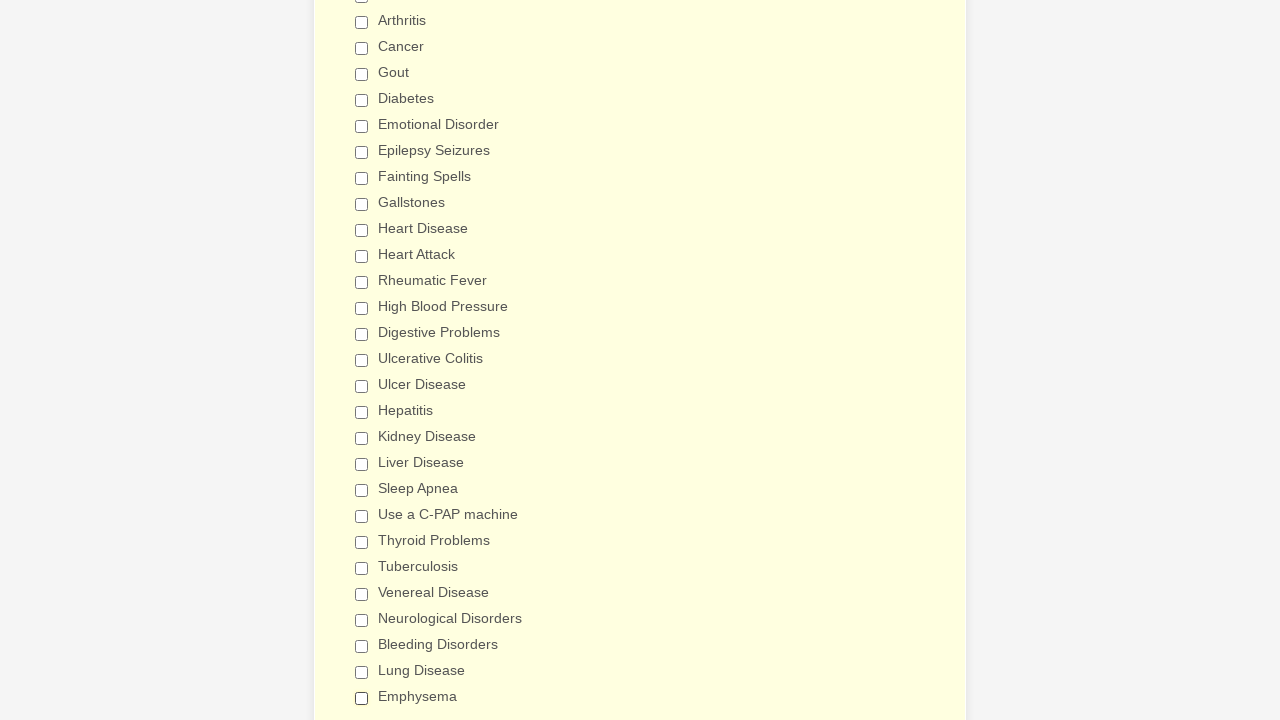

Verified checkbox 29 of 29 is deselected
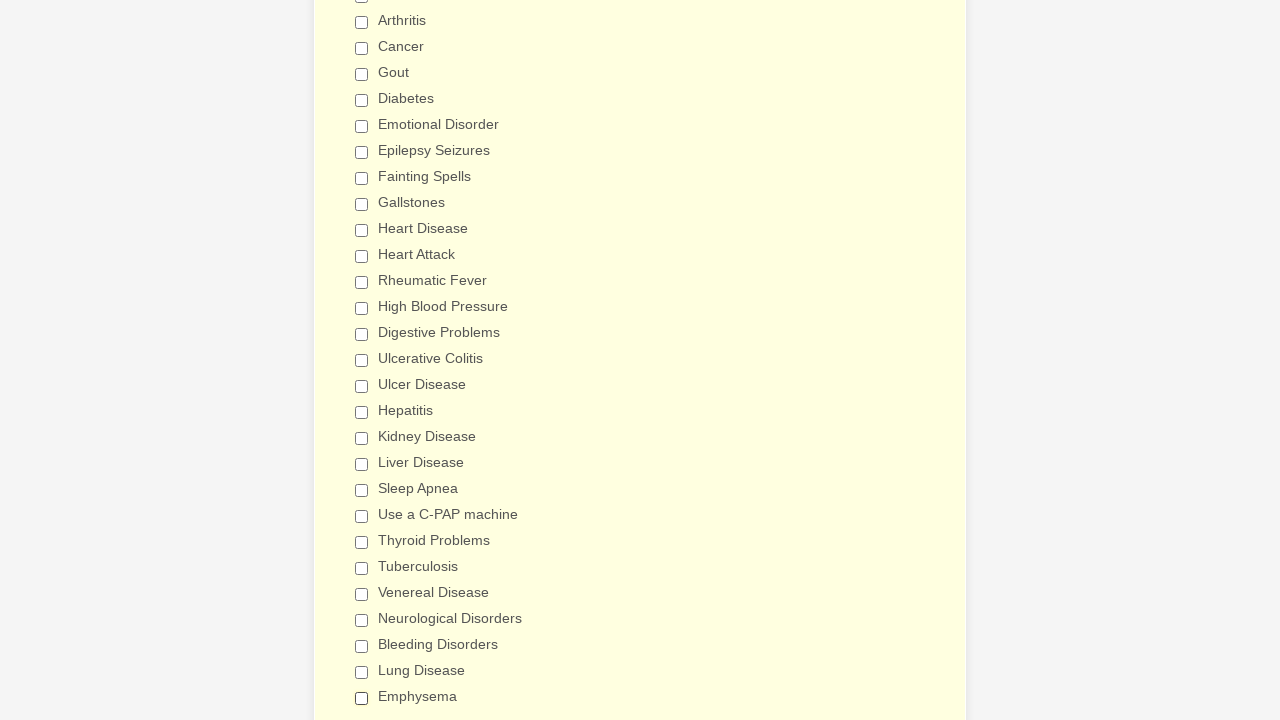

Selected 'Epilepsy Seizures' checkbox by value at (362, 152) on div.form-input-wide input[type='checkbox'] >> nth=7
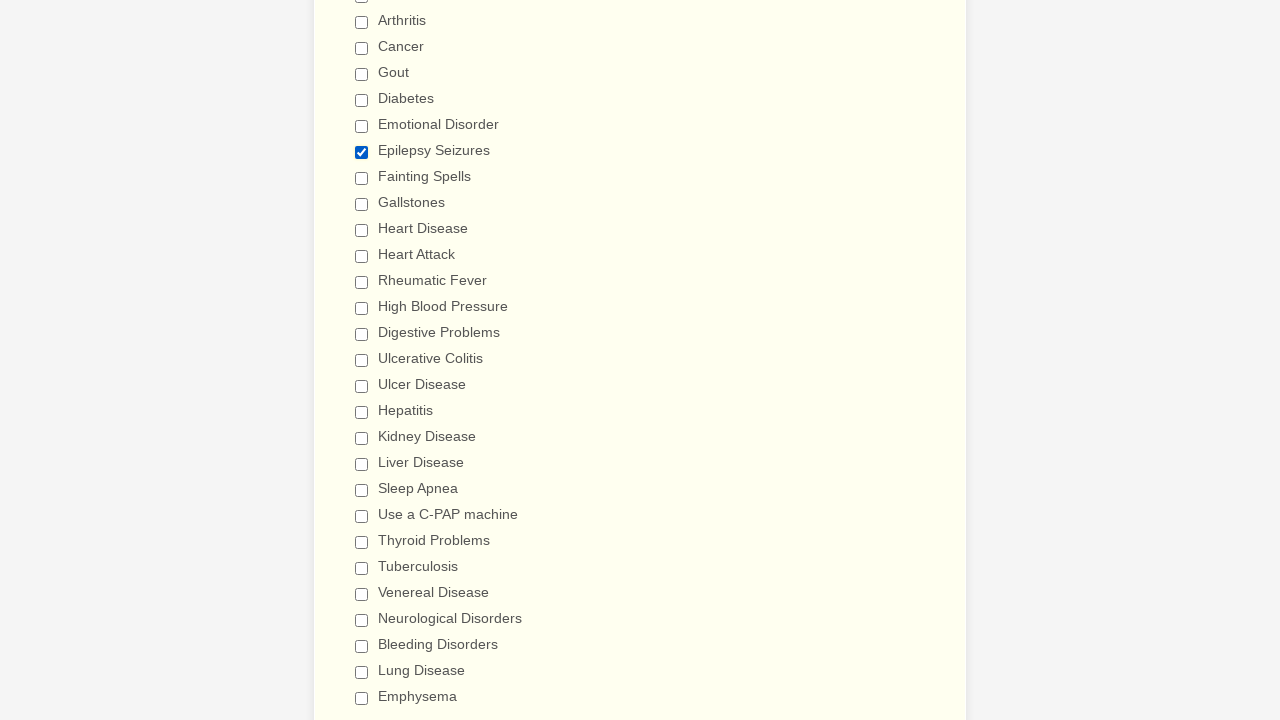

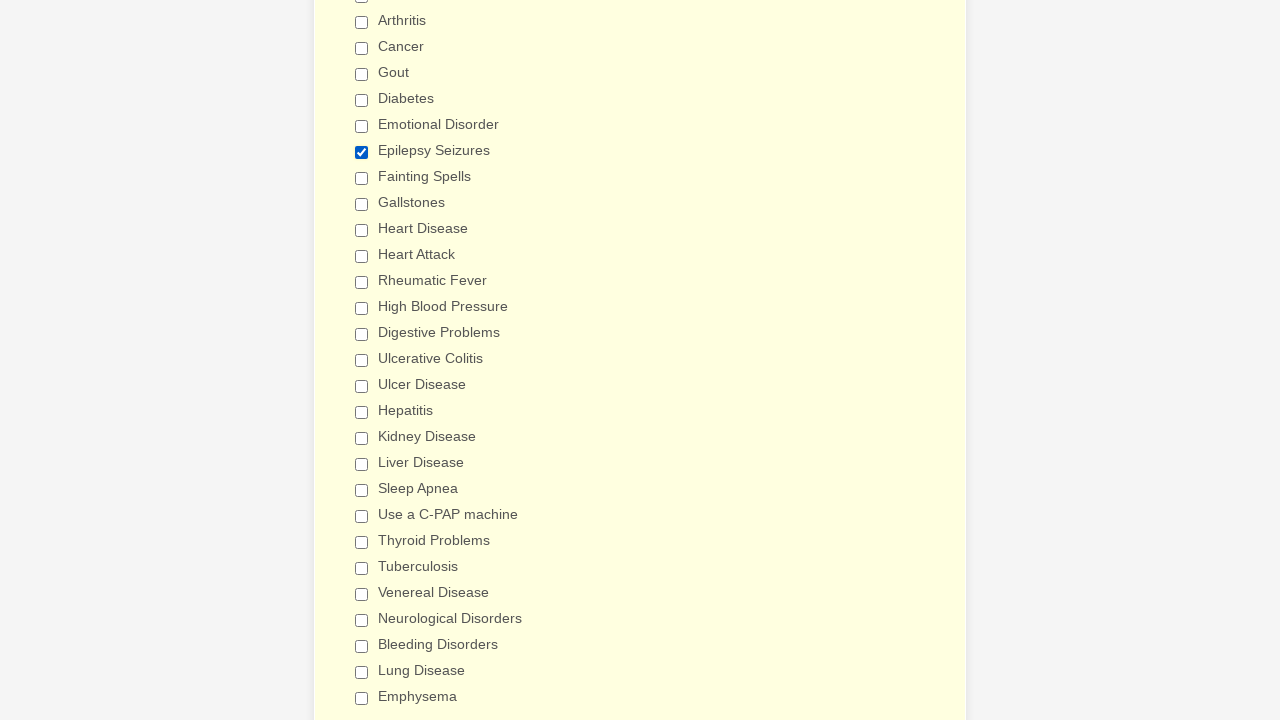